Tests multiple checkboxes by selecting all checkboxes on the page, then refreshes and selects only the Heart Attack checkbox.

Starting URL: https://automationfc.github.io/multiple-fields/

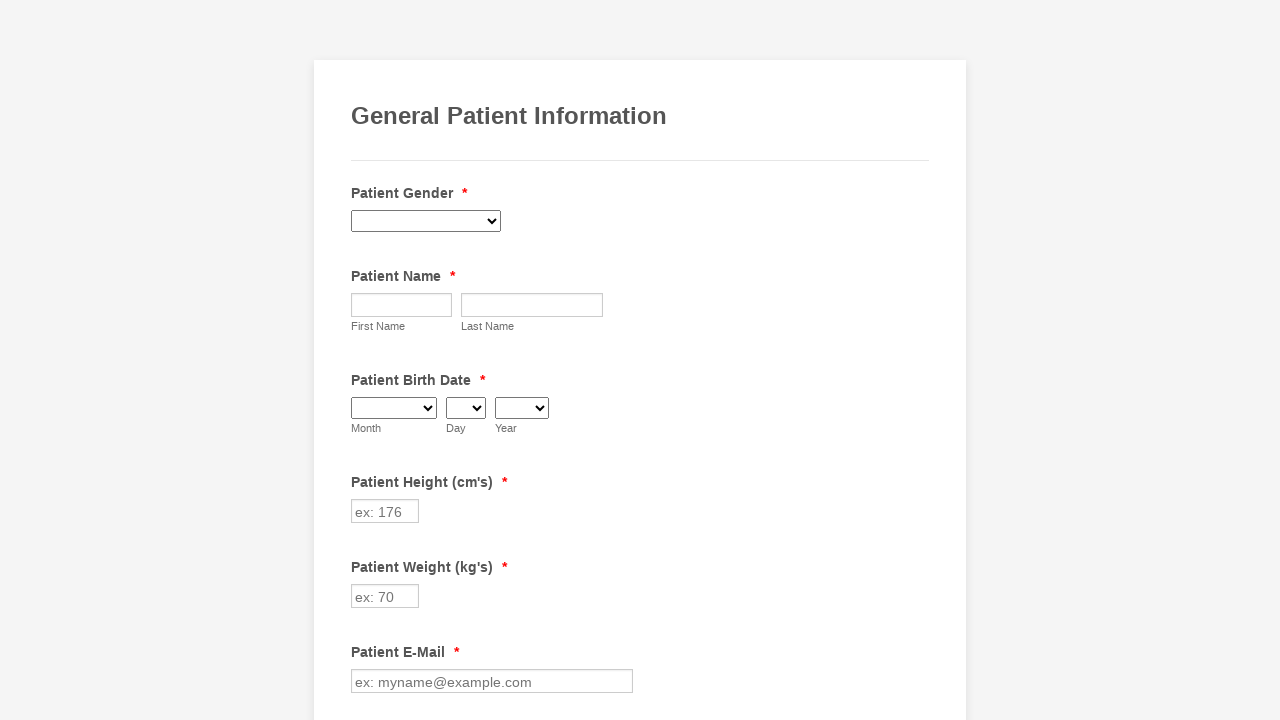

Located all checkboxes on the page
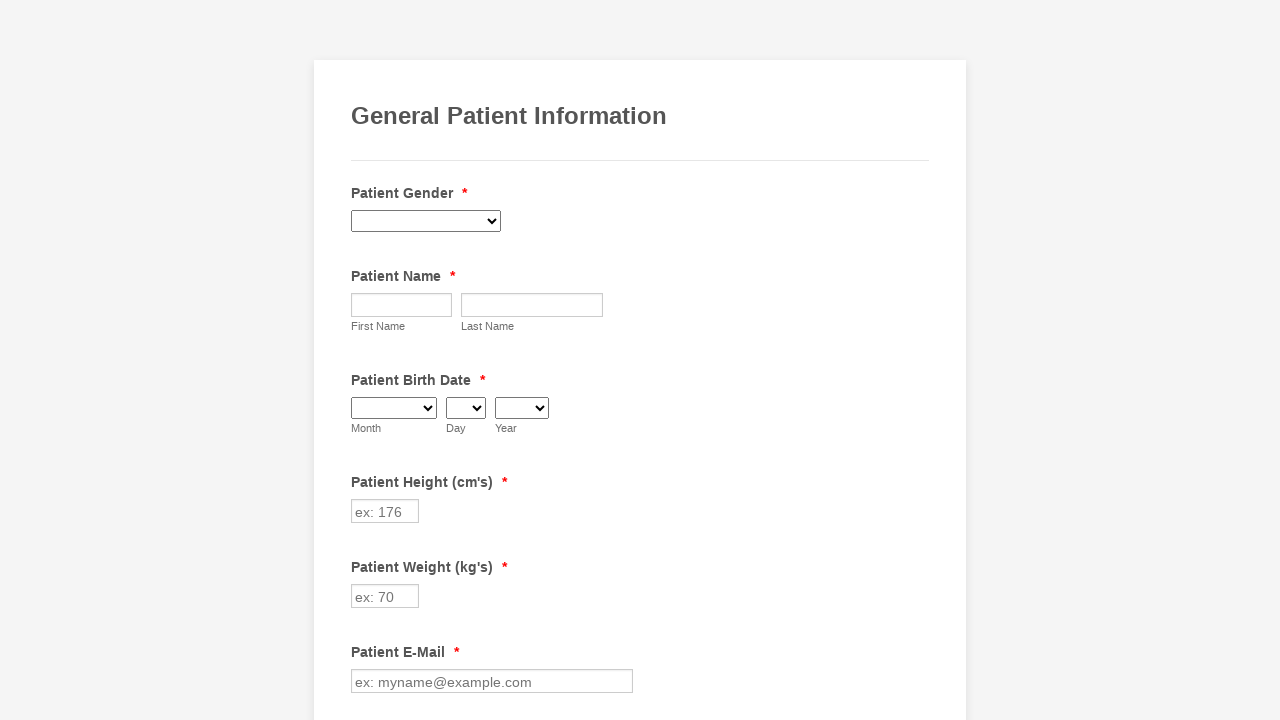

Found 29 checkboxes to process
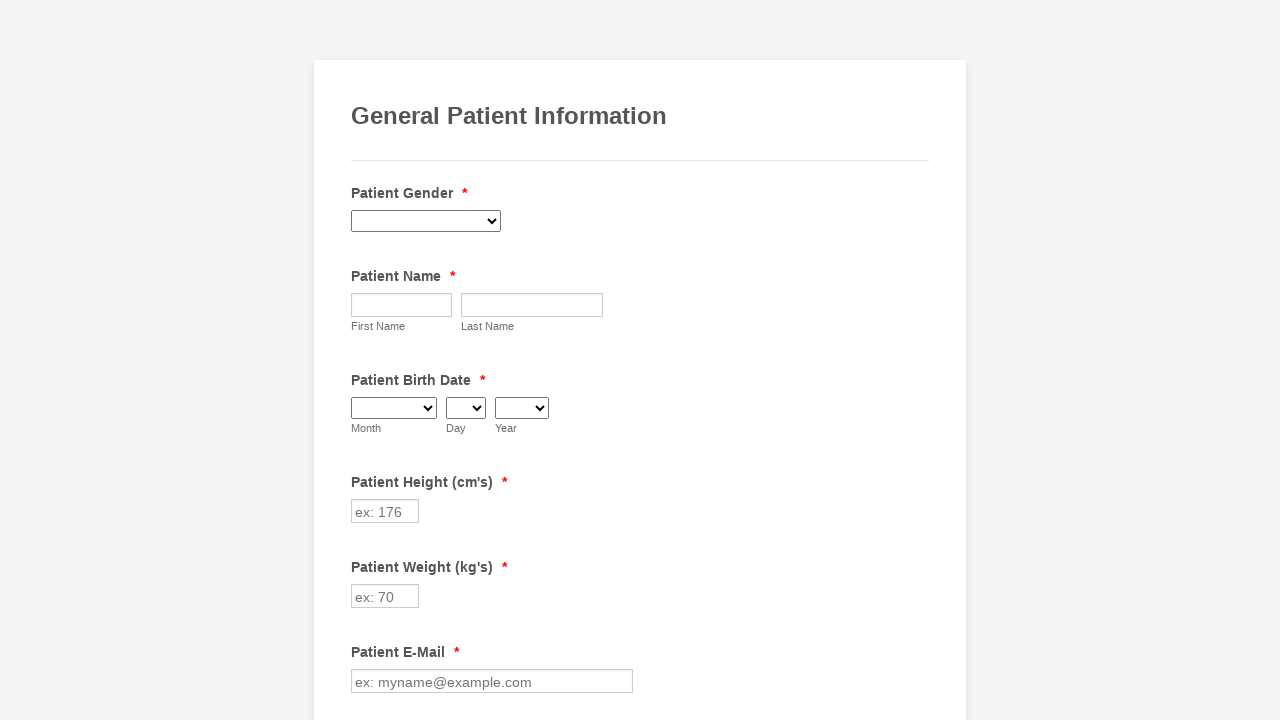

Located checkbox 1 of 29
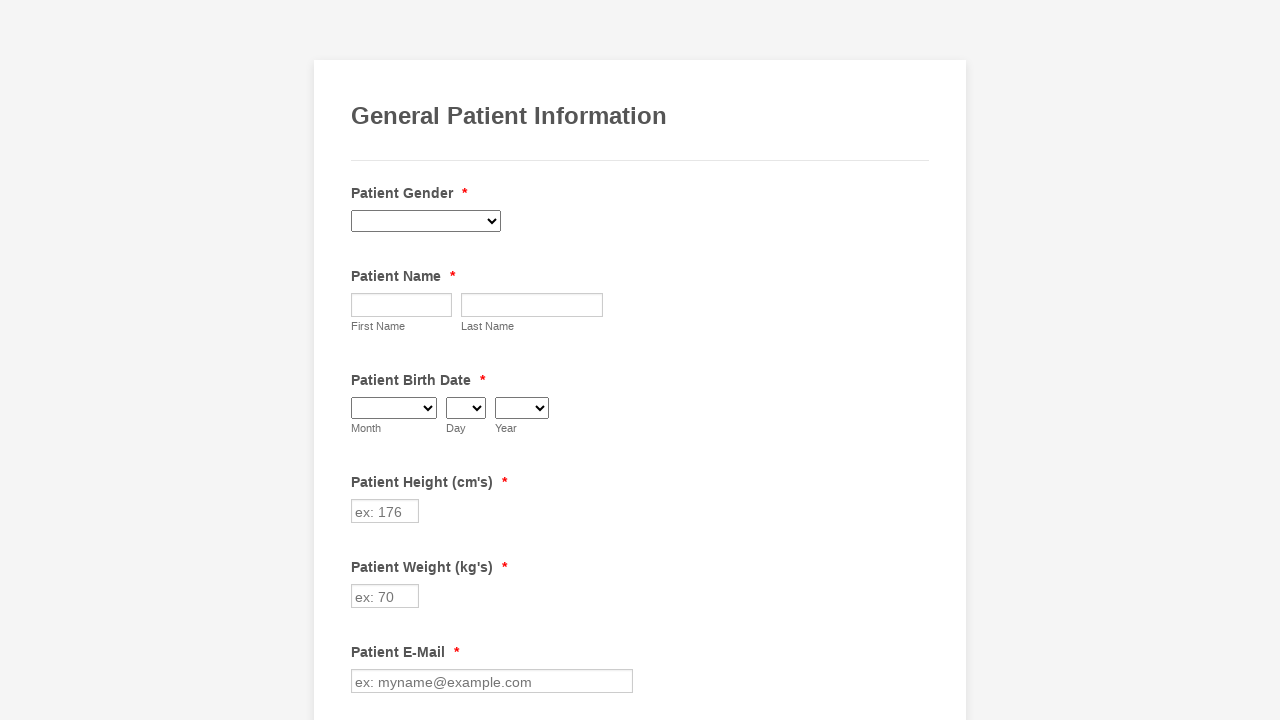

Checkbox 1 is unchecked, checking it now
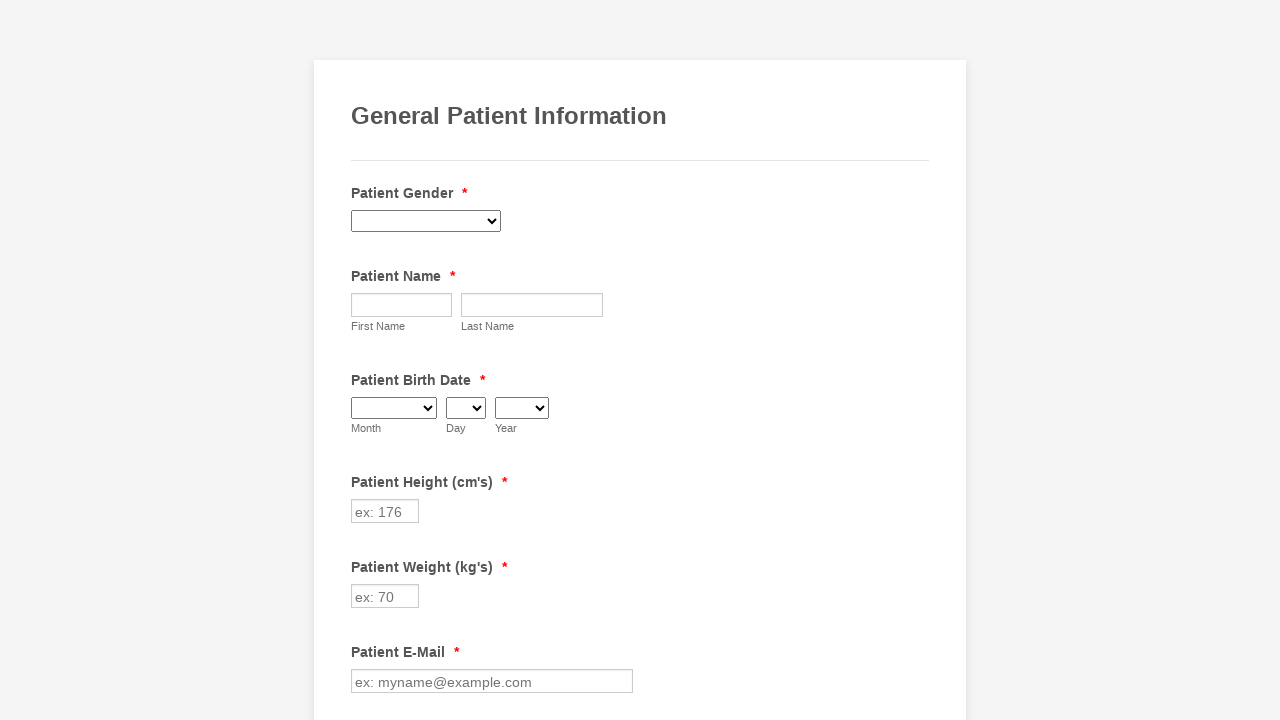

Clicked checkbox 1 to select it at (362, 360) on xpath=//div[@id='cid_52']//input[@type='checkbox'] >> nth=0
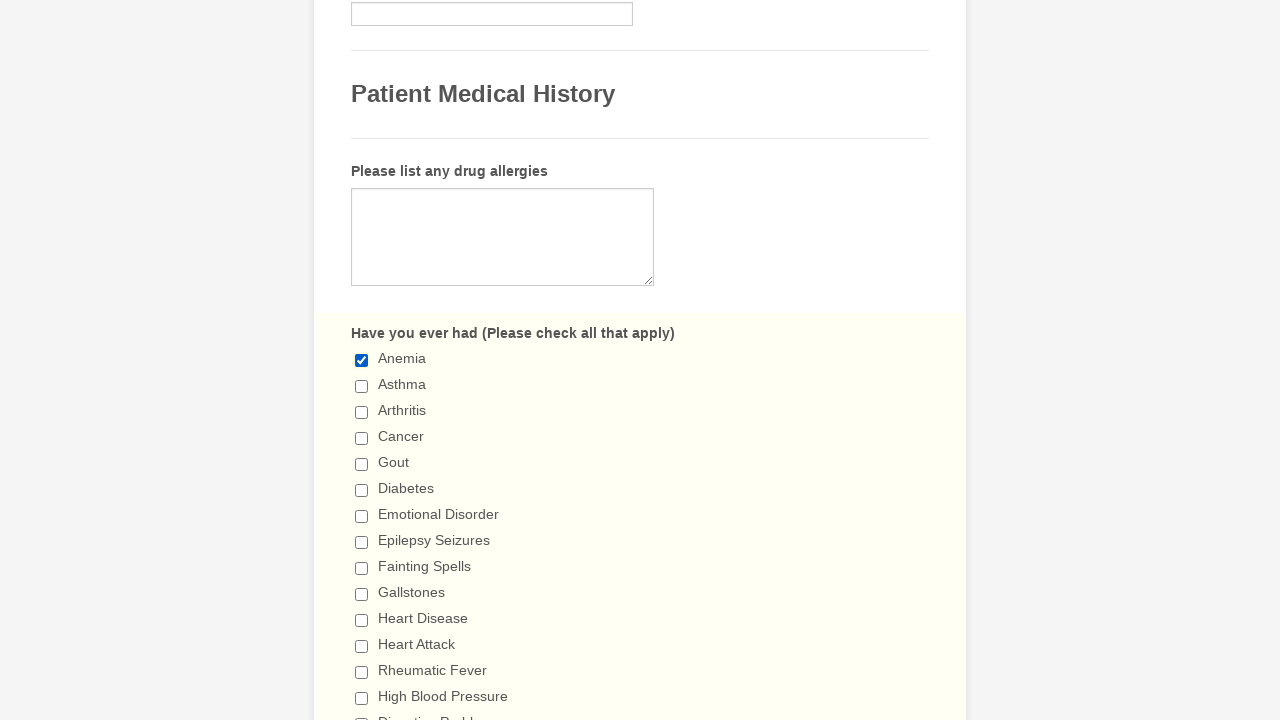

Located checkbox 2 of 29
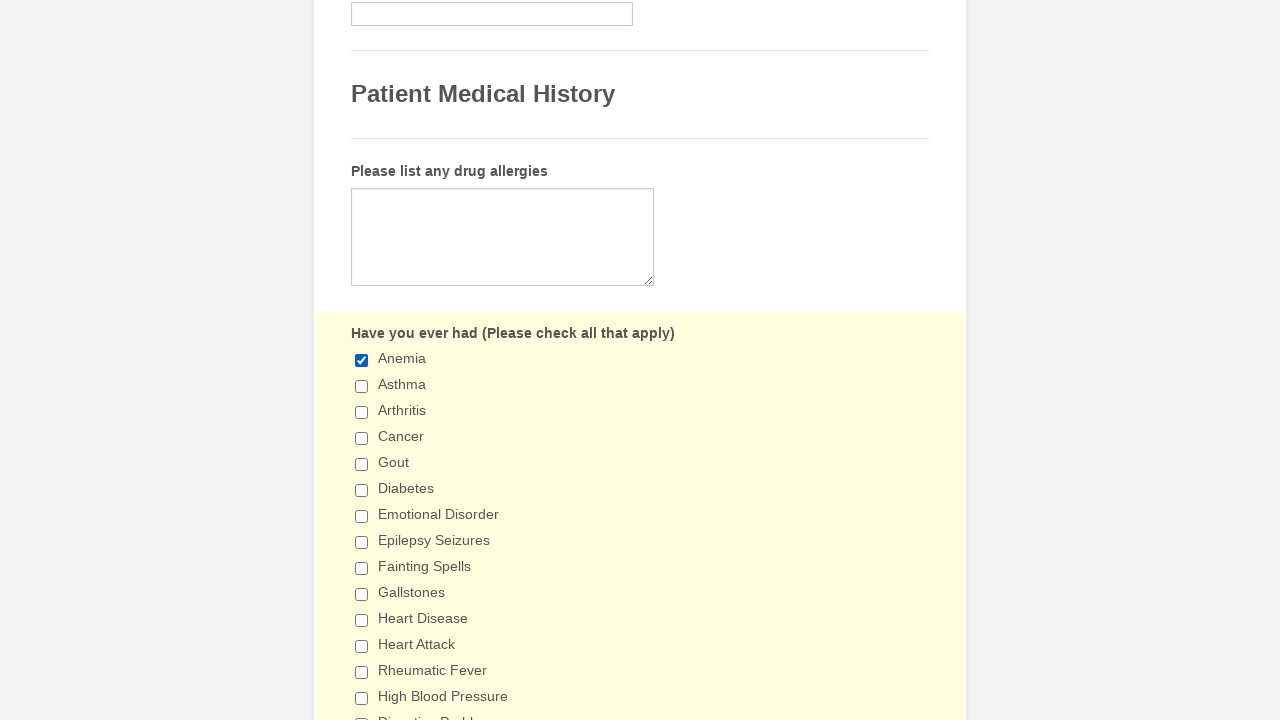

Checkbox 2 is unchecked, checking it now
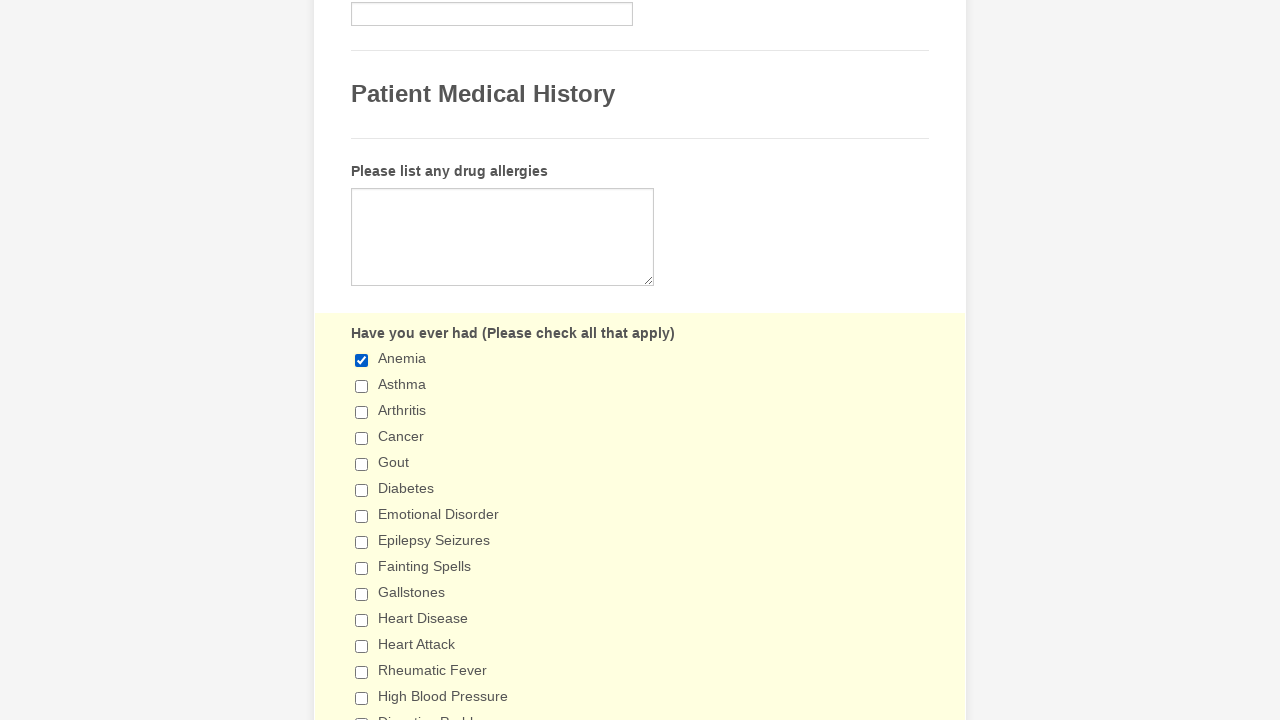

Clicked checkbox 2 to select it at (362, 386) on xpath=//div[@id='cid_52']//input[@type='checkbox'] >> nth=1
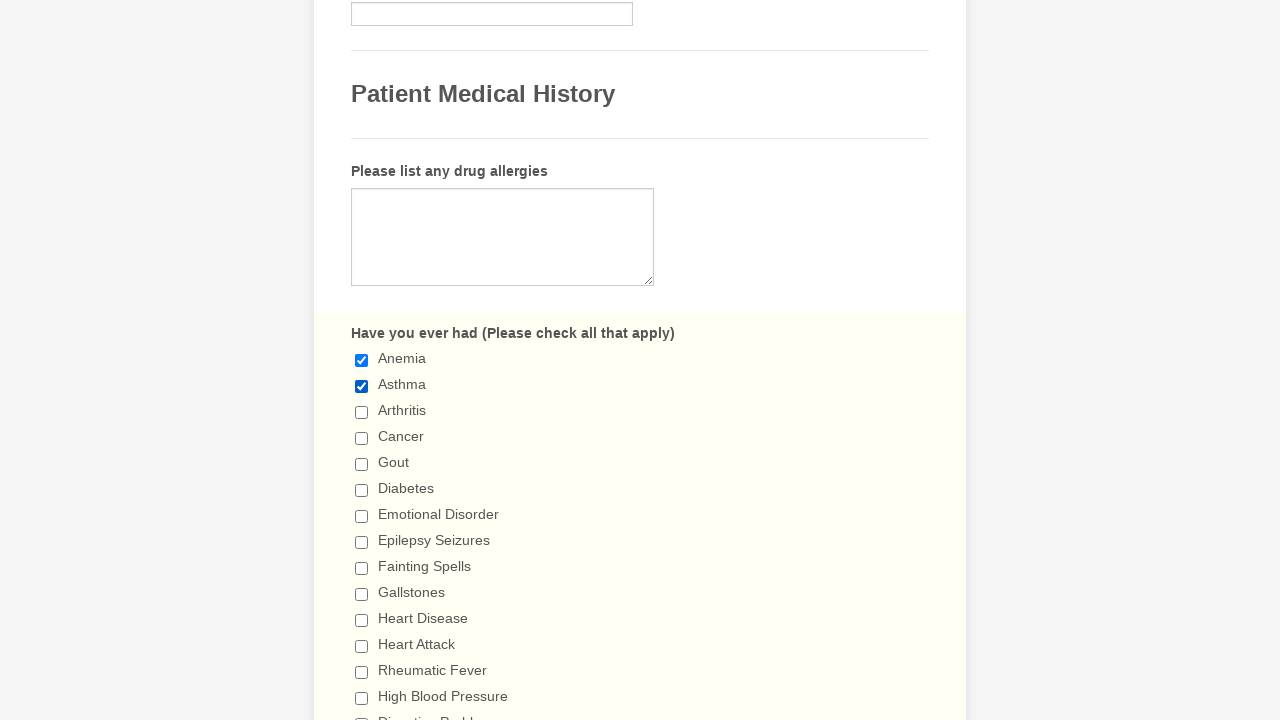

Located checkbox 3 of 29
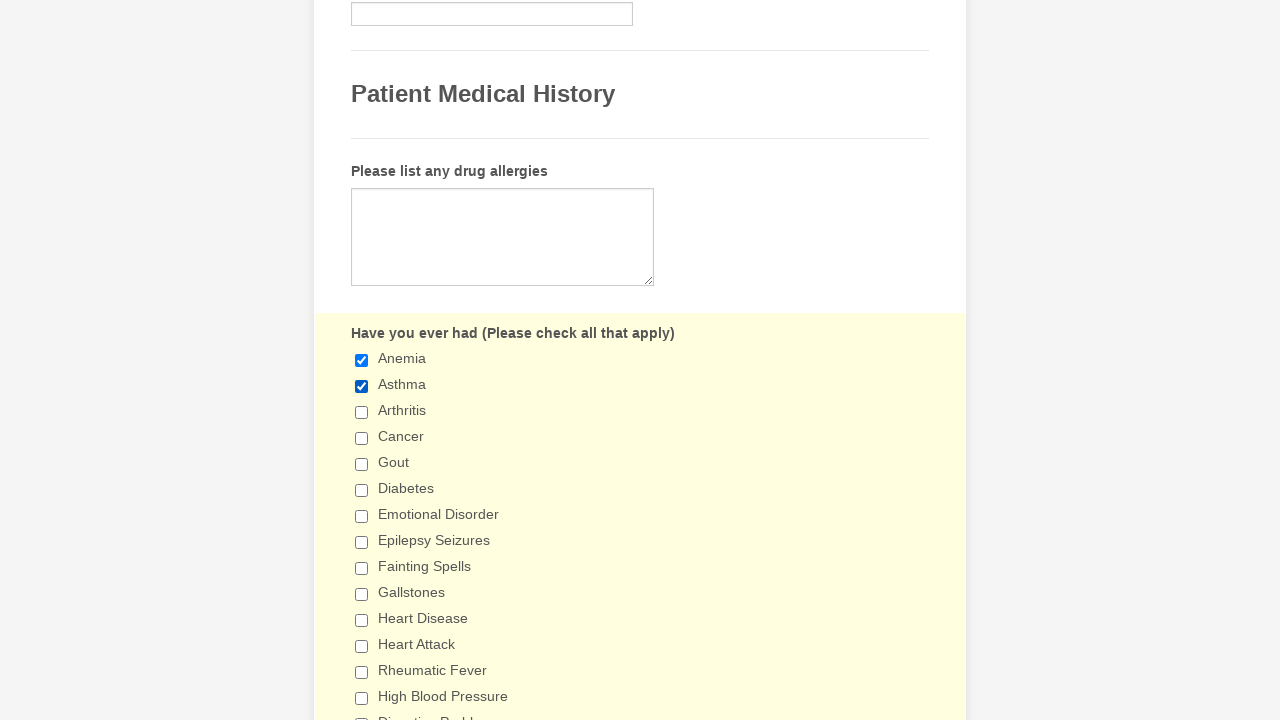

Checkbox 3 is unchecked, checking it now
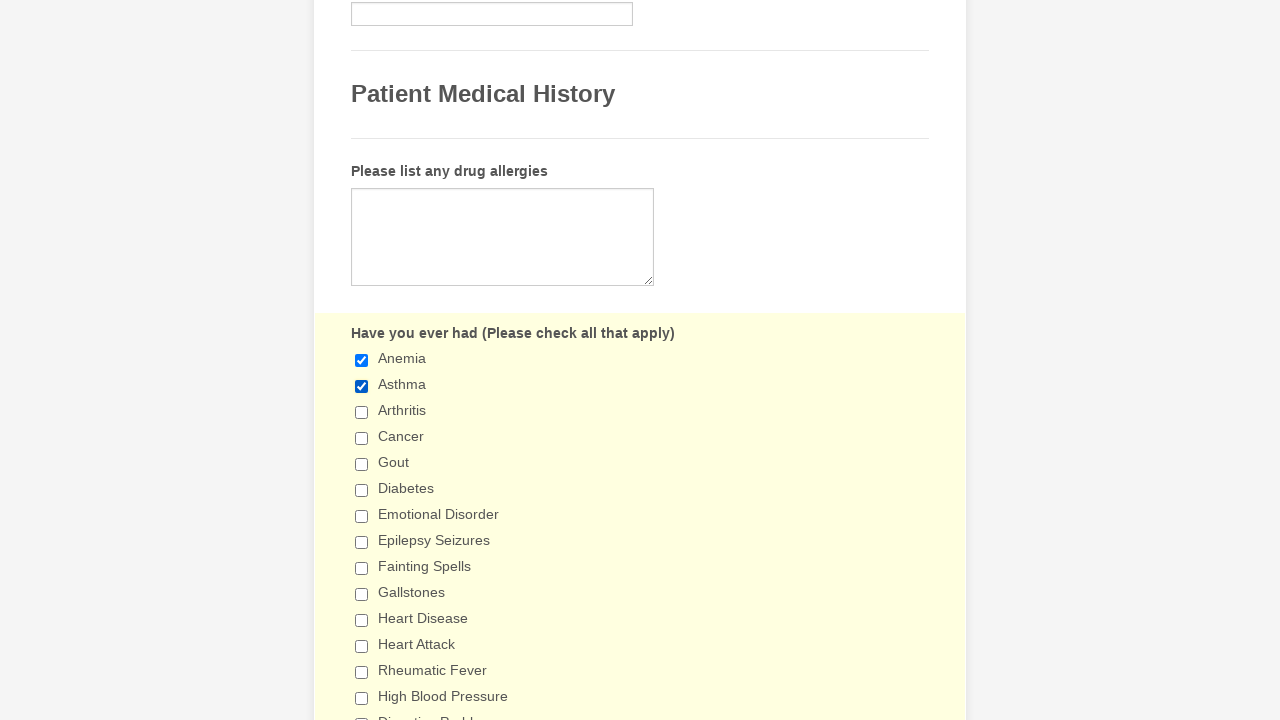

Clicked checkbox 3 to select it at (362, 412) on xpath=//div[@id='cid_52']//input[@type='checkbox'] >> nth=2
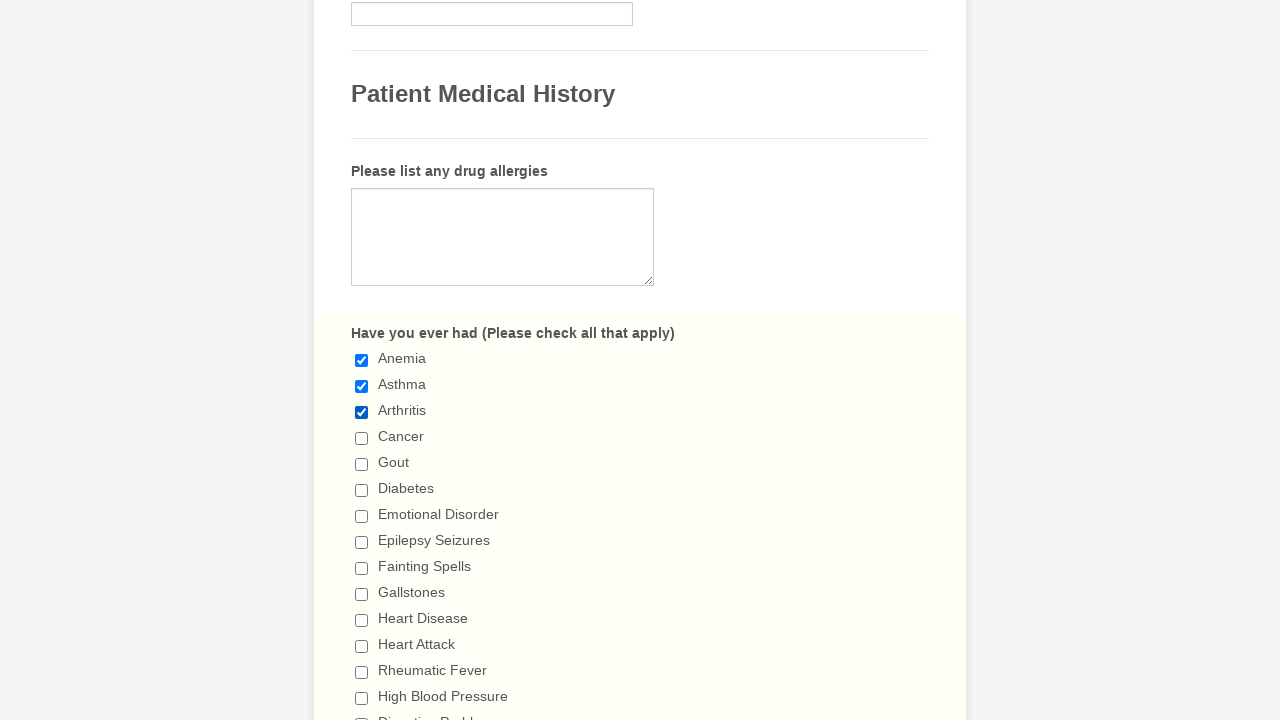

Located checkbox 4 of 29
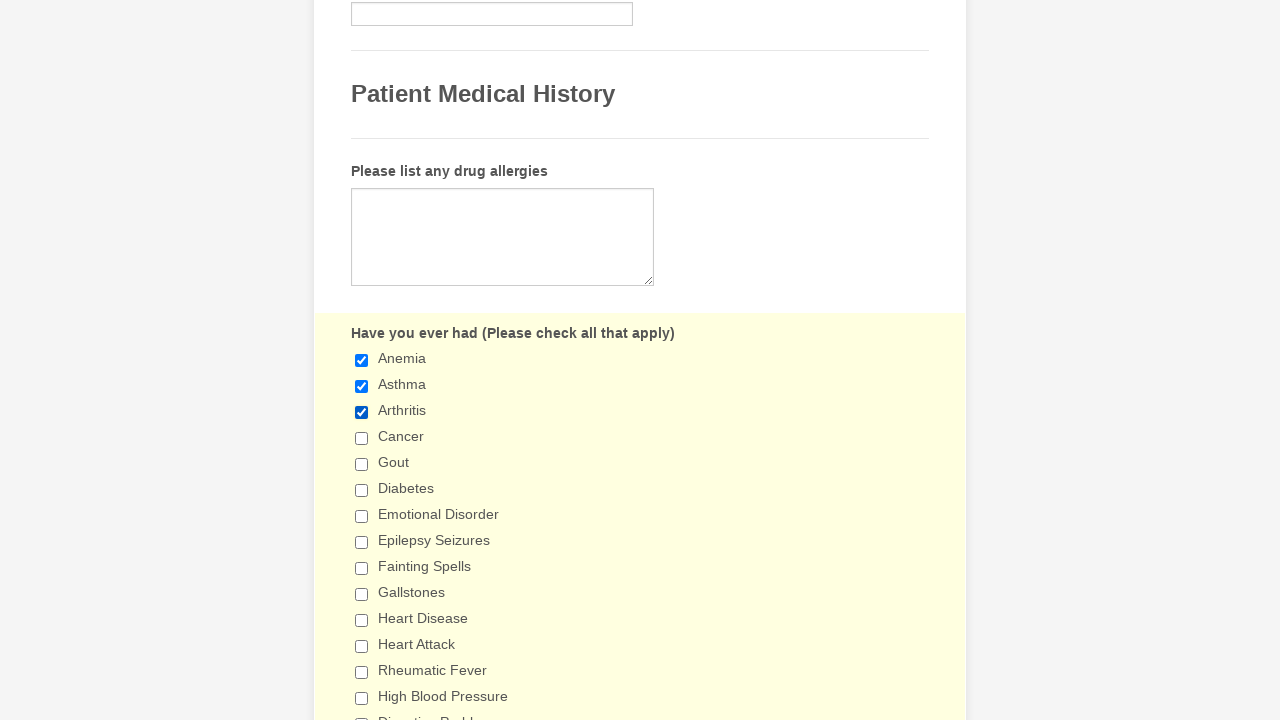

Checkbox 4 is unchecked, checking it now
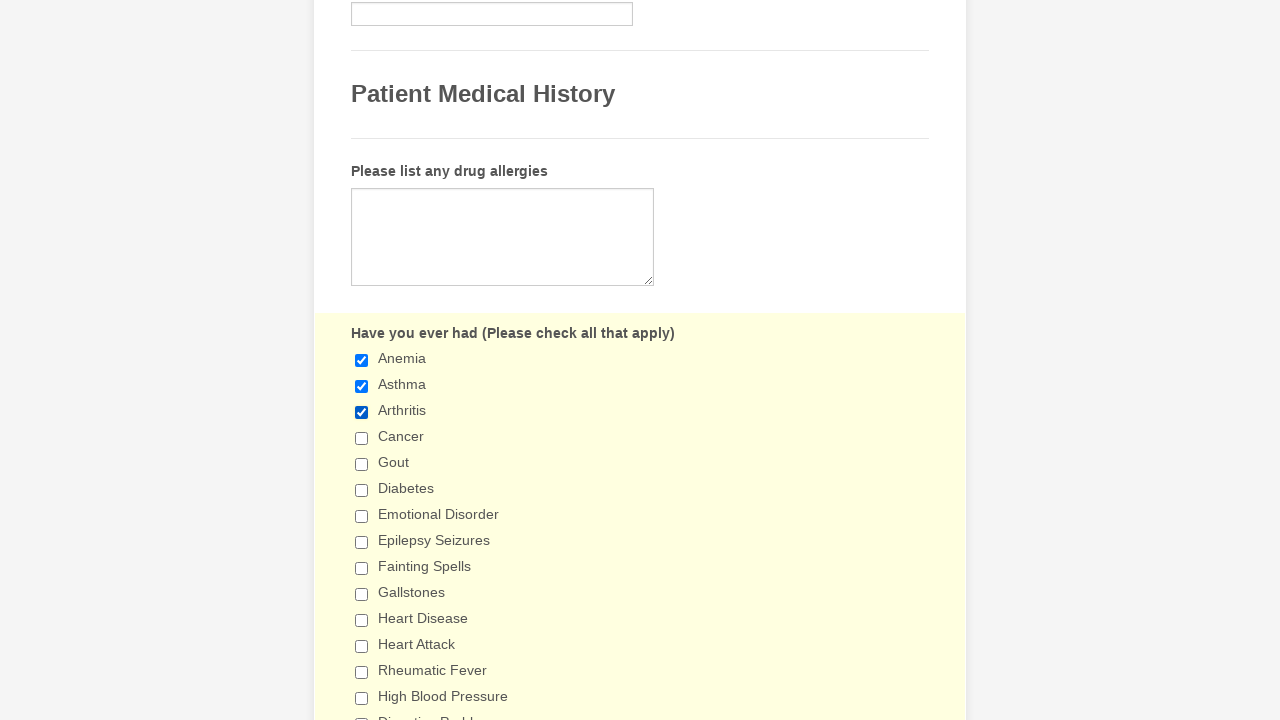

Clicked checkbox 4 to select it at (362, 438) on xpath=//div[@id='cid_52']//input[@type='checkbox'] >> nth=3
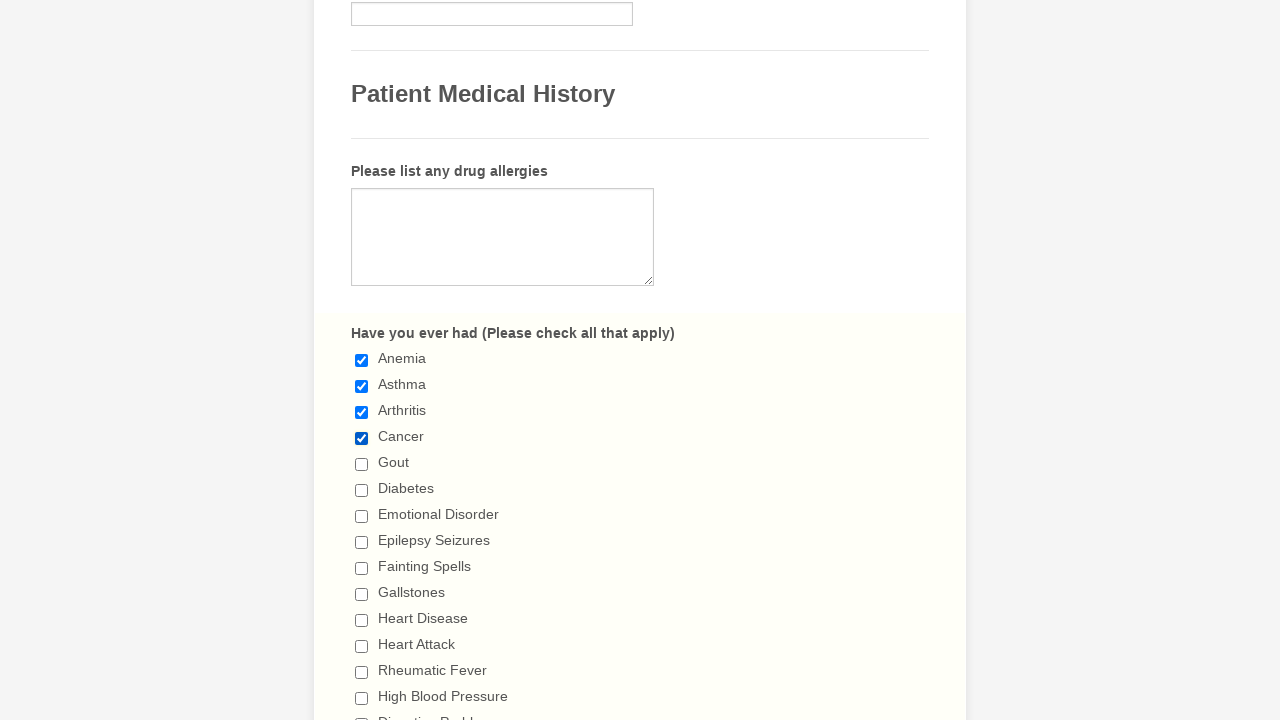

Located checkbox 5 of 29
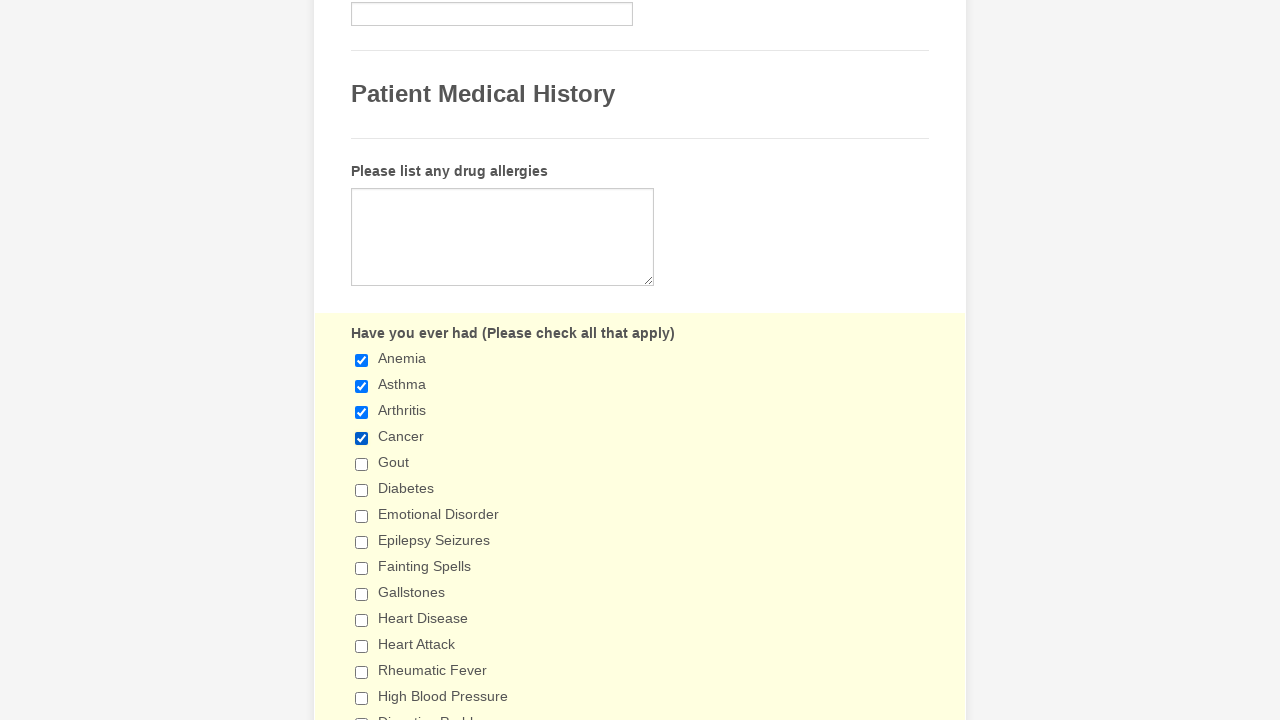

Checkbox 5 is unchecked, checking it now
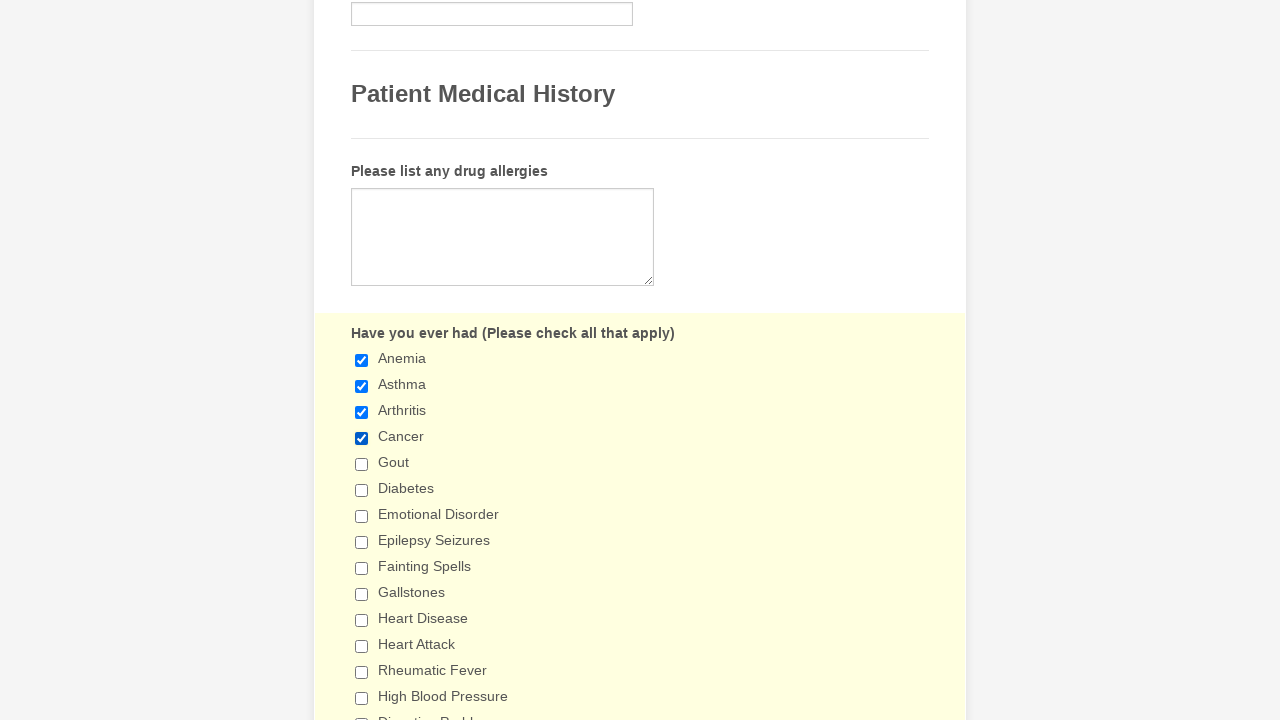

Clicked checkbox 5 to select it at (362, 464) on xpath=//div[@id='cid_52']//input[@type='checkbox'] >> nth=4
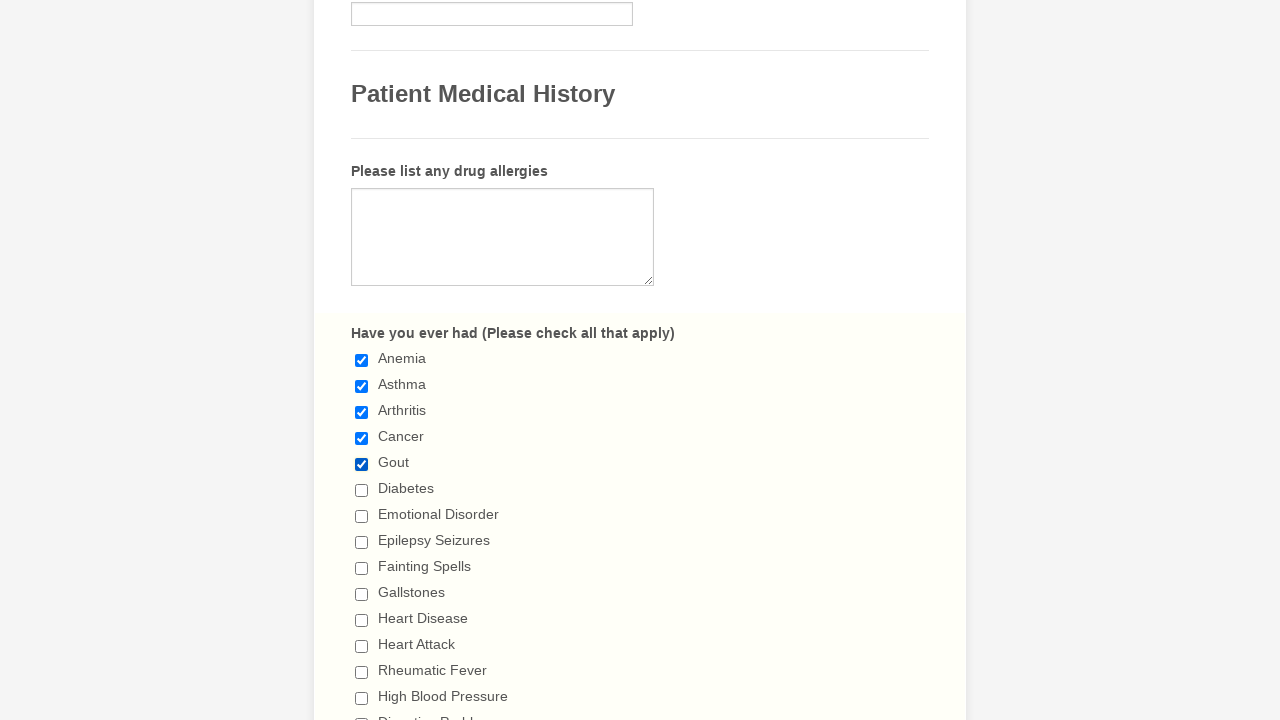

Located checkbox 6 of 29
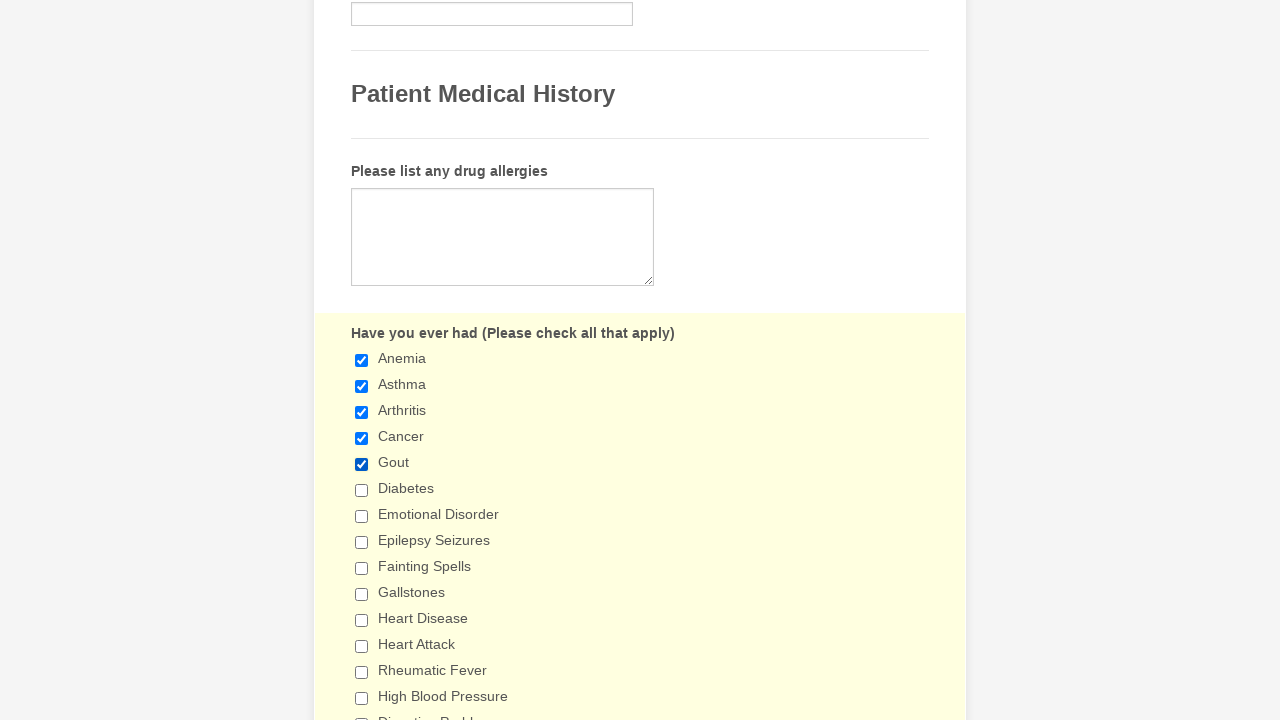

Checkbox 6 is unchecked, checking it now
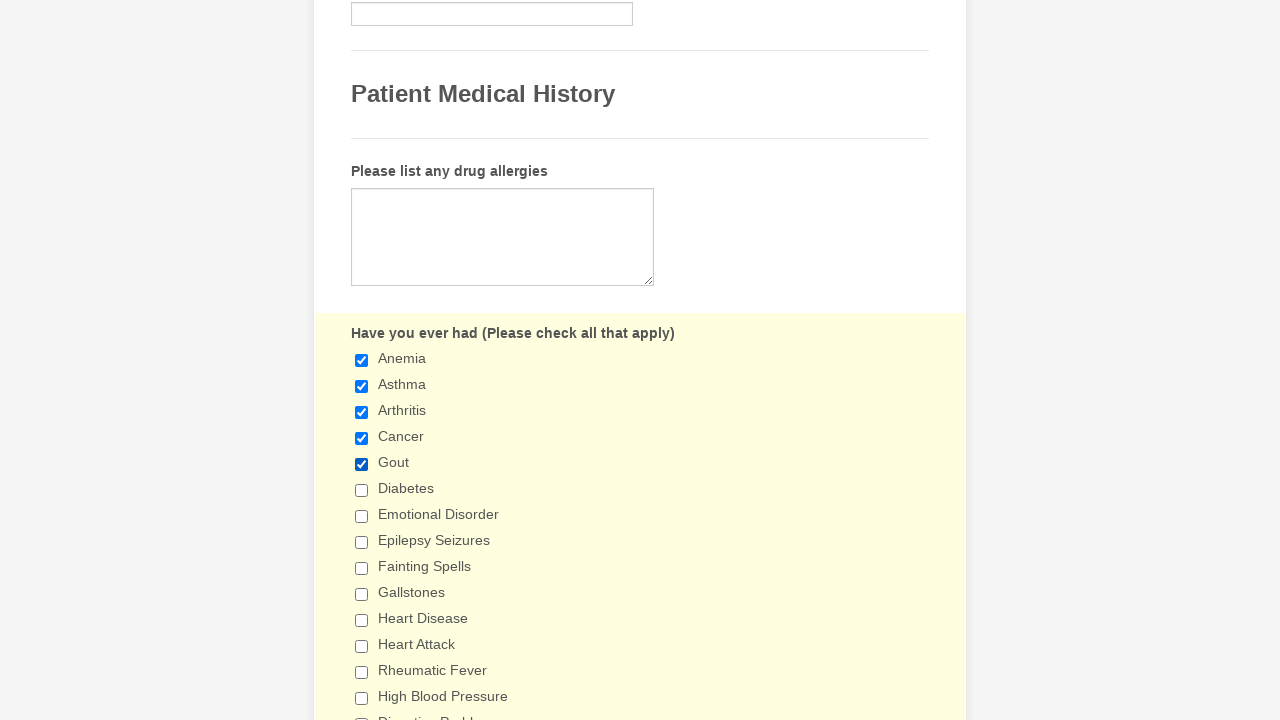

Clicked checkbox 6 to select it at (362, 490) on xpath=//div[@id='cid_52']//input[@type='checkbox'] >> nth=5
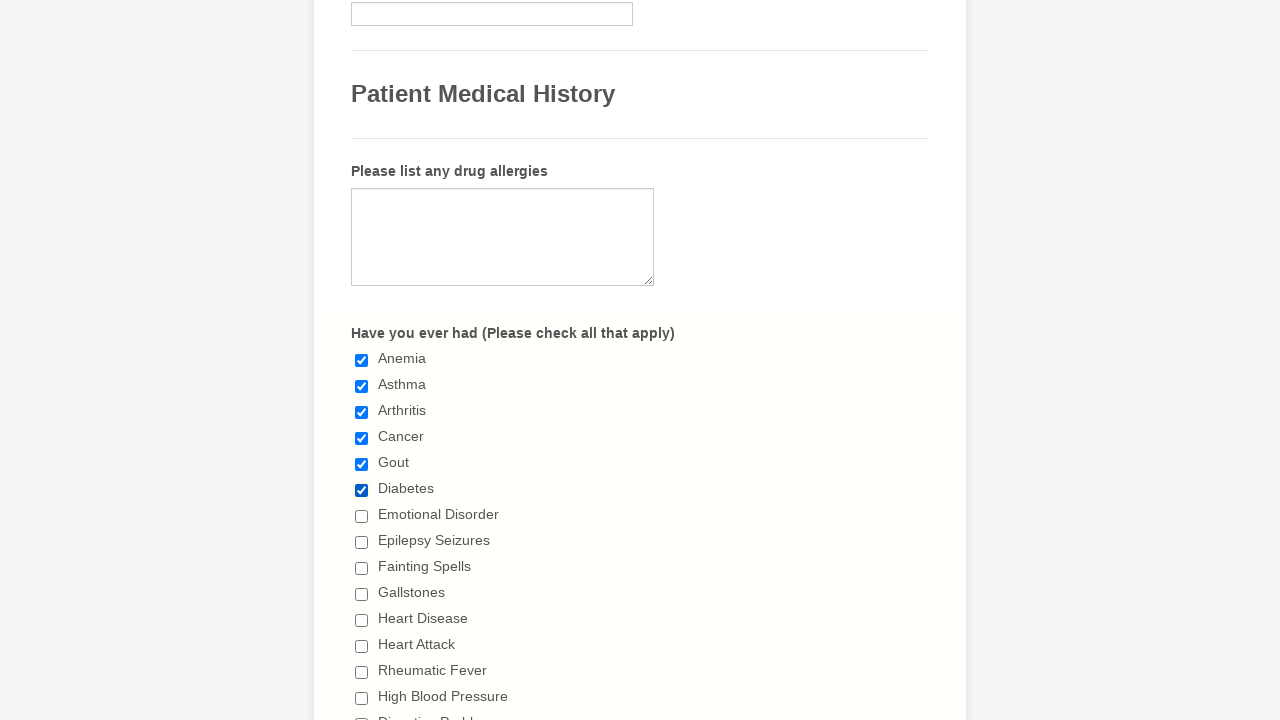

Located checkbox 7 of 29
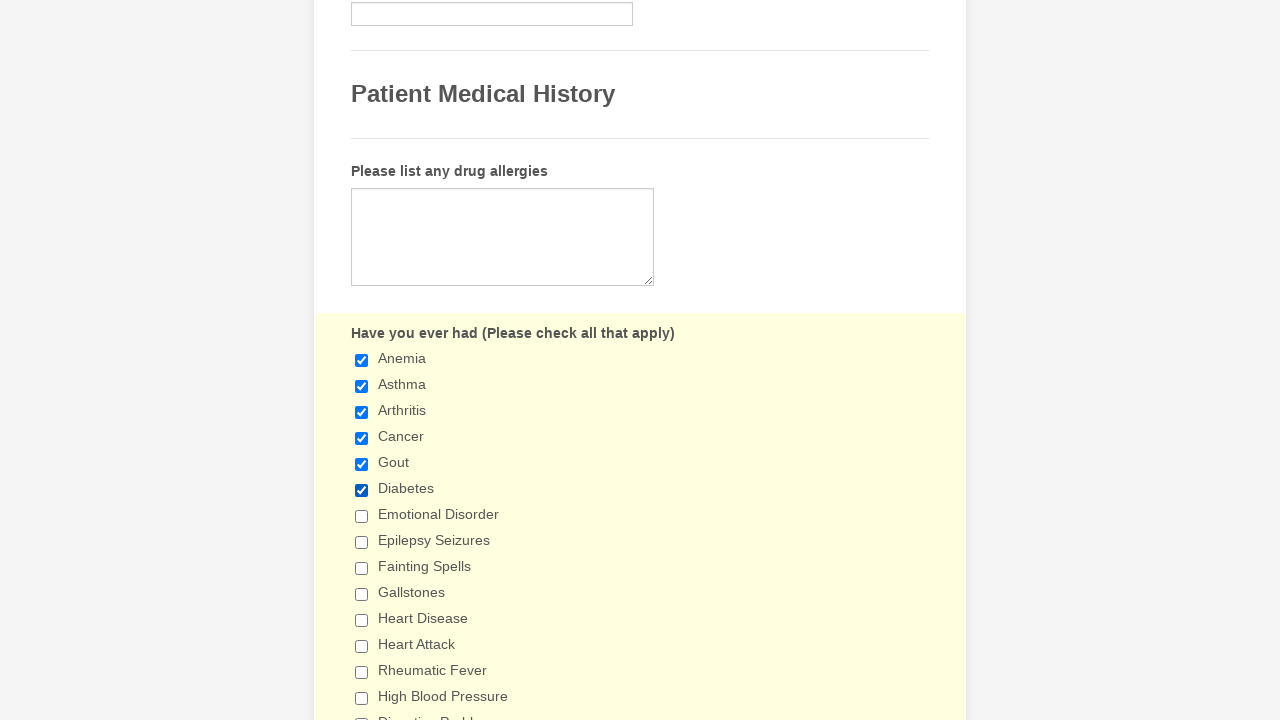

Checkbox 7 is unchecked, checking it now
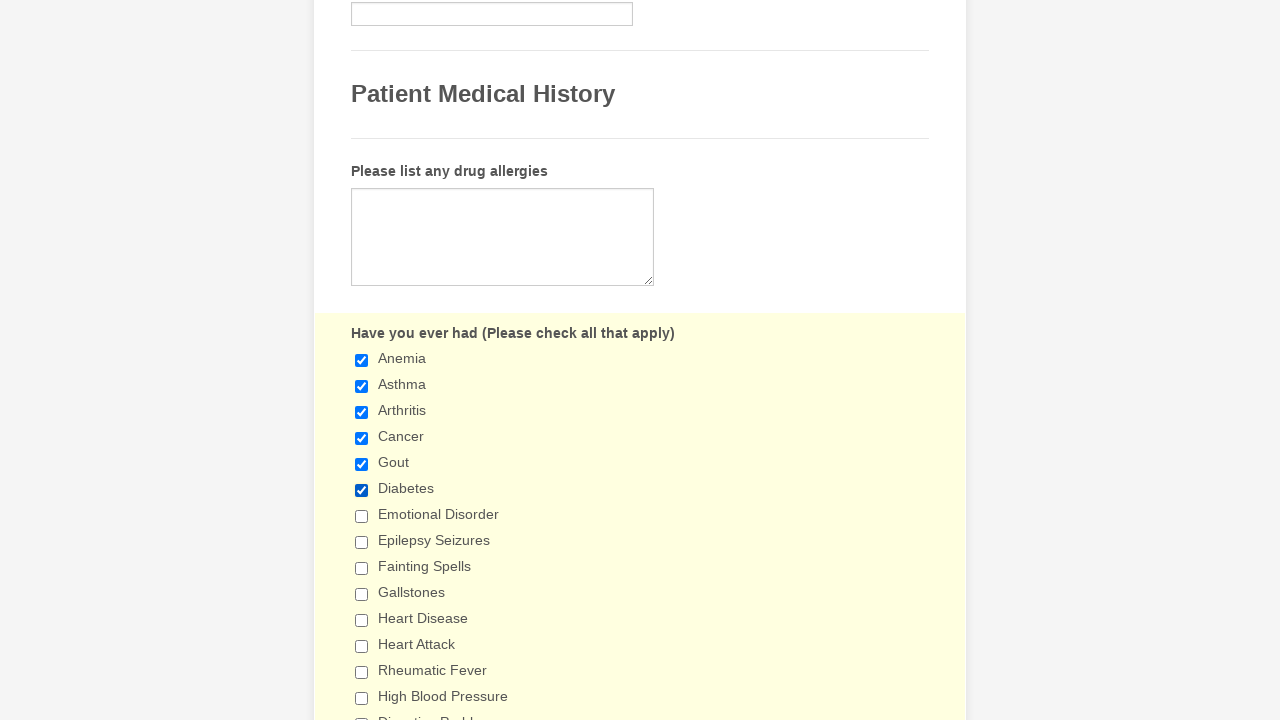

Clicked checkbox 7 to select it at (362, 516) on xpath=//div[@id='cid_52']//input[@type='checkbox'] >> nth=6
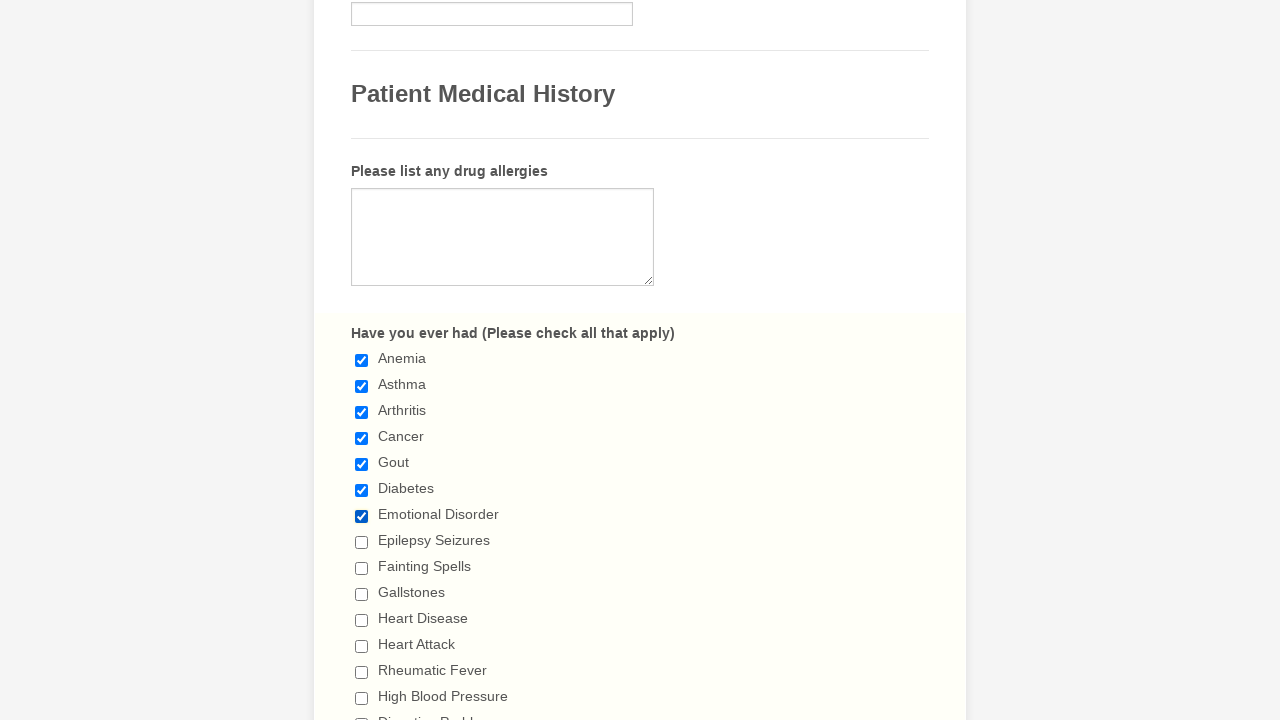

Located checkbox 8 of 29
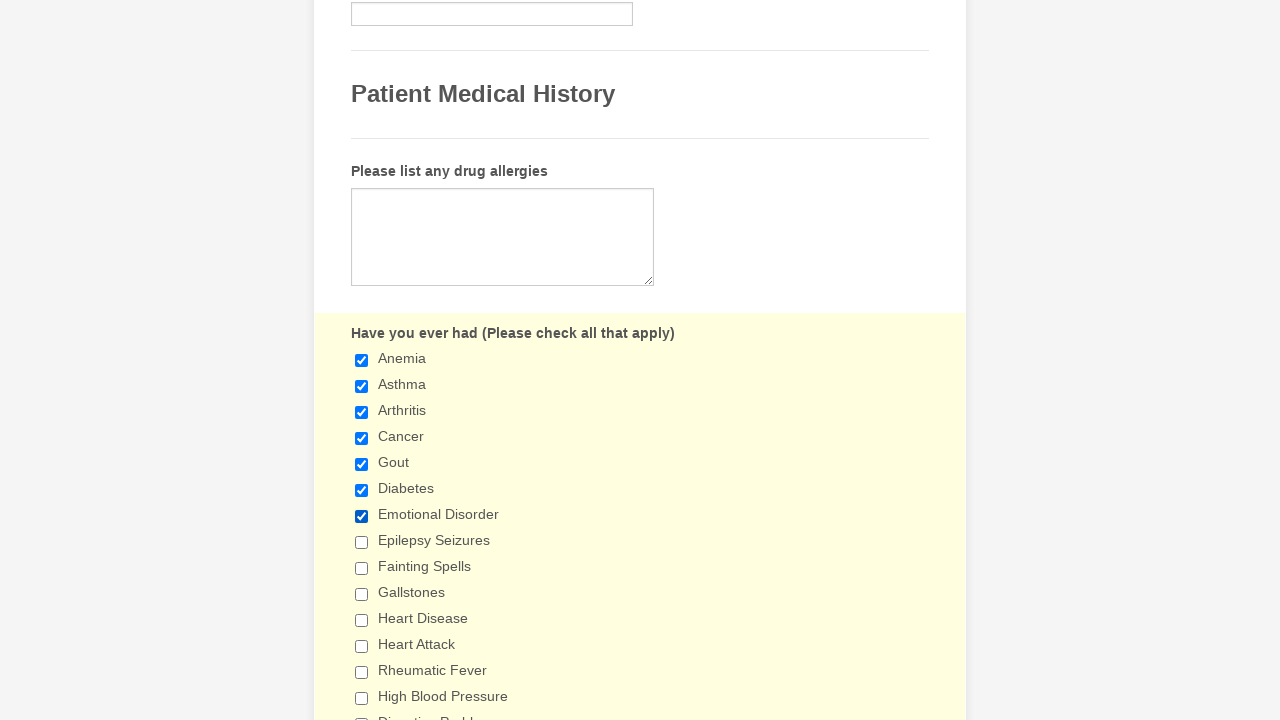

Checkbox 8 is unchecked, checking it now
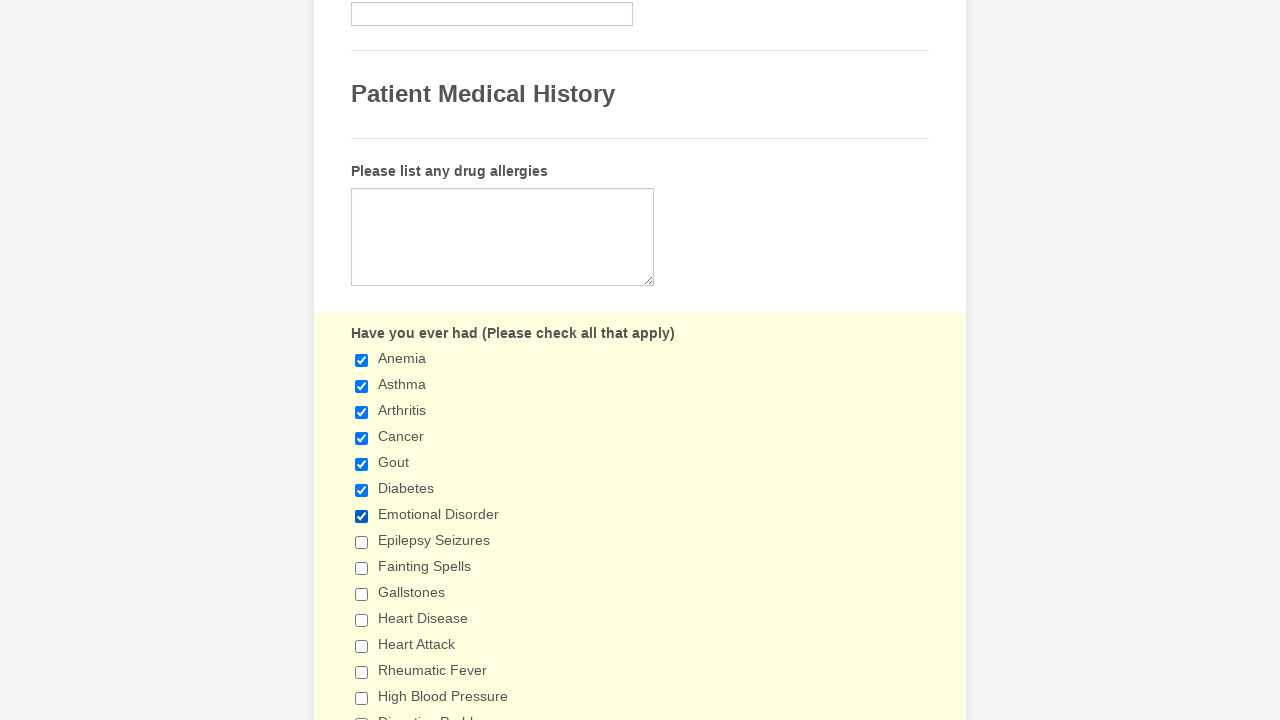

Clicked checkbox 8 to select it at (362, 542) on xpath=//div[@id='cid_52']//input[@type='checkbox'] >> nth=7
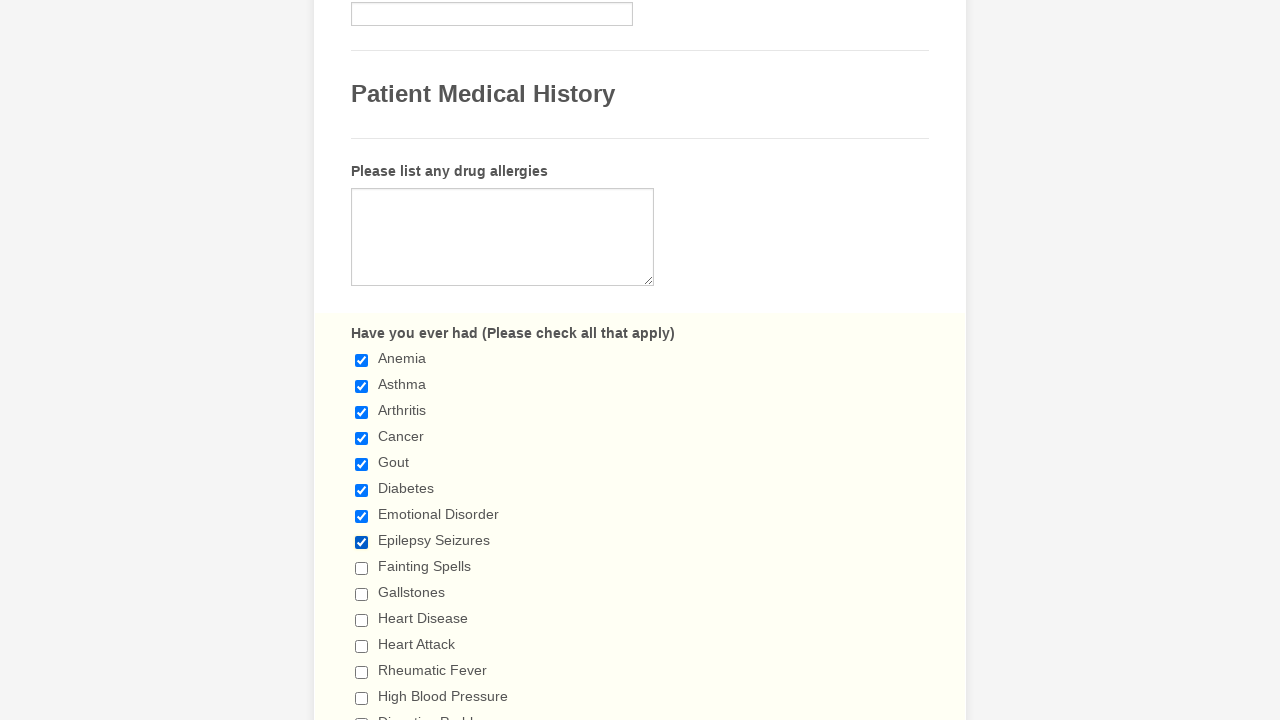

Located checkbox 9 of 29
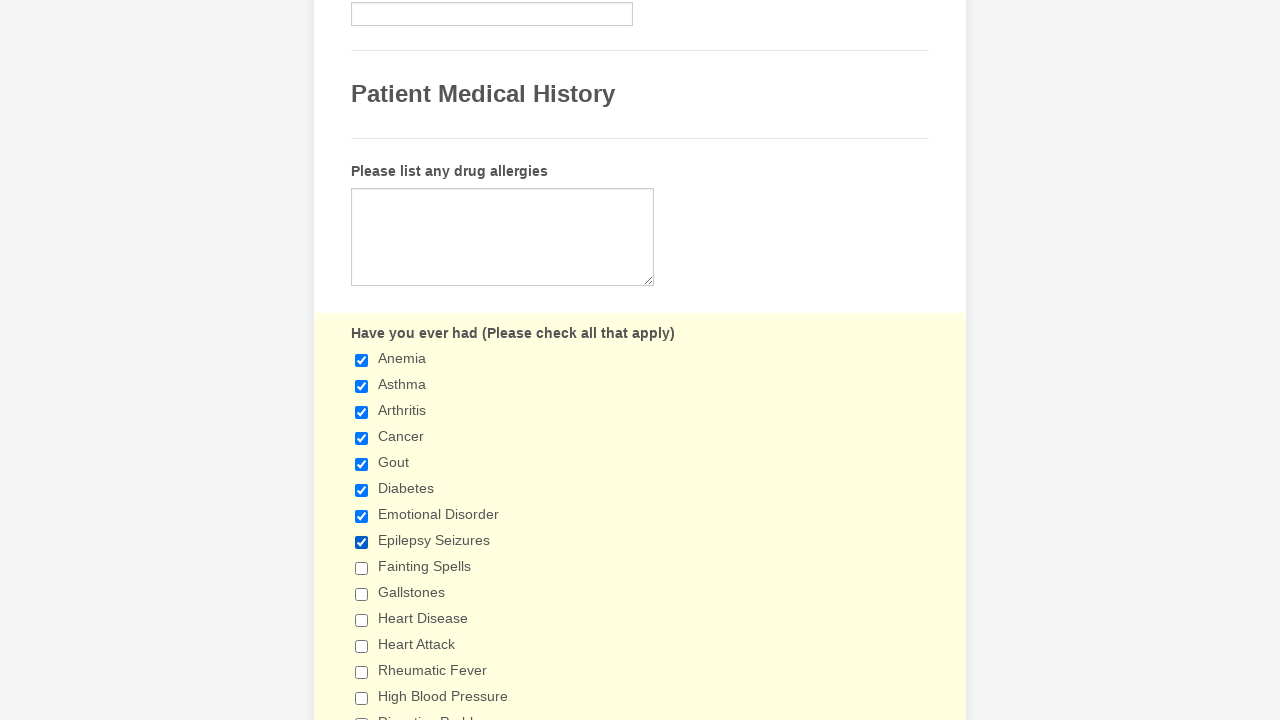

Checkbox 9 is unchecked, checking it now
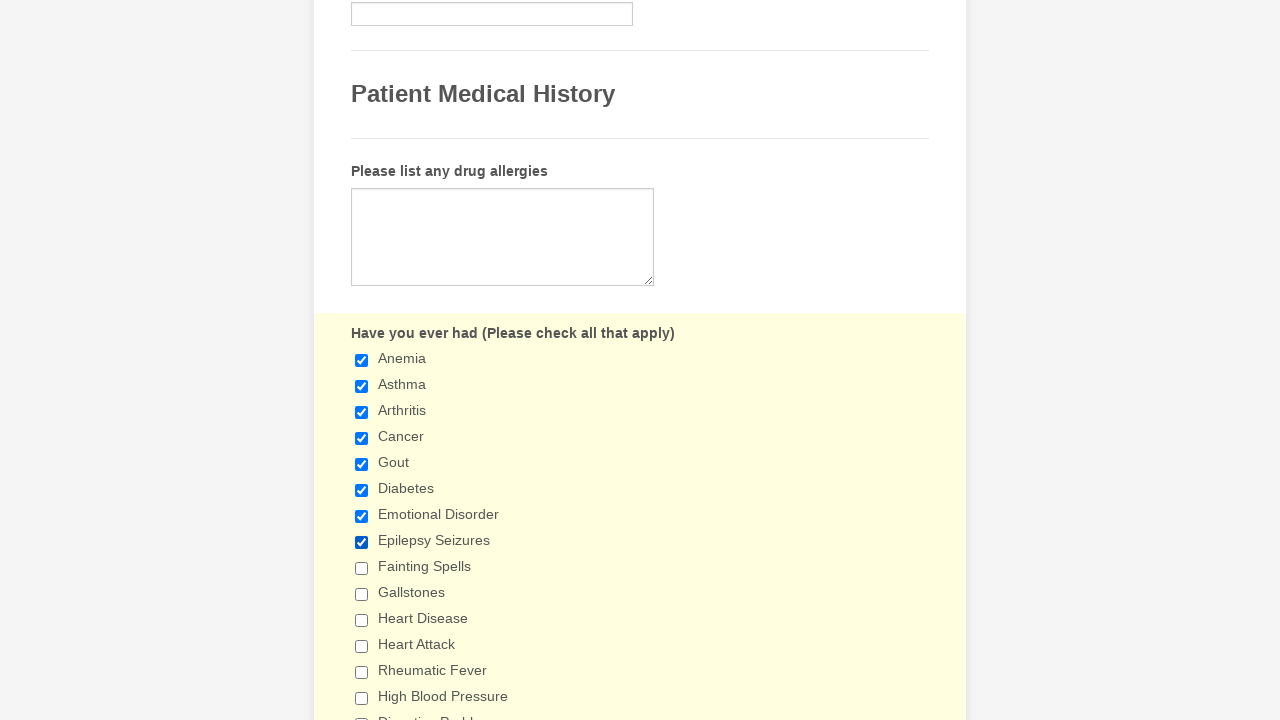

Clicked checkbox 9 to select it at (362, 568) on xpath=//div[@id='cid_52']//input[@type='checkbox'] >> nth=8
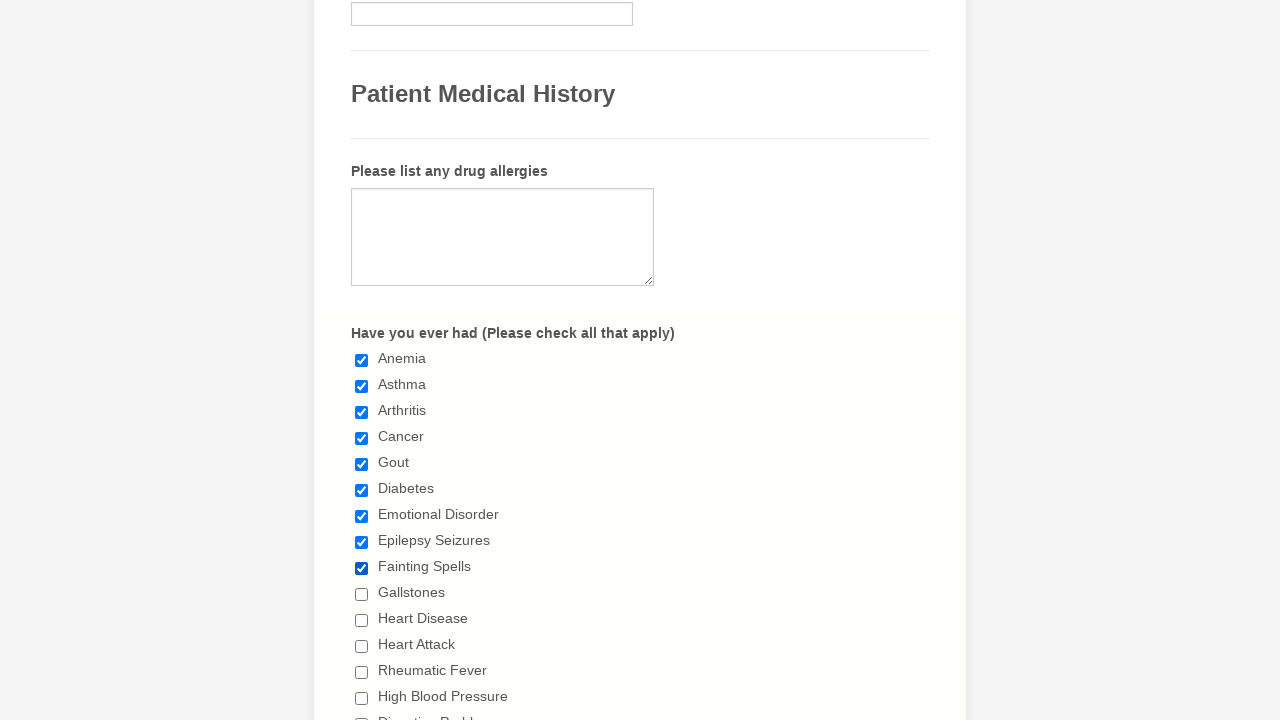

Located checkbox 10 of 29
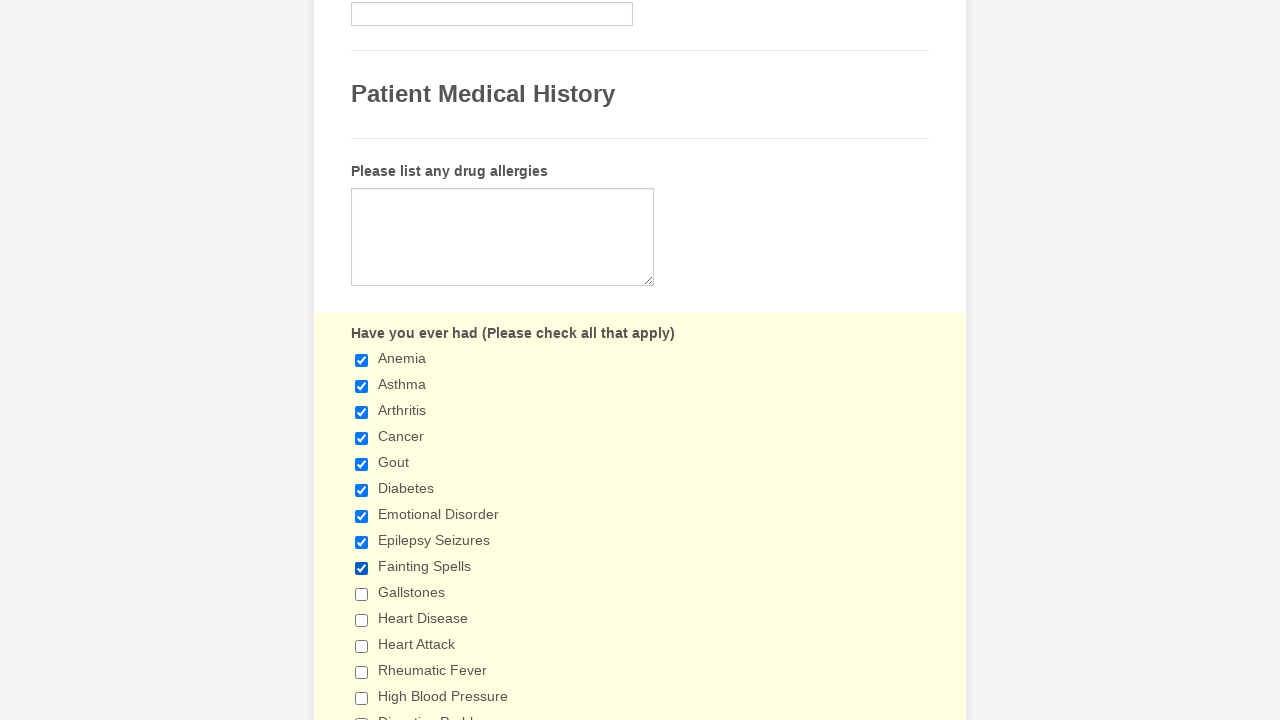

Checkbox 10 is unchecked, checking it now
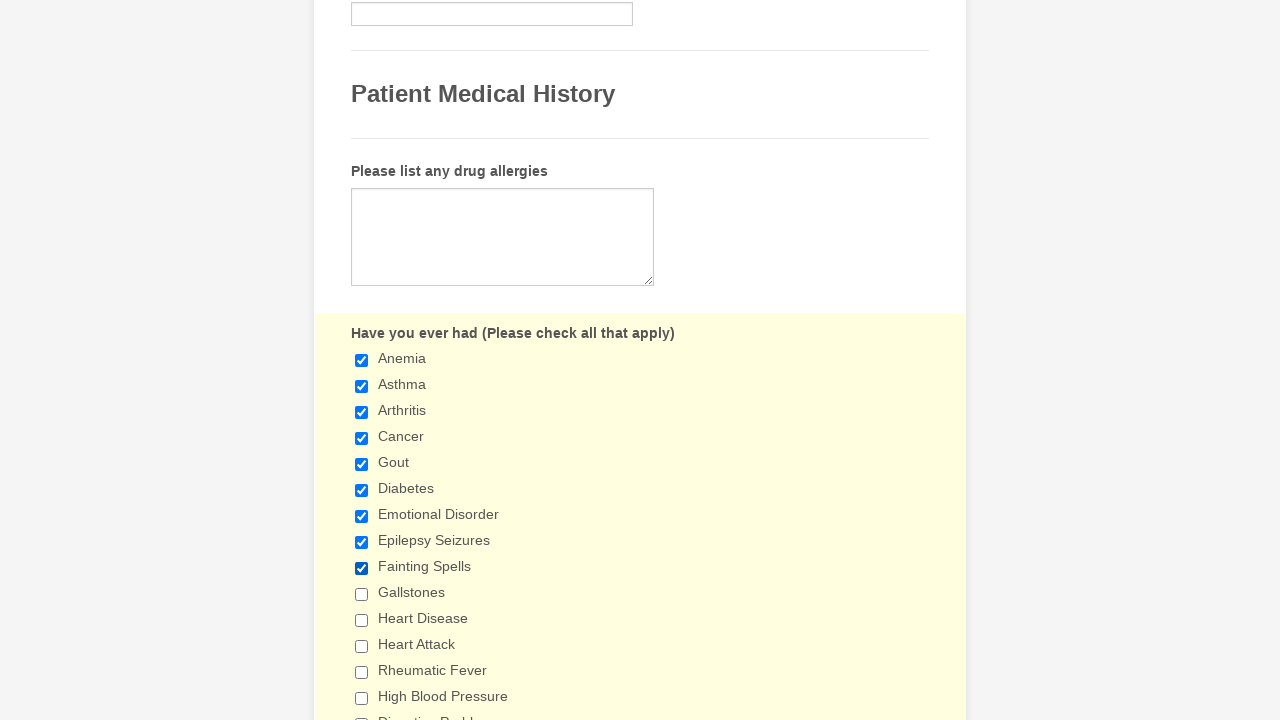

Clicked checkbox 10 to select it at (362, 594) on xpath=//div[@id='cid_52']//input[@type='checkbox'] >> nth=9
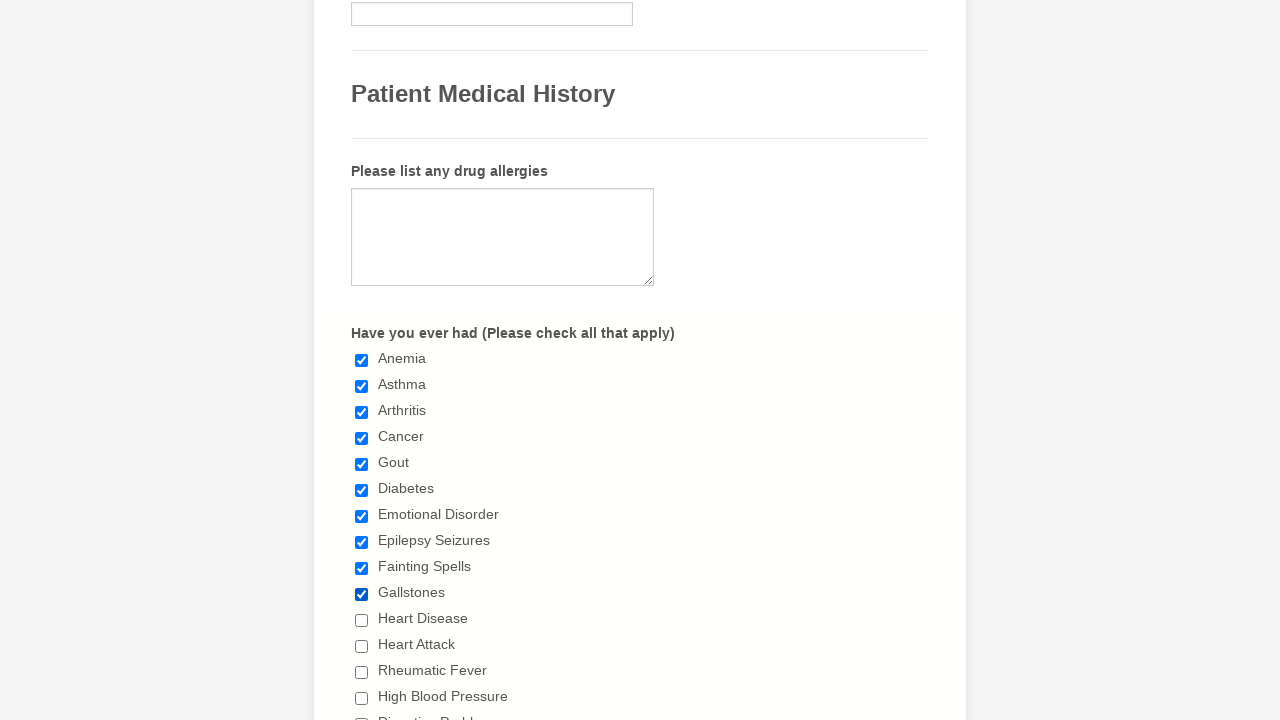

Located checkbox 11 of 29
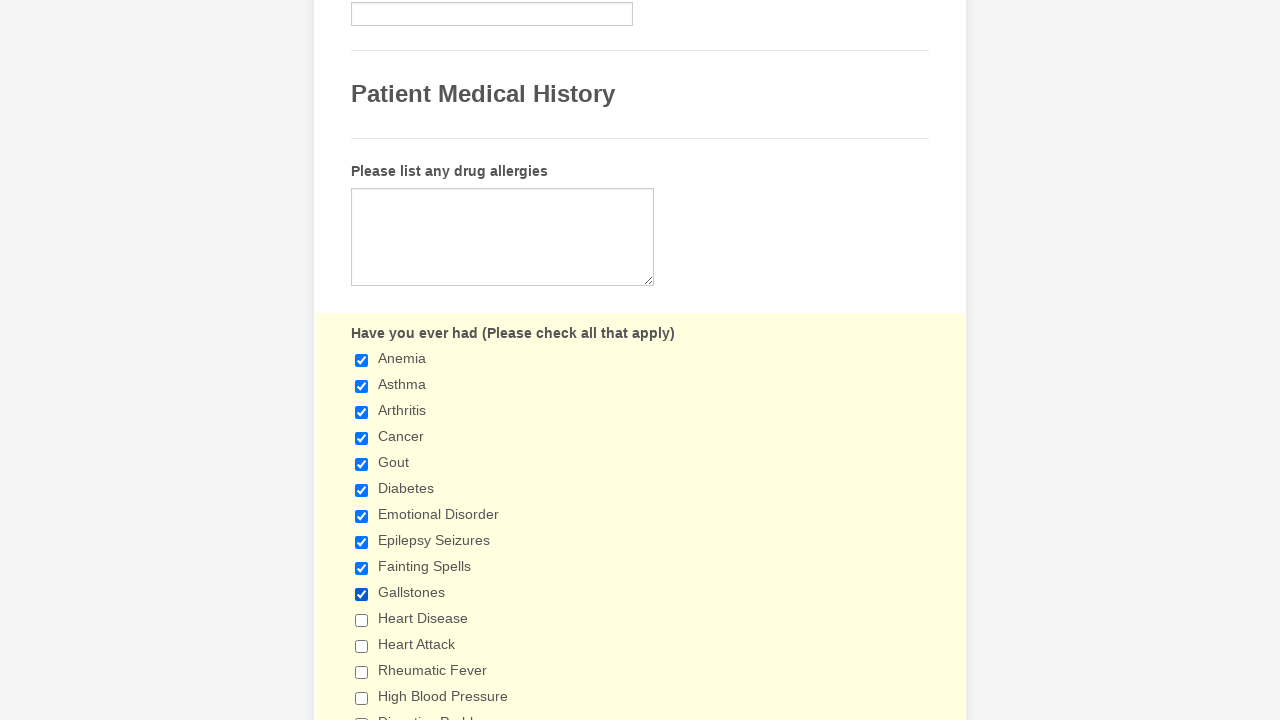

Checkbox 11 is unchecked, checking it now
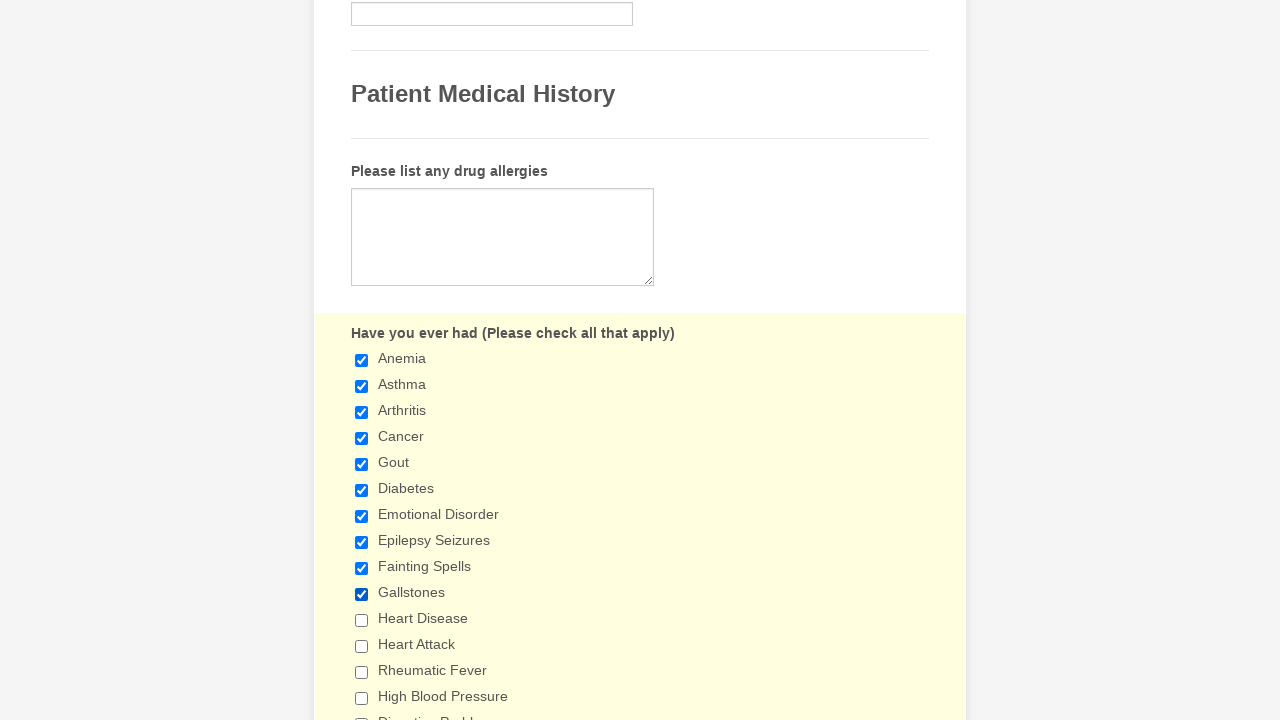

Clicked checkbox 11 to select it at (362, 620) on xpath=//div[@id='cid_52']//input[@type='checkbox'] >> nth=10
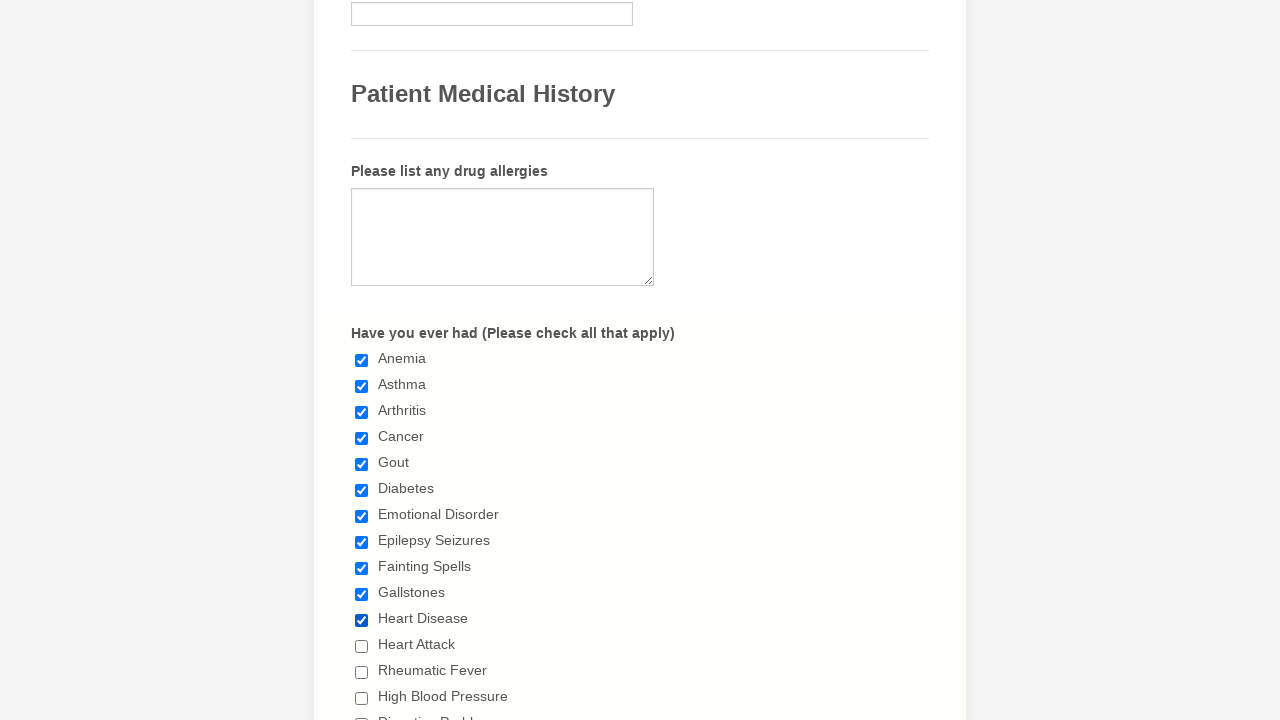

Located checkbox 12 of 29
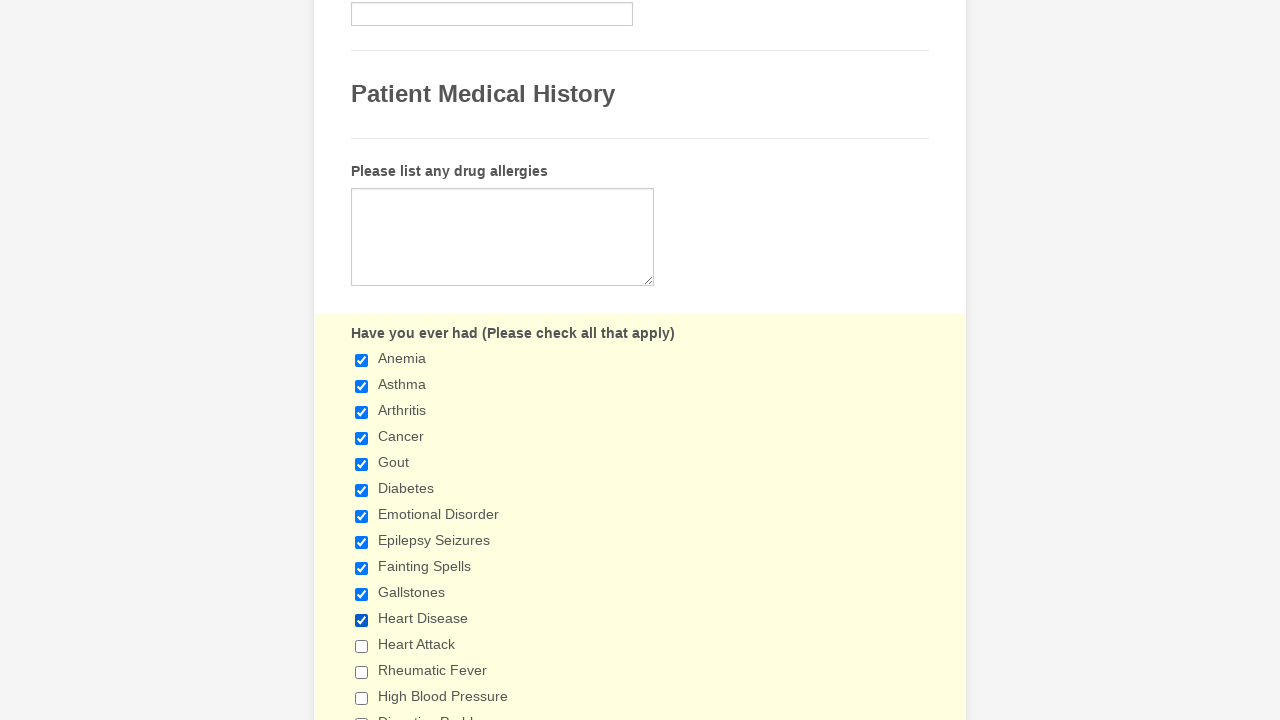

Checkbox 12 is unchecked, checking it now
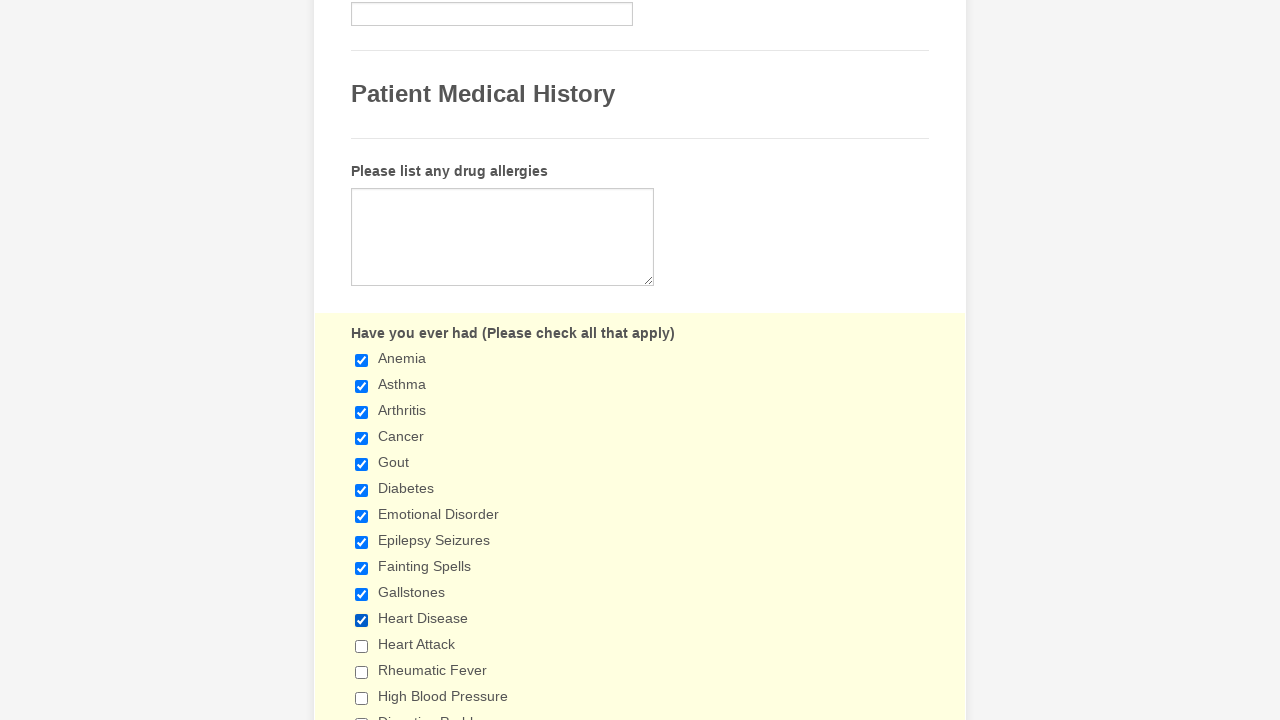

Clicked checkbox 12 to select it at (362, 646) on xpath=//div[@id='cid_52']//input[@type='checkbox'] >> nth=11
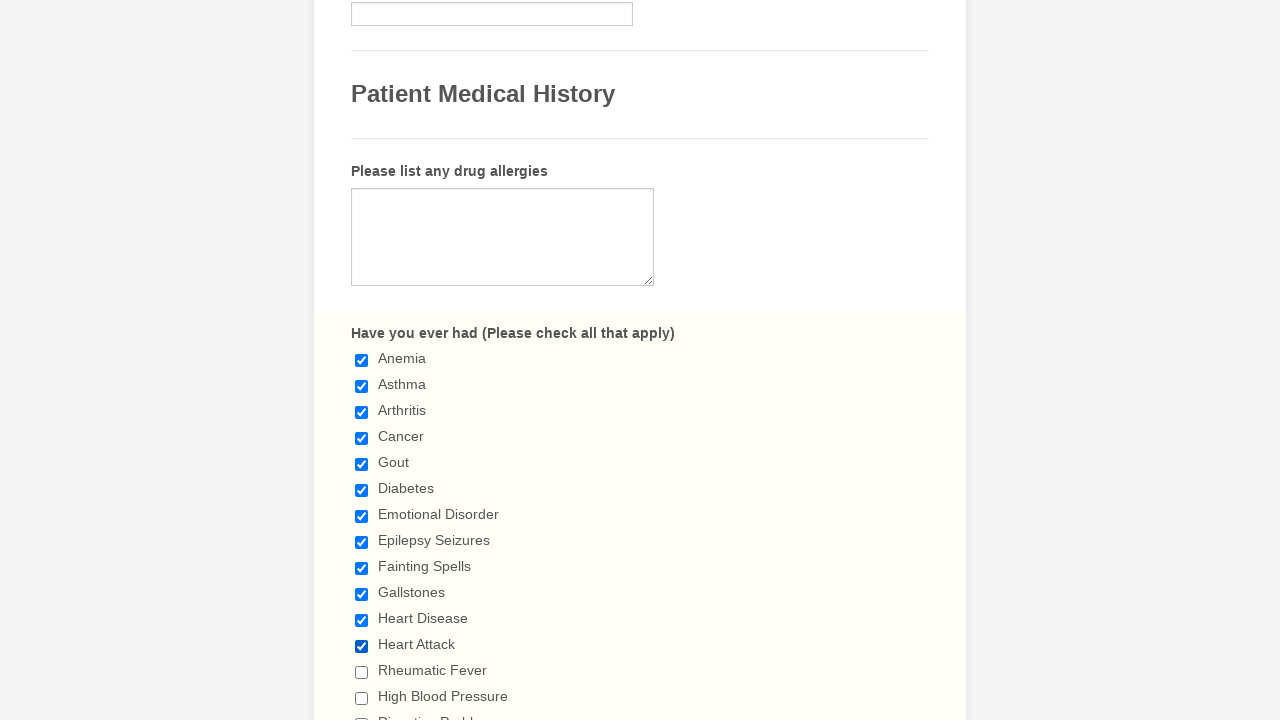

Located checkbox 13 of 29
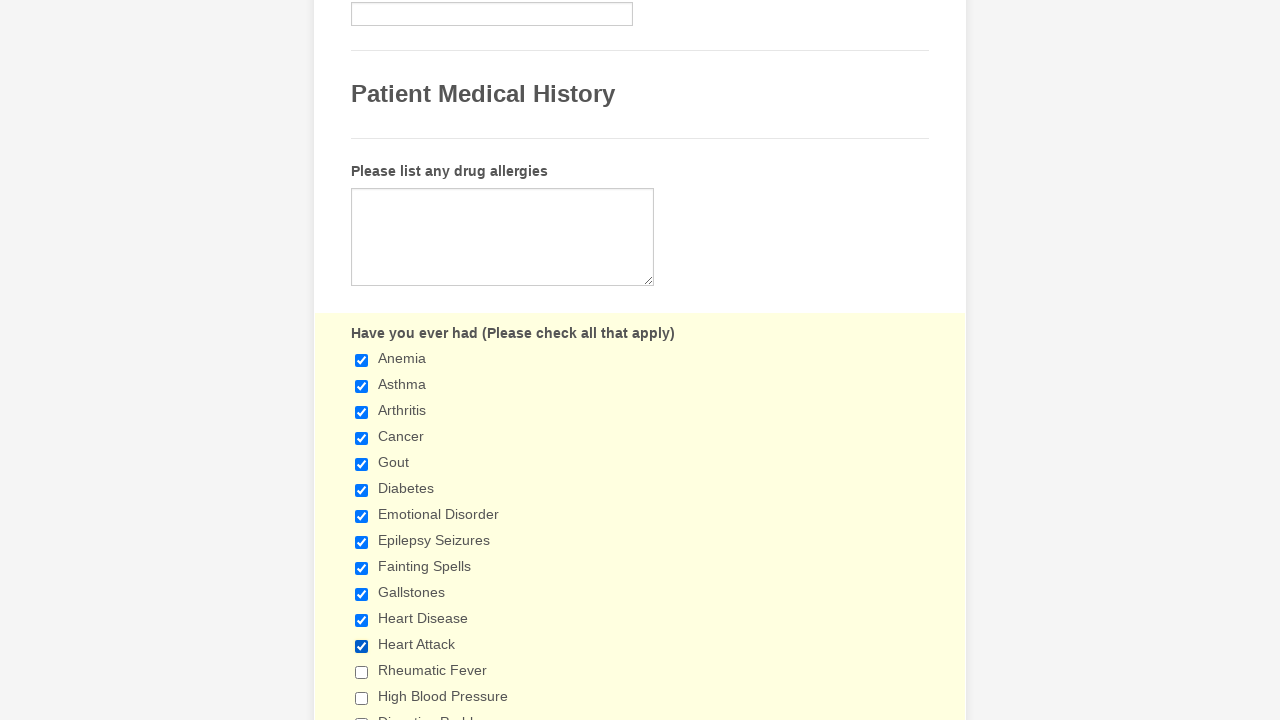

Checkbox 13 is unchecked, checking it now
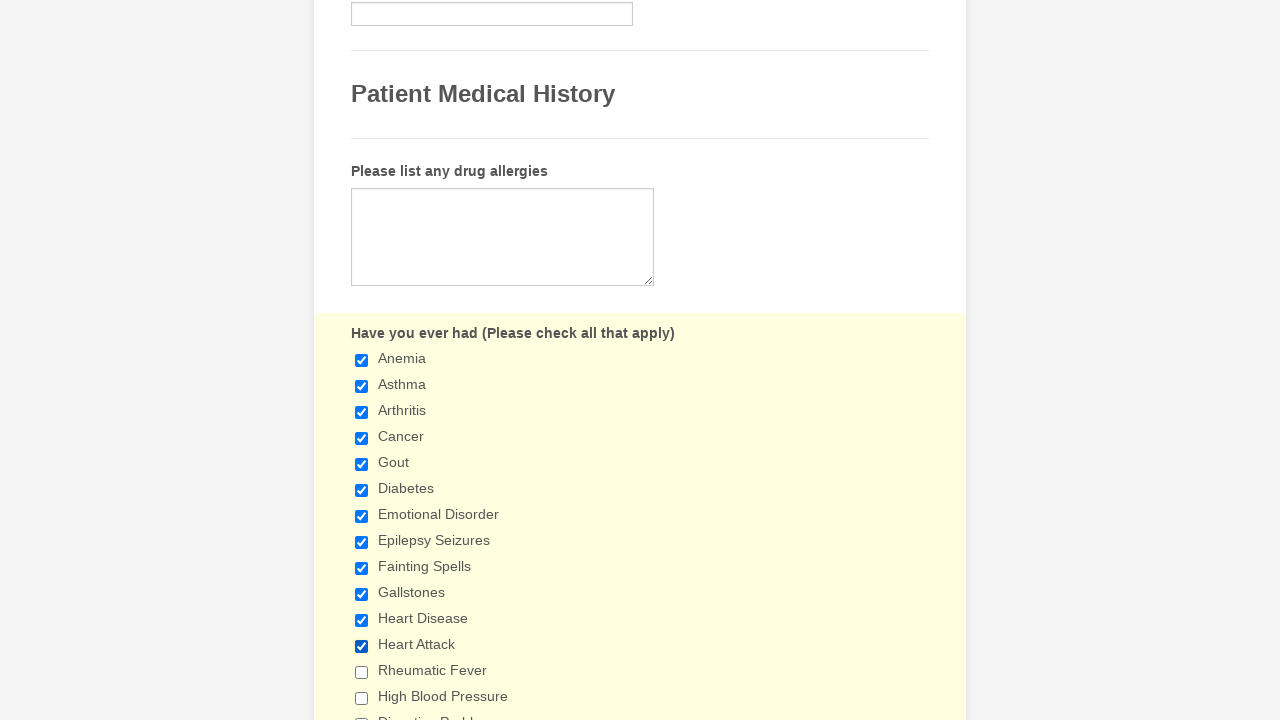

Clicked checkbox 13 to select it at (362, 672) on xpath=//div[@id='cid_52']//input[@type='checkbox'] >> nth=12
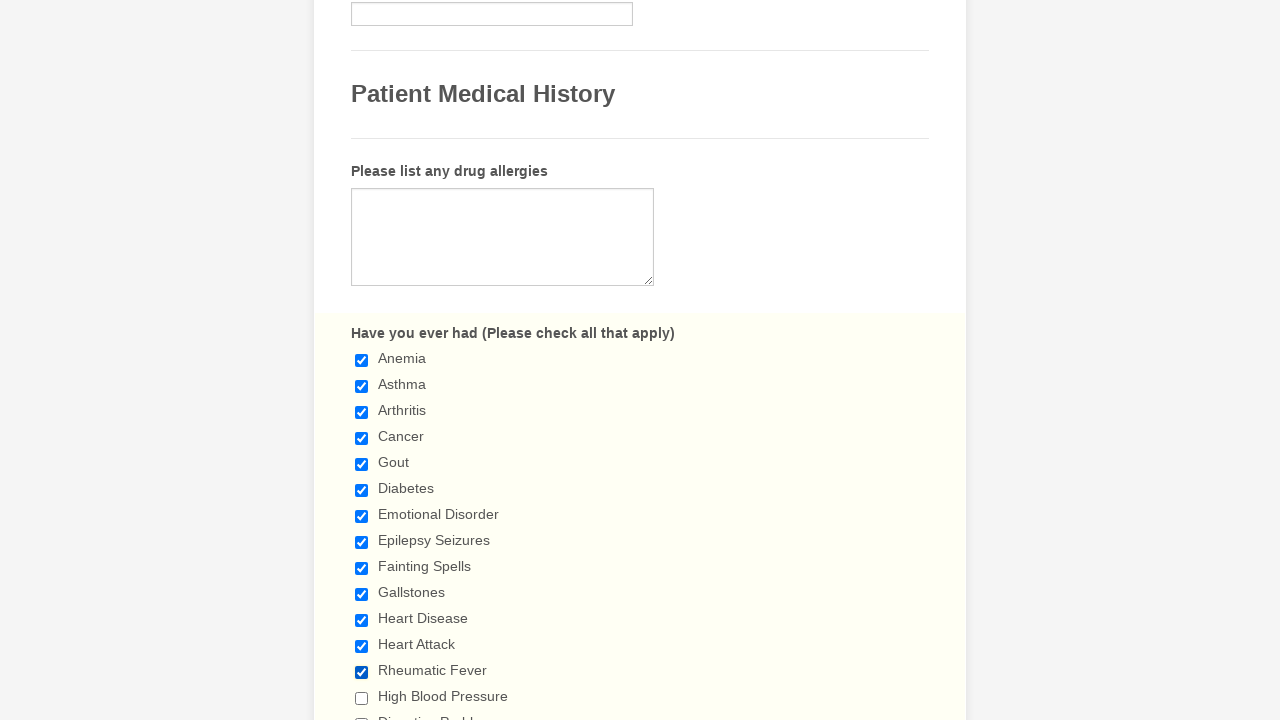

Located checkbox 14 of 29
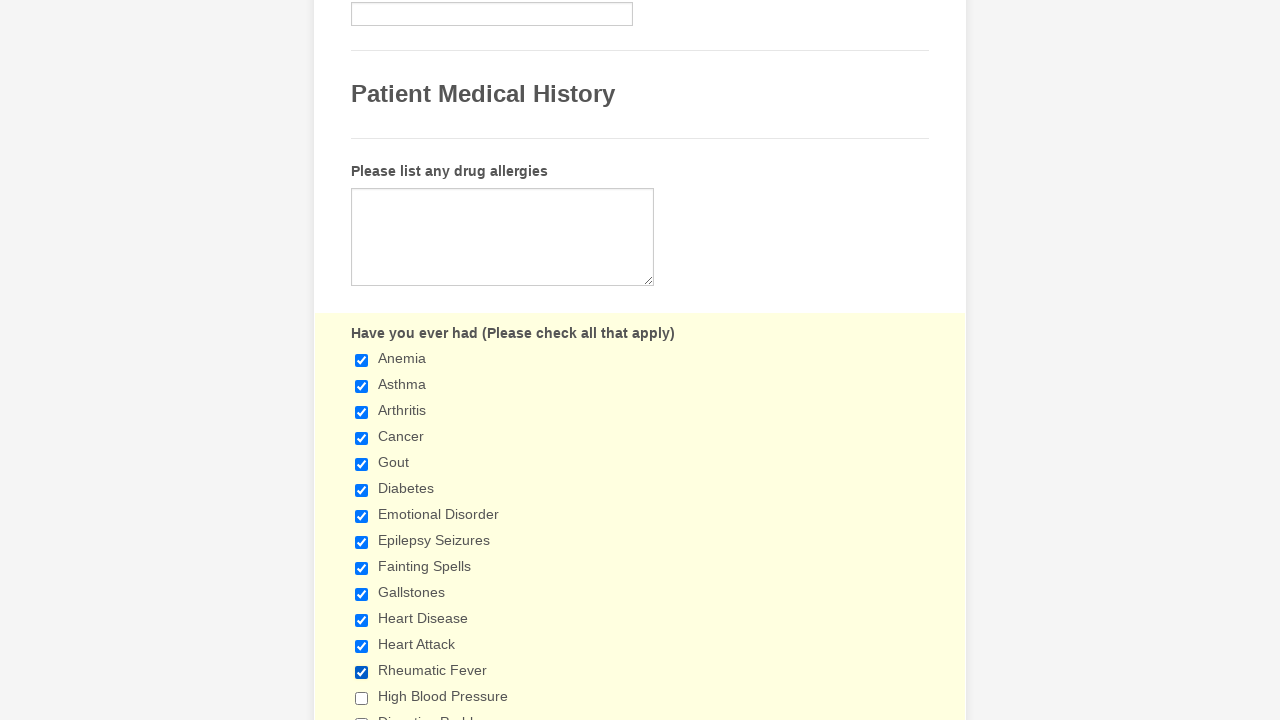

Checkbox 14 is unchecked, checking it now
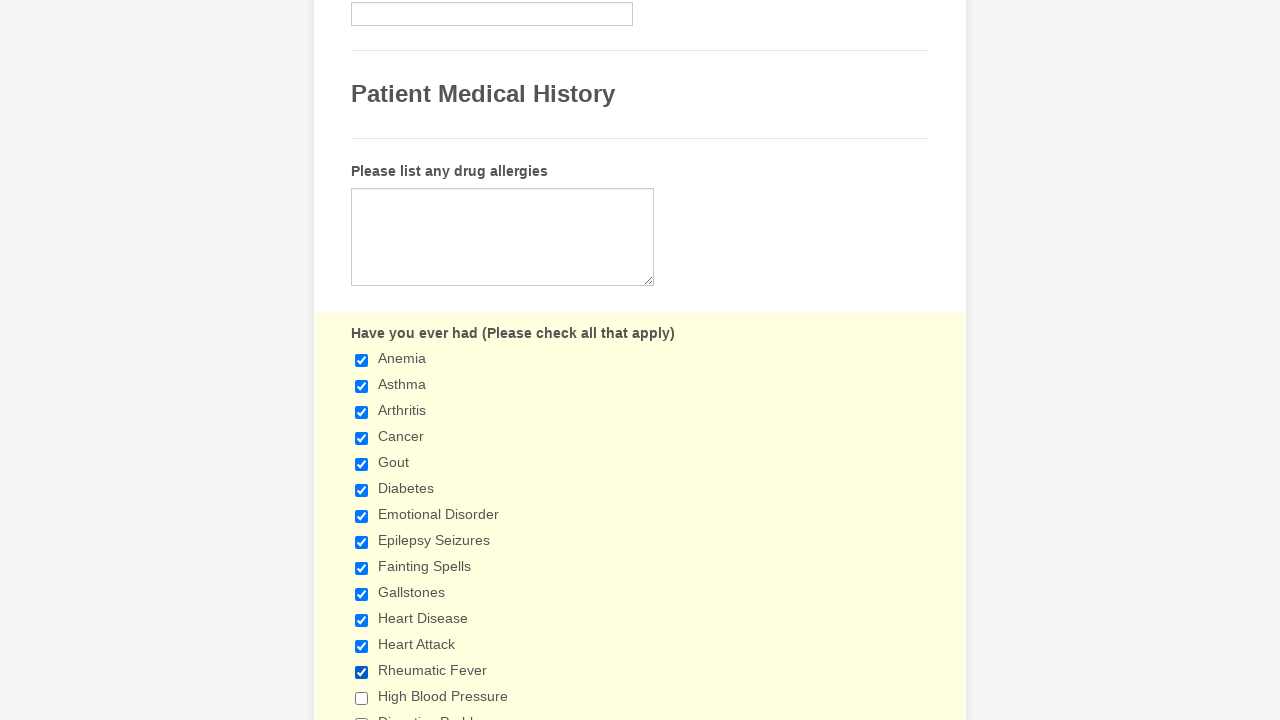

Clicked checkbox 14 to select it at (362, 698) on xpath=//div[@id='cid_52']//input[@type='checkbox'] >> nth=13
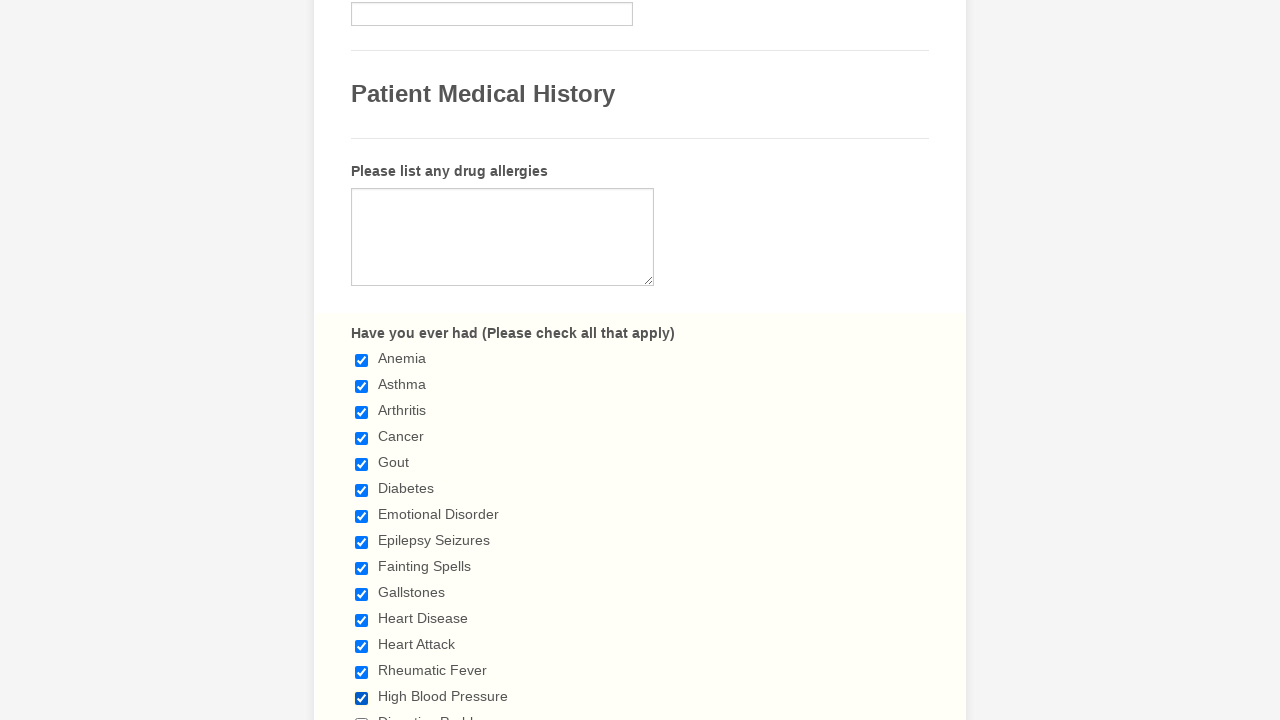

Located checkbox 15 of 29
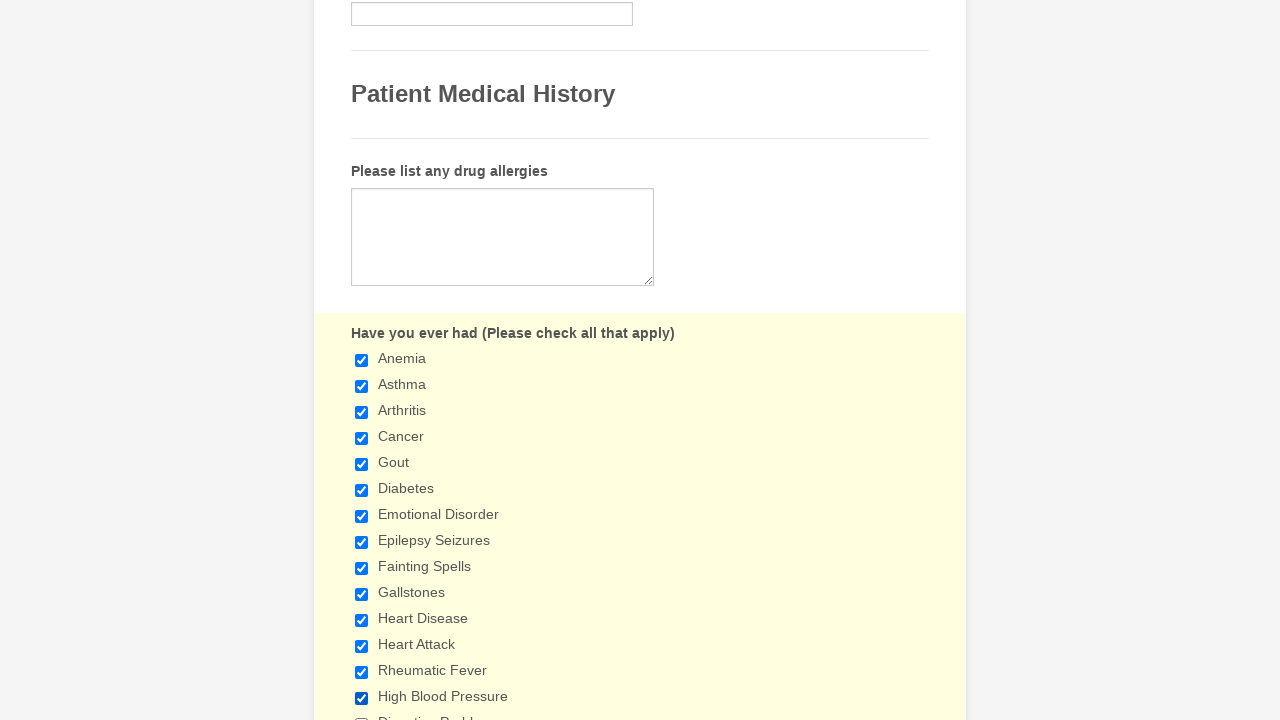

Checkbox 15 is unchecked, checking it now
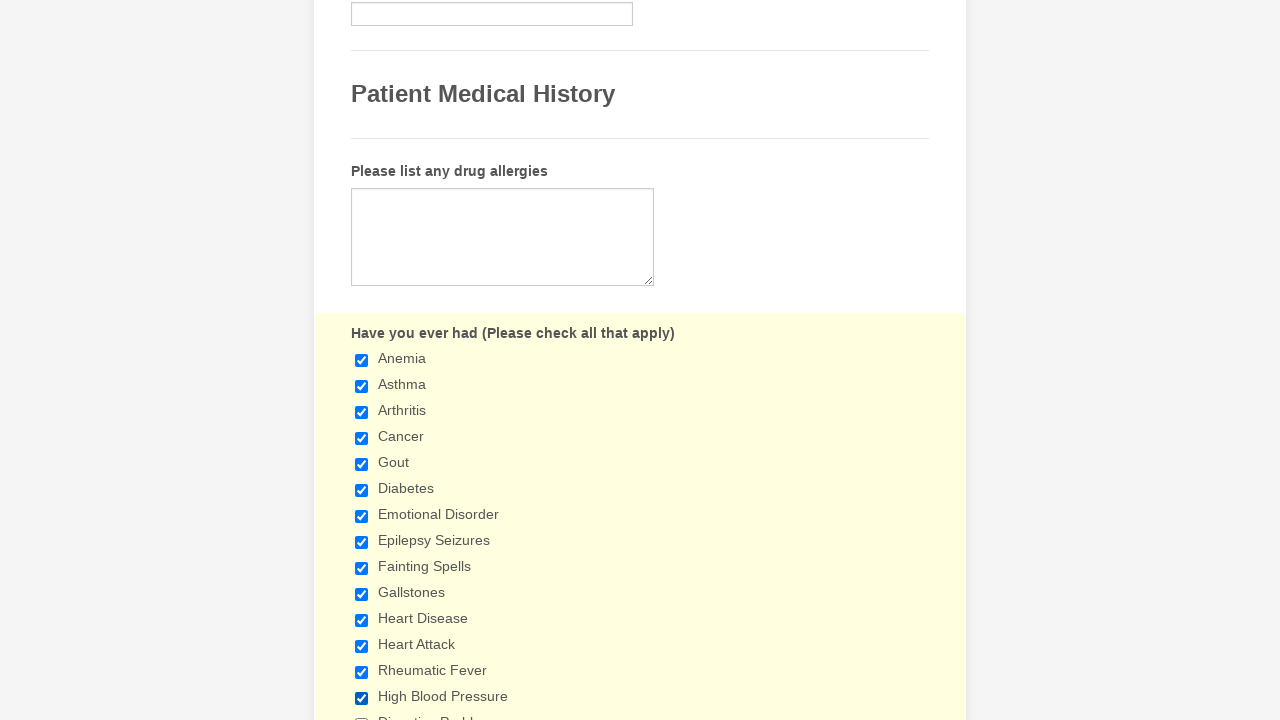

Clicked checkbox 15 to select it at (362, 714) on xpath=//div[@id='cid_52']//input[@type='checkbox'] >> nth=14
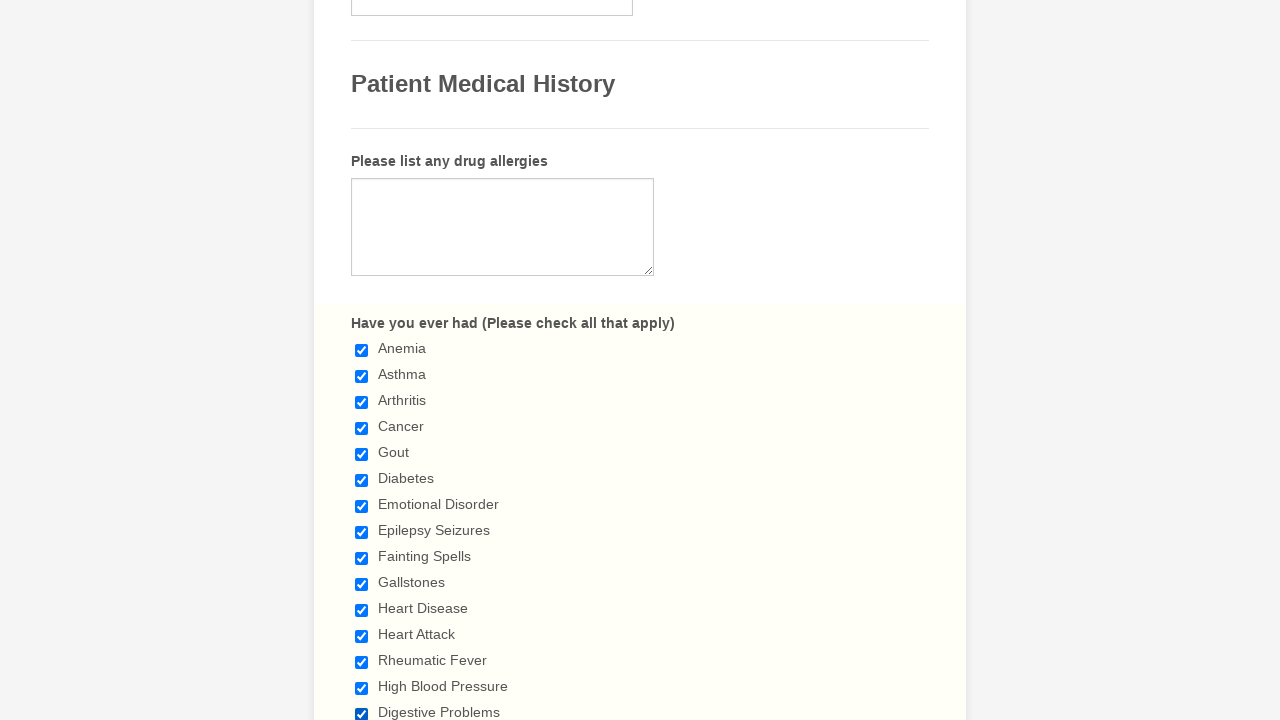

Located checkbox 16 of 29
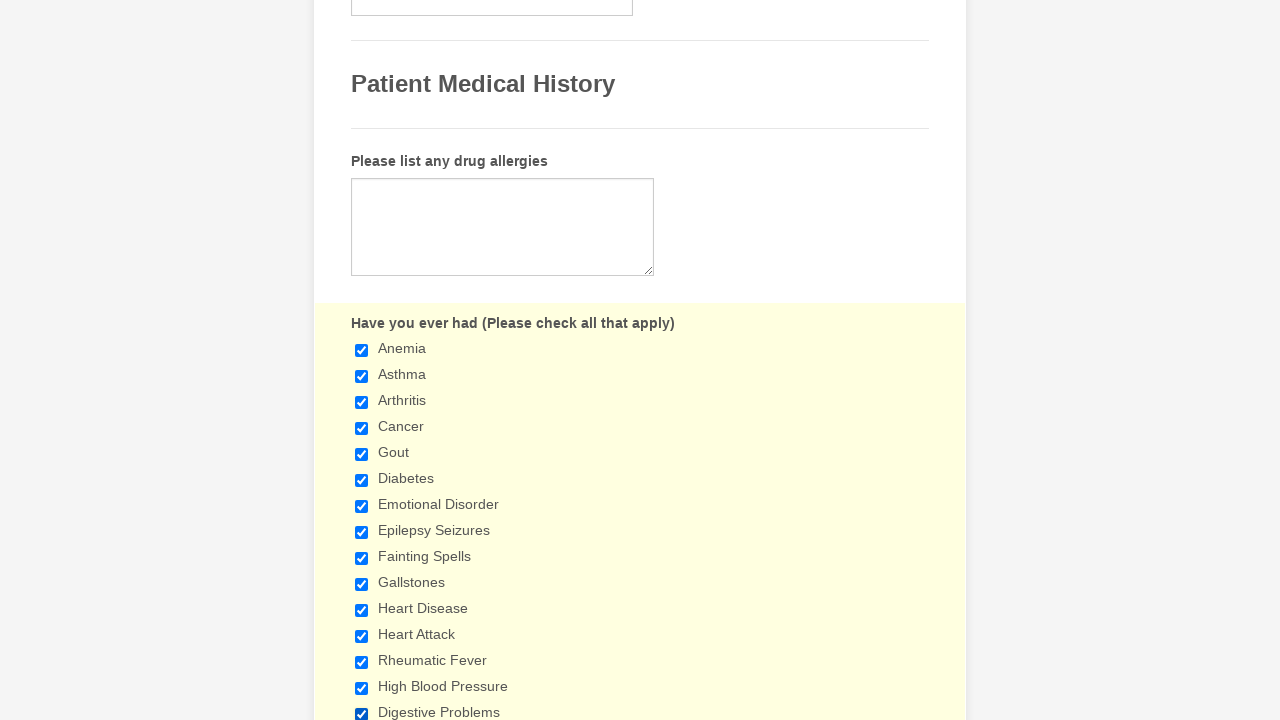

Checkbox 16 is unchecked, checking it now
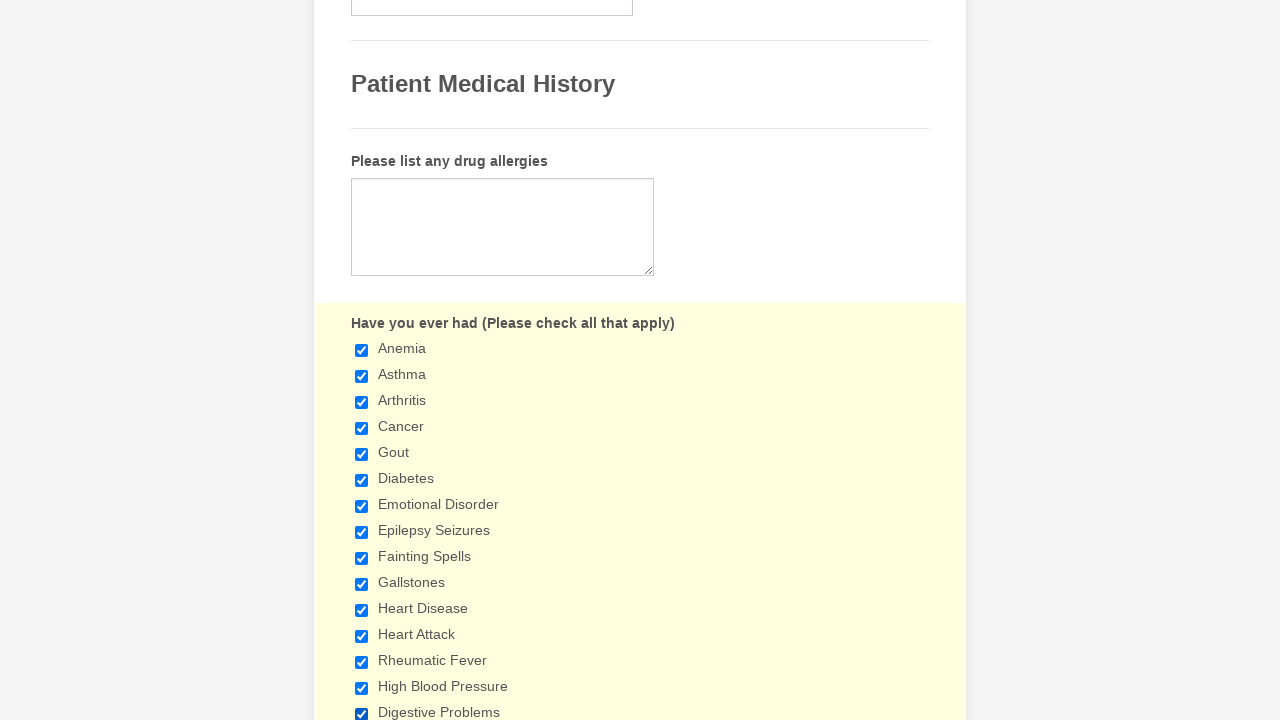

Clicked checkbox 16 to select it at (362, 360) on xpath=//div[@id='cid_52']//input[@type='checkbox'] >> nth=15
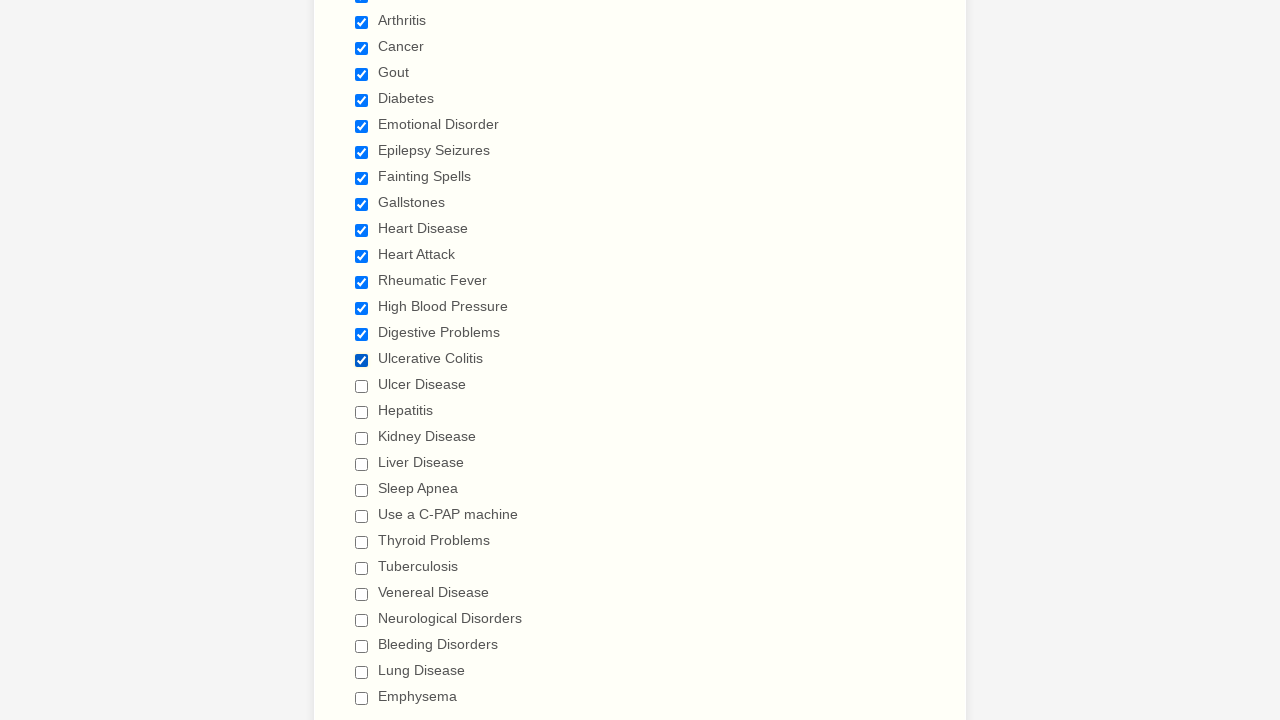

Located checkbox 17 of 29
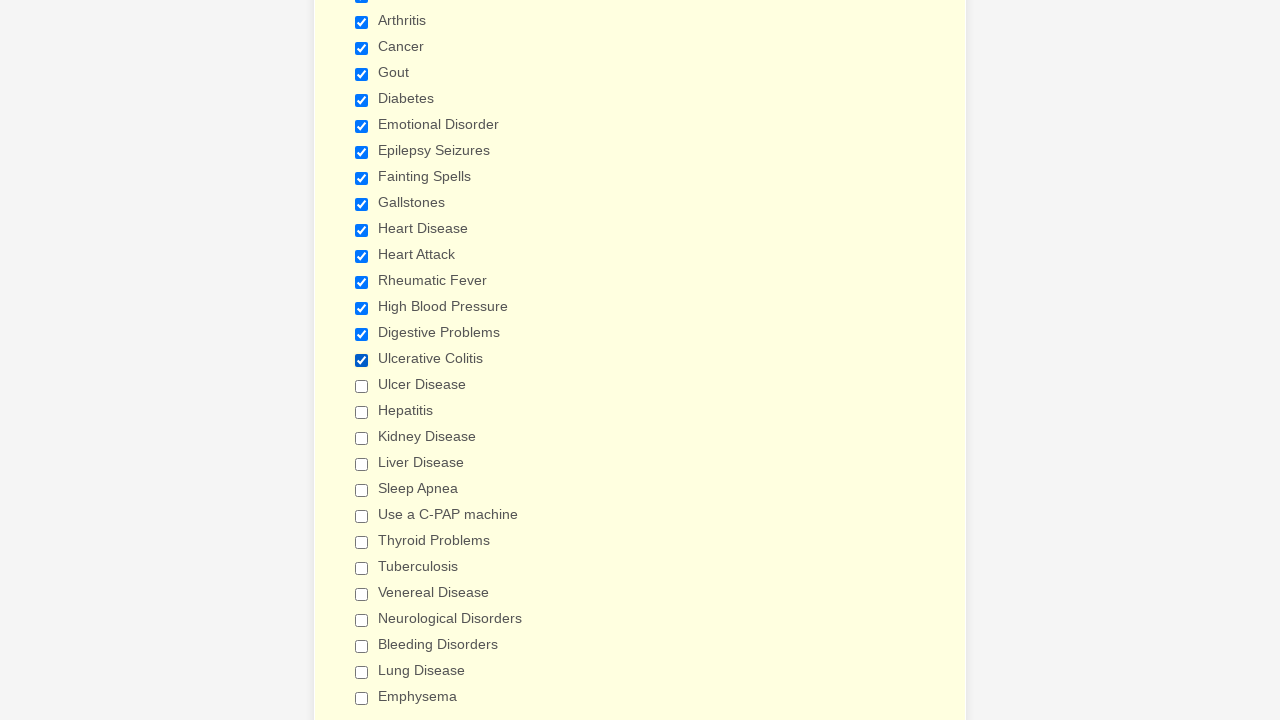

Checkbox 17 is unchecked, checking it now
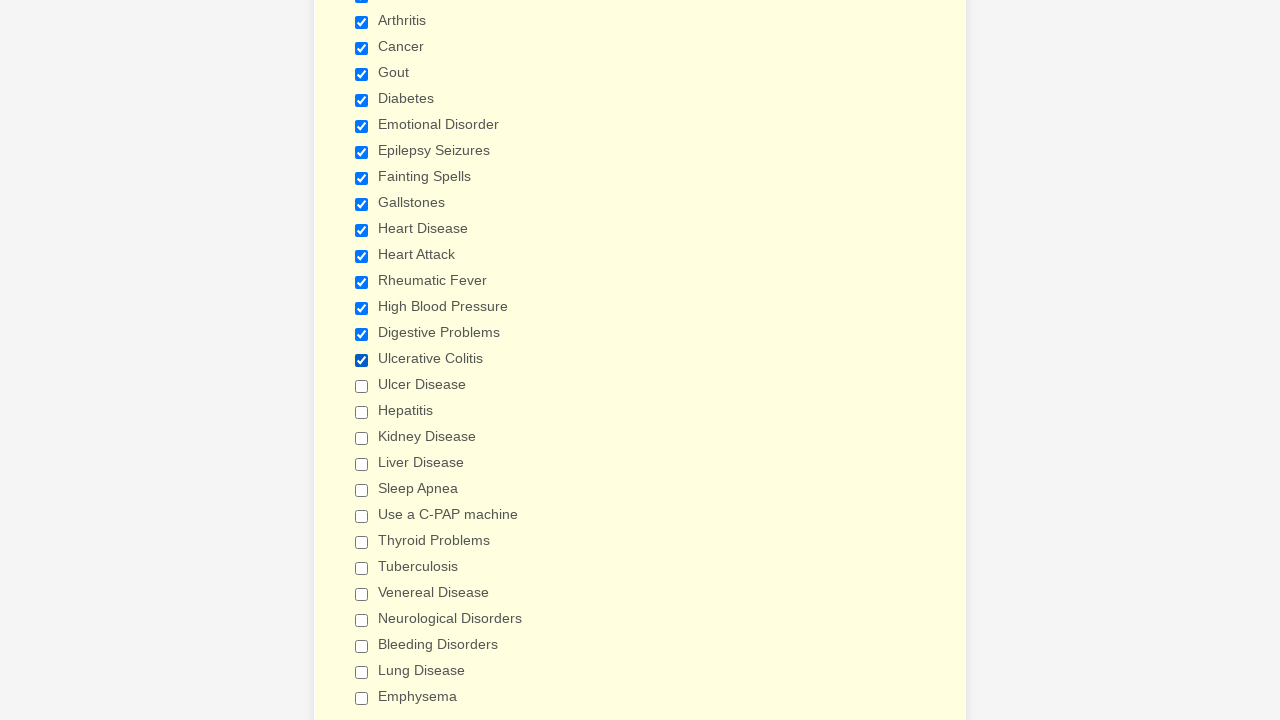

Clicked checkbox 17 to select it at (362, 386) on xpath=//div[@id='cid_52']//input[@type='checkbox'] >> nth=16
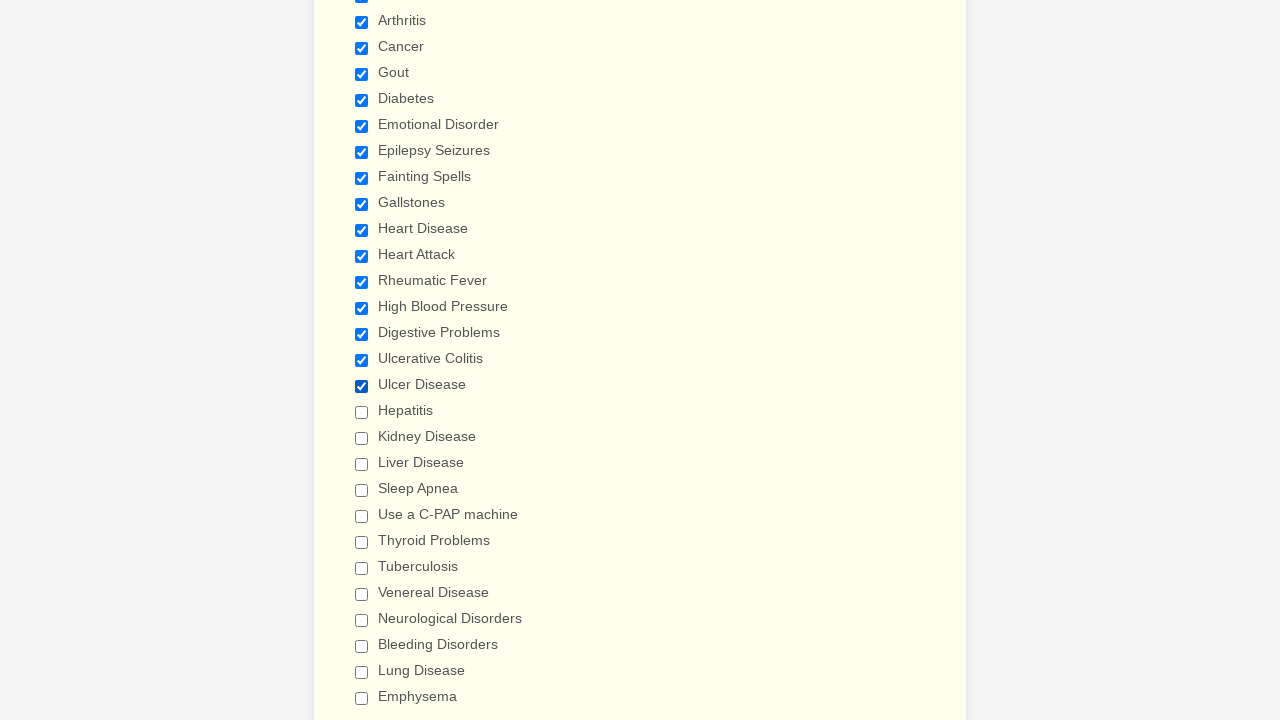

Located checkbox 18 of 29
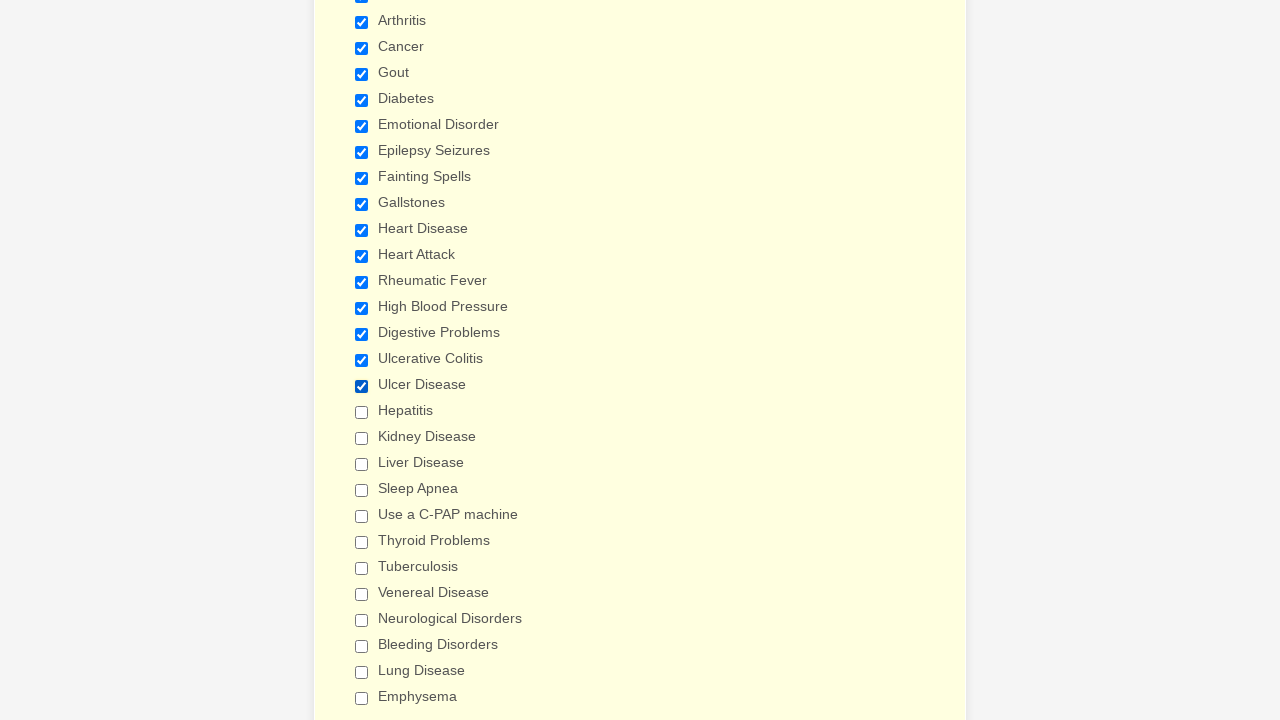

Checkbox 18 is unchecked, checking it now
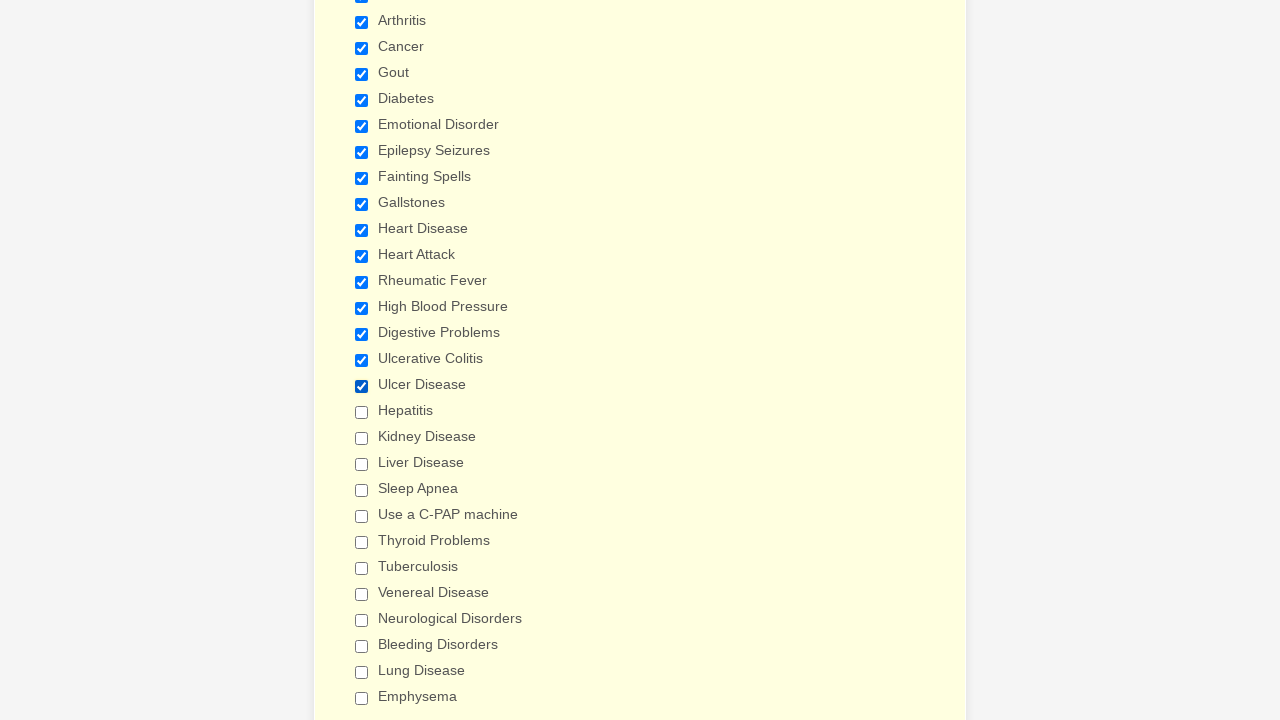

Clicked checkbox 18 to select it at (362, 412) on xpath=//div[@id='cid_52']//input[@type='checkbox'] >> nth=17
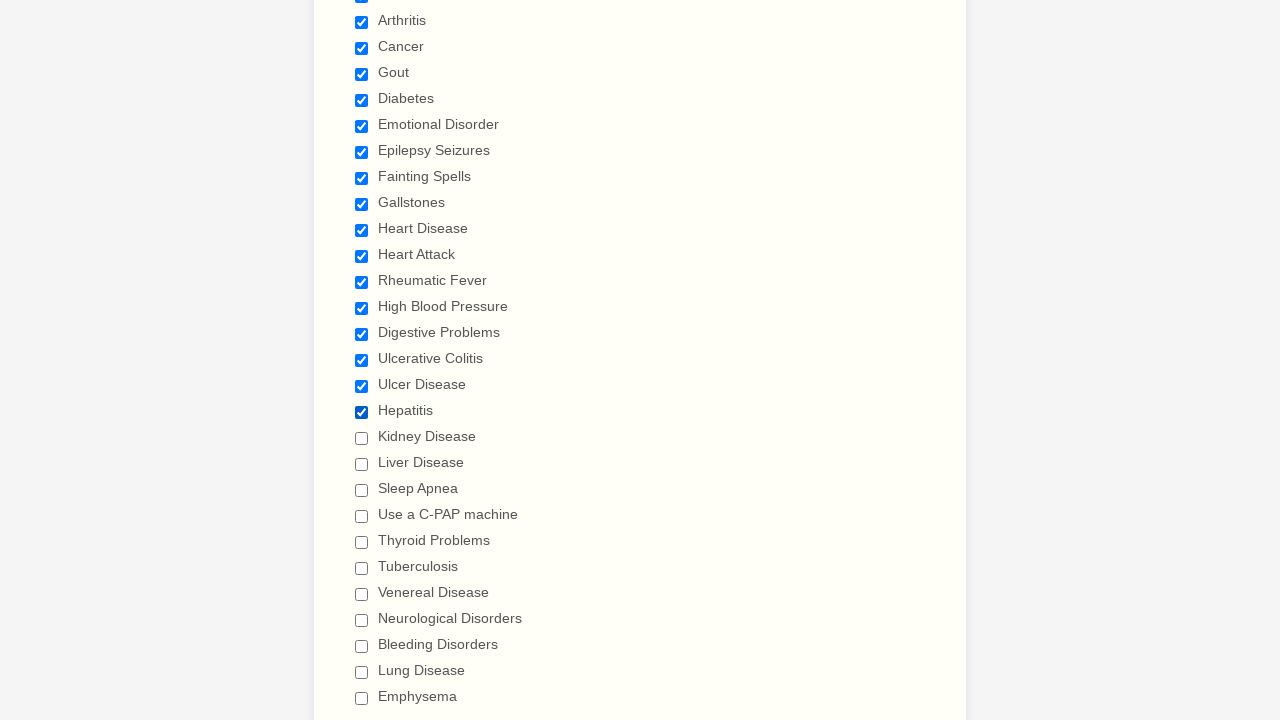

Located checkbox 19 of 29
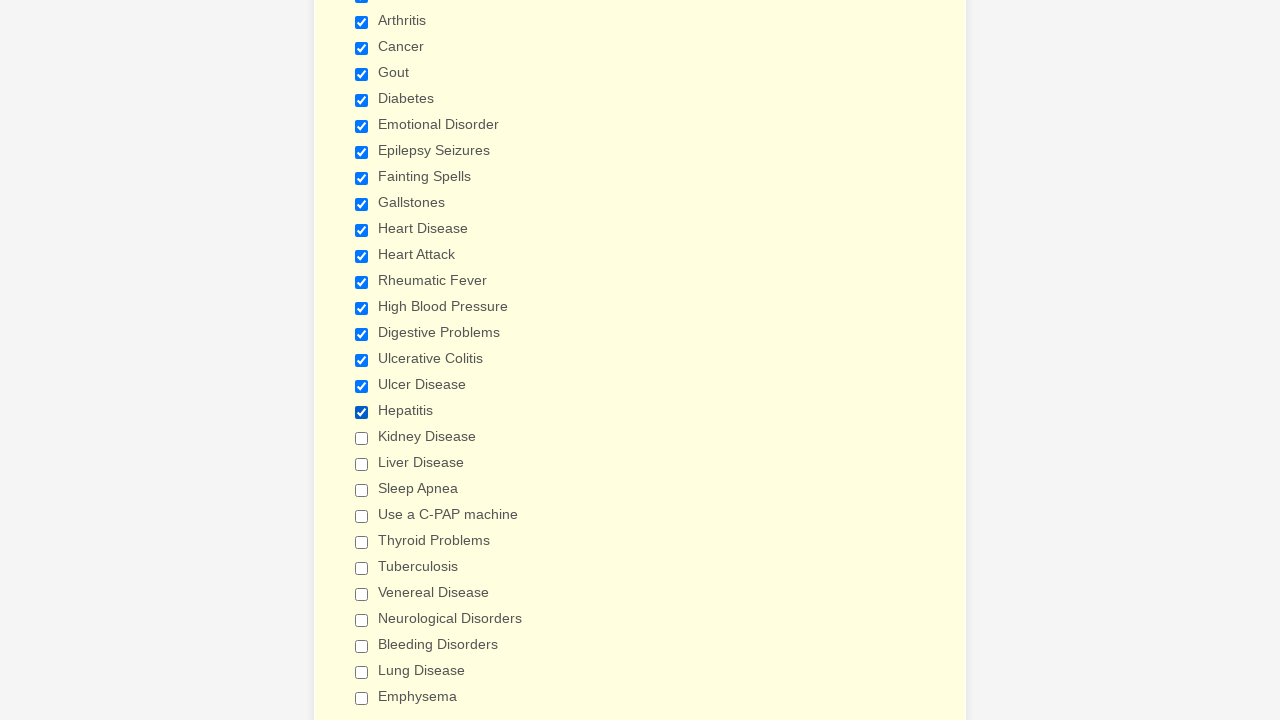

Checkbox 19 is unchecked, checking it now
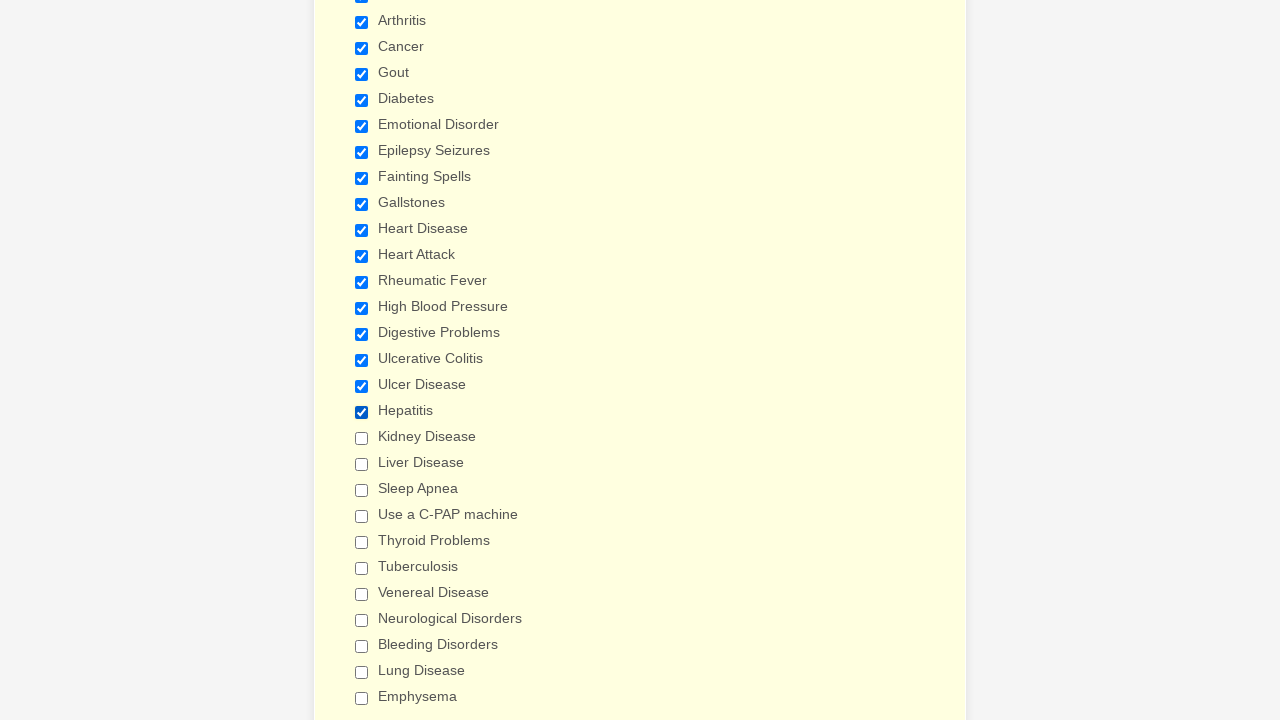

Clicked checkbox 19 to select it at (362, 438) on xpath=//div[@id='cid_52']//input[@type='checkbox'] >> nth=18
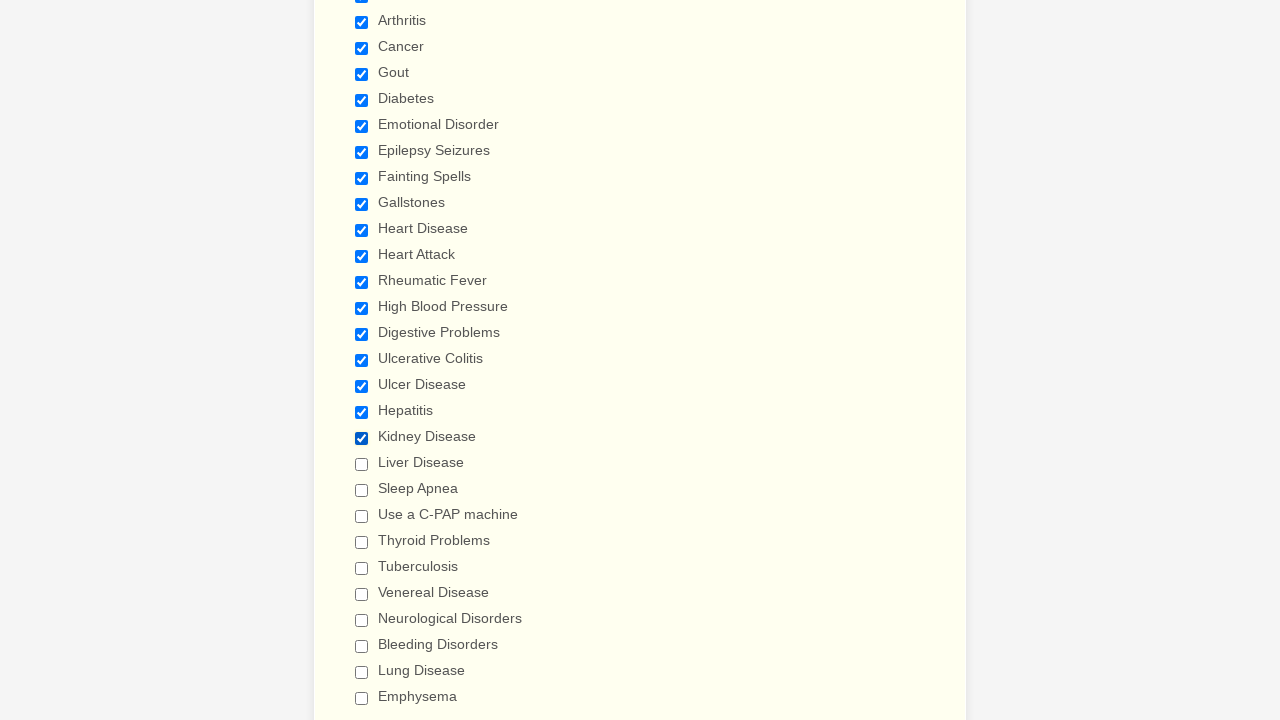

Located checkbox 20 of 29
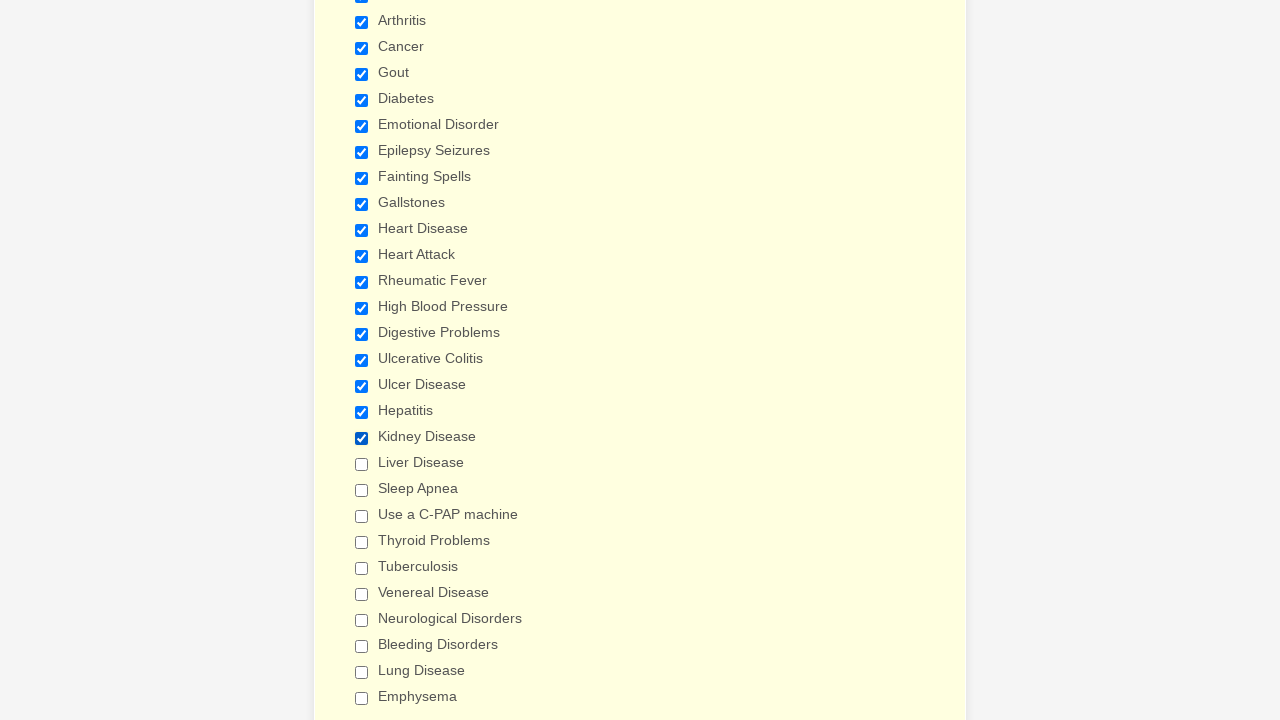

Checkbox 20 is unchecked, checking it now
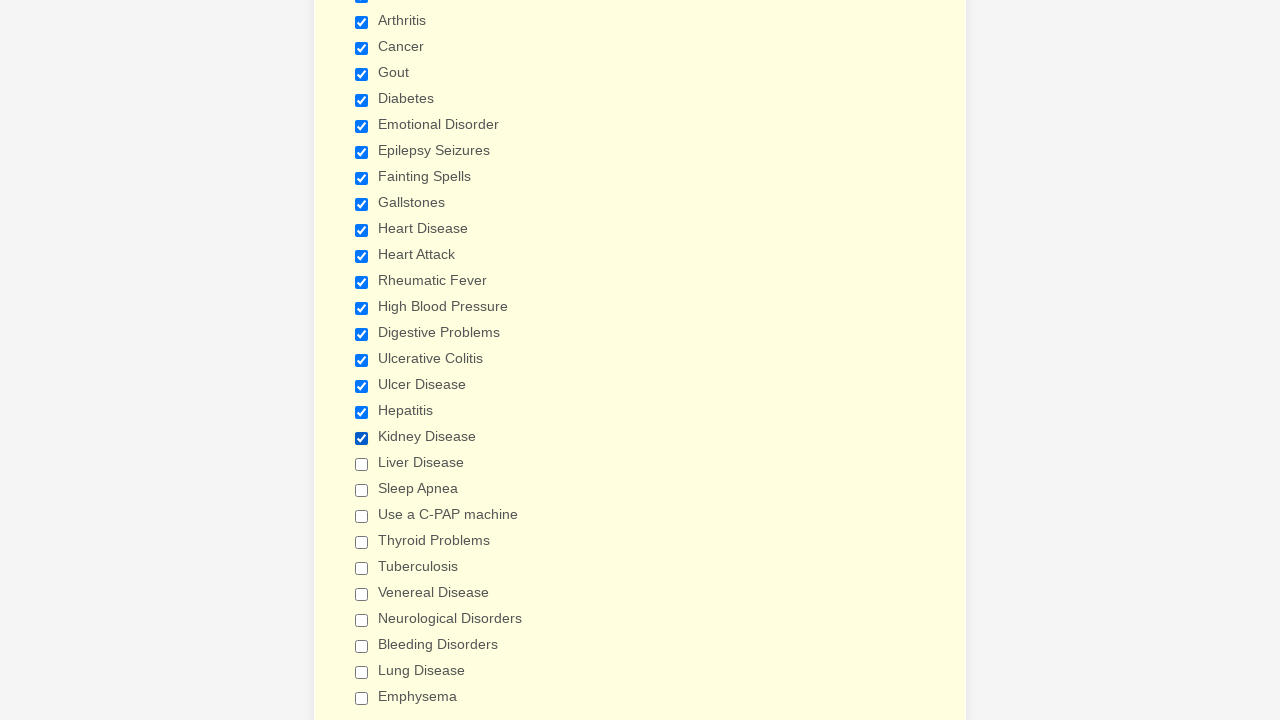

Clicked checkbox 20 to select it at (362, 464) on xpath=//div[@id='cid_52']//input[@type='checkbox'] >> nth=19
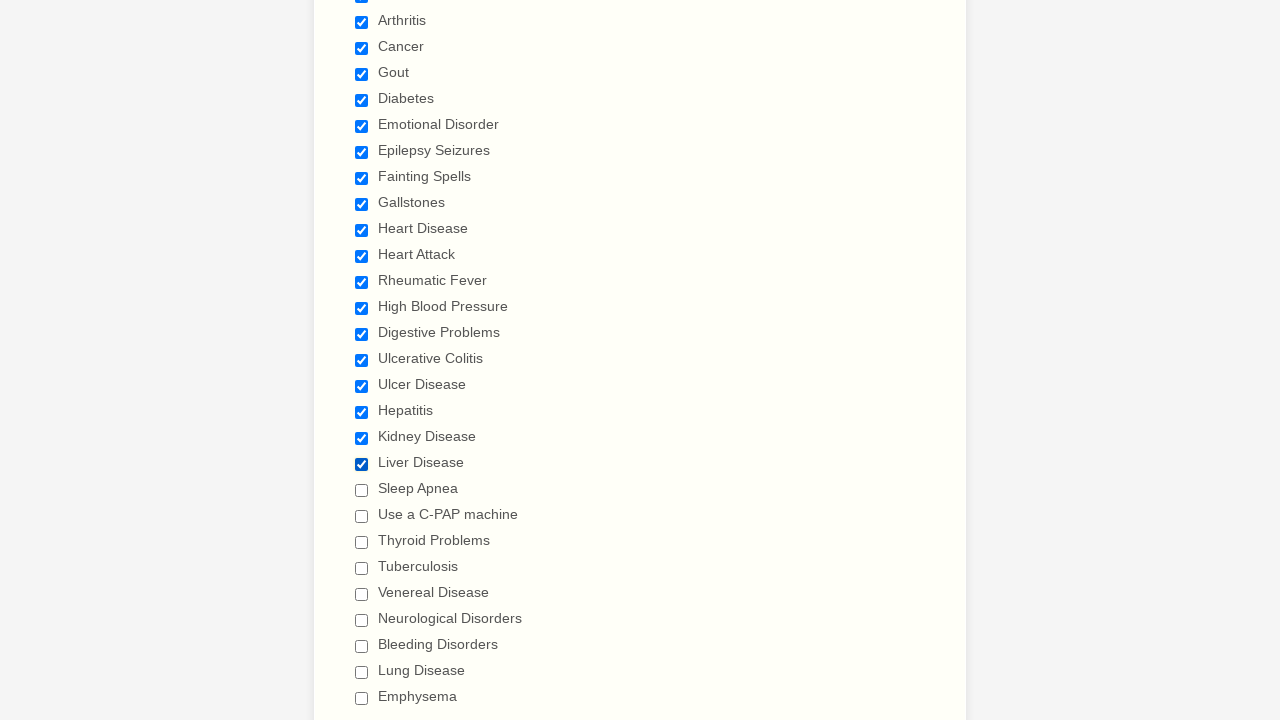

Located checkbox 21 of 29
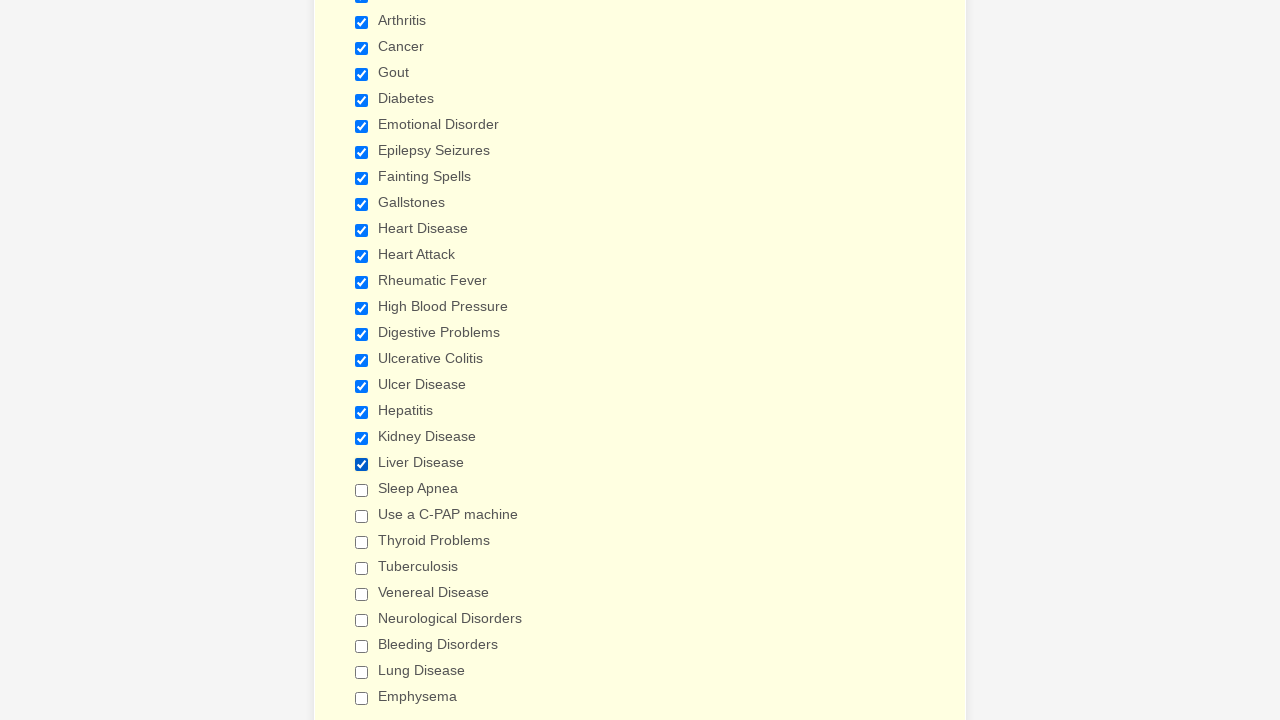

Checkbox 21 is unchecked, checking it now
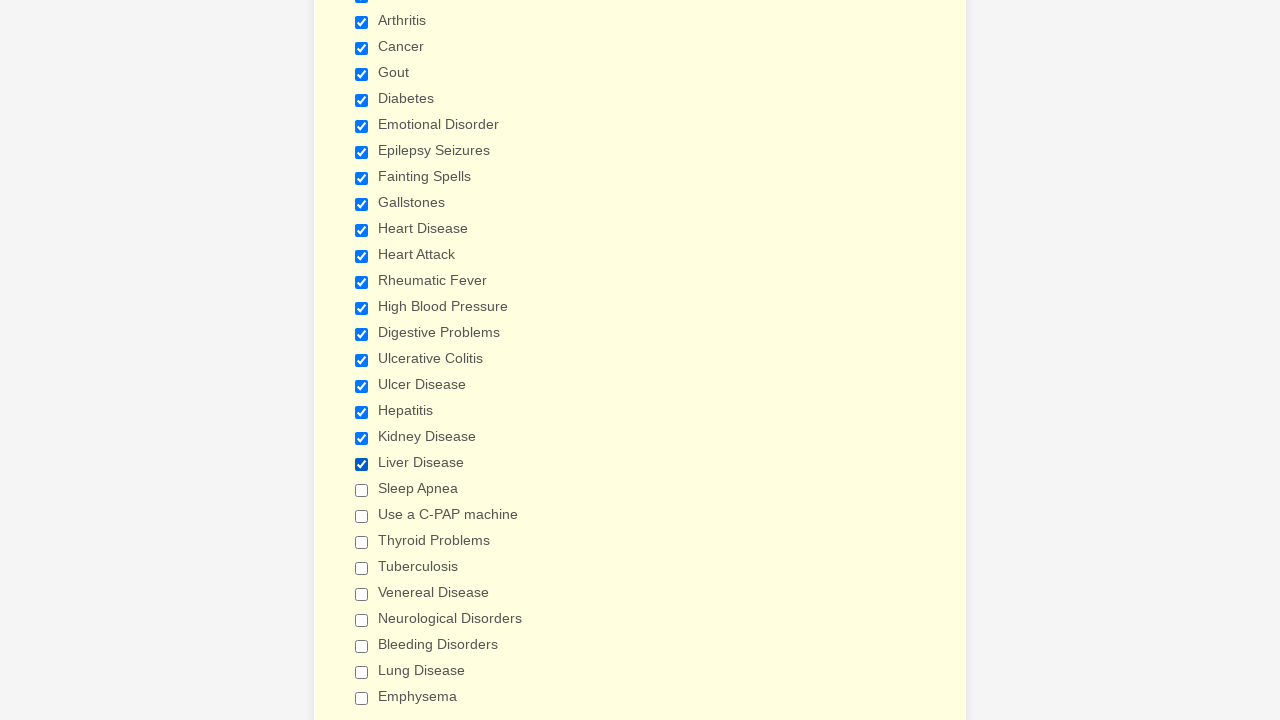

Clicked checkbox 21 to select it at (362, 490) on xpath=//div[@id='cid_52']//input[@type='checkbox'] >> nth=20
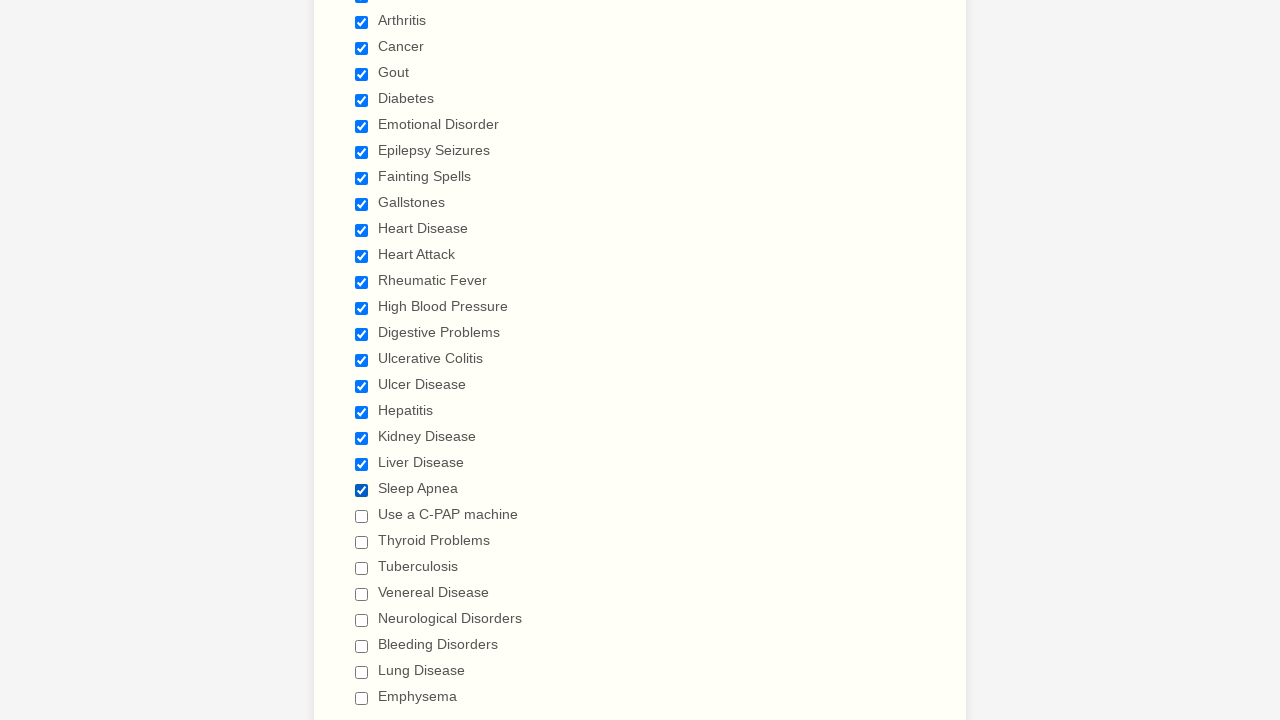

Located checkbox 22 of 29
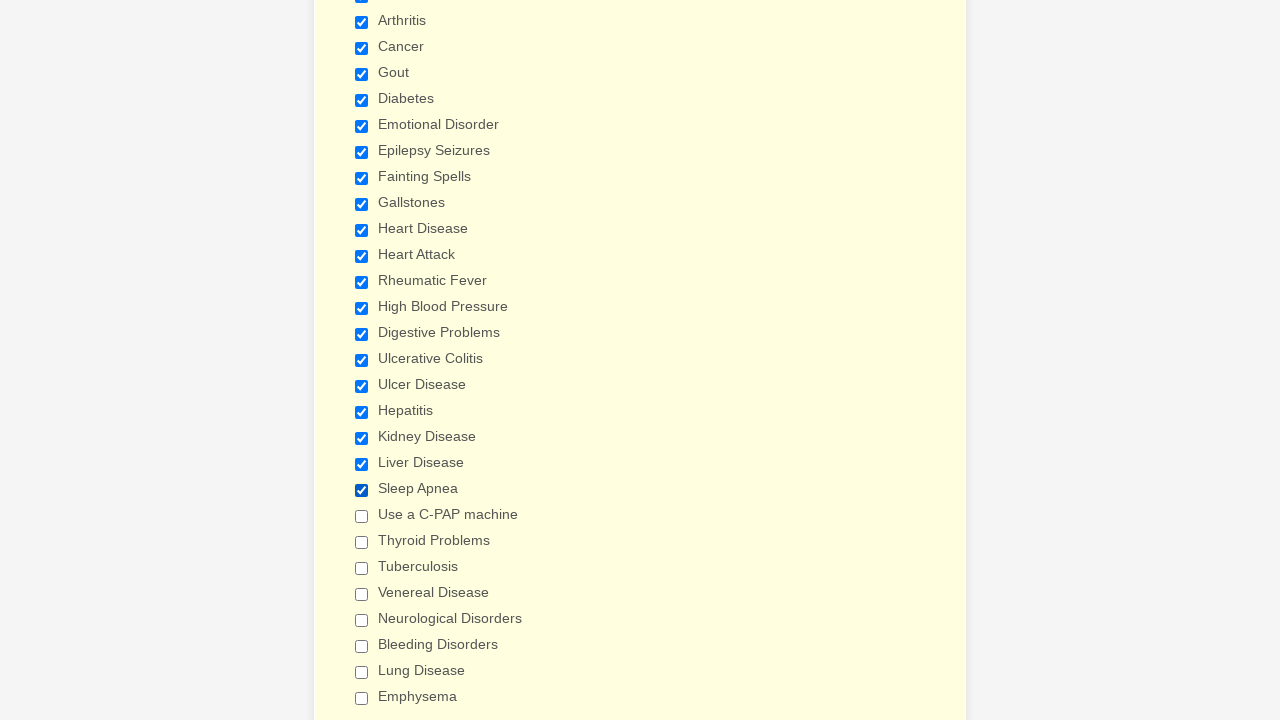

Checkbox 22 is unchecked, checking it now
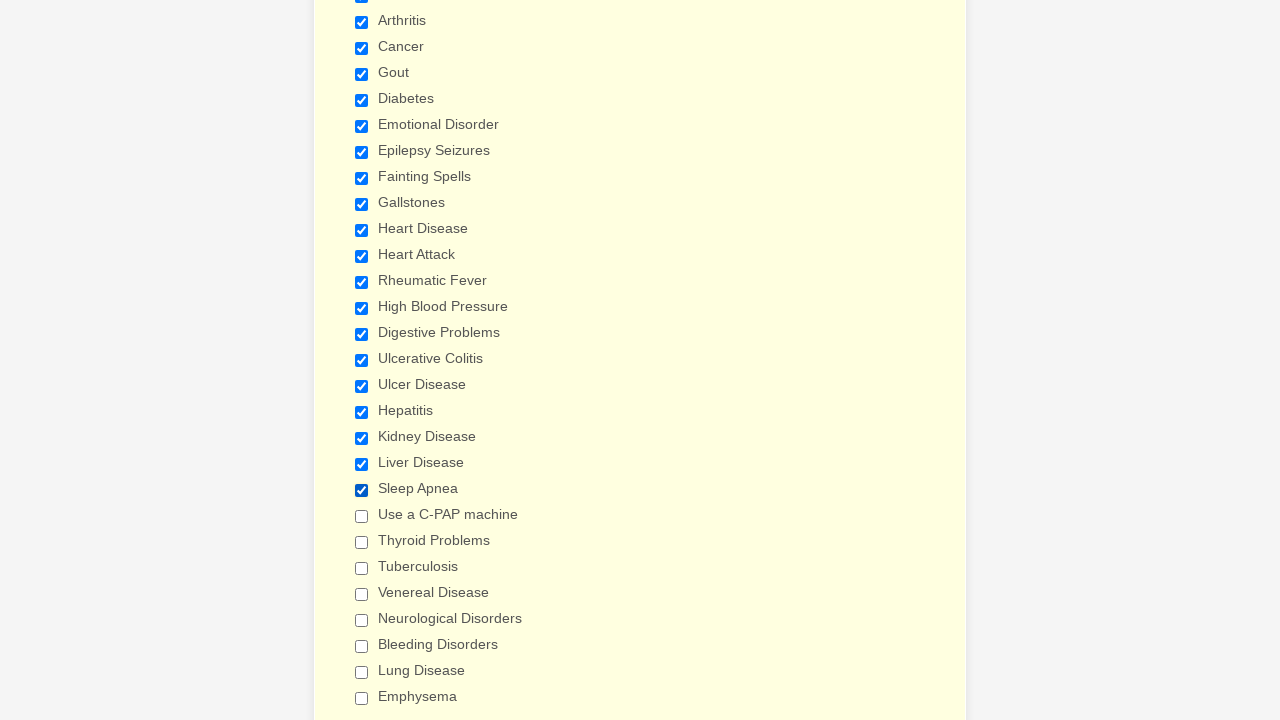

Clicked checkbox 22 to select it at (362, 516) on xpath=//div[@id='cid_52']//input[@type='checkbox'] >> nth=21
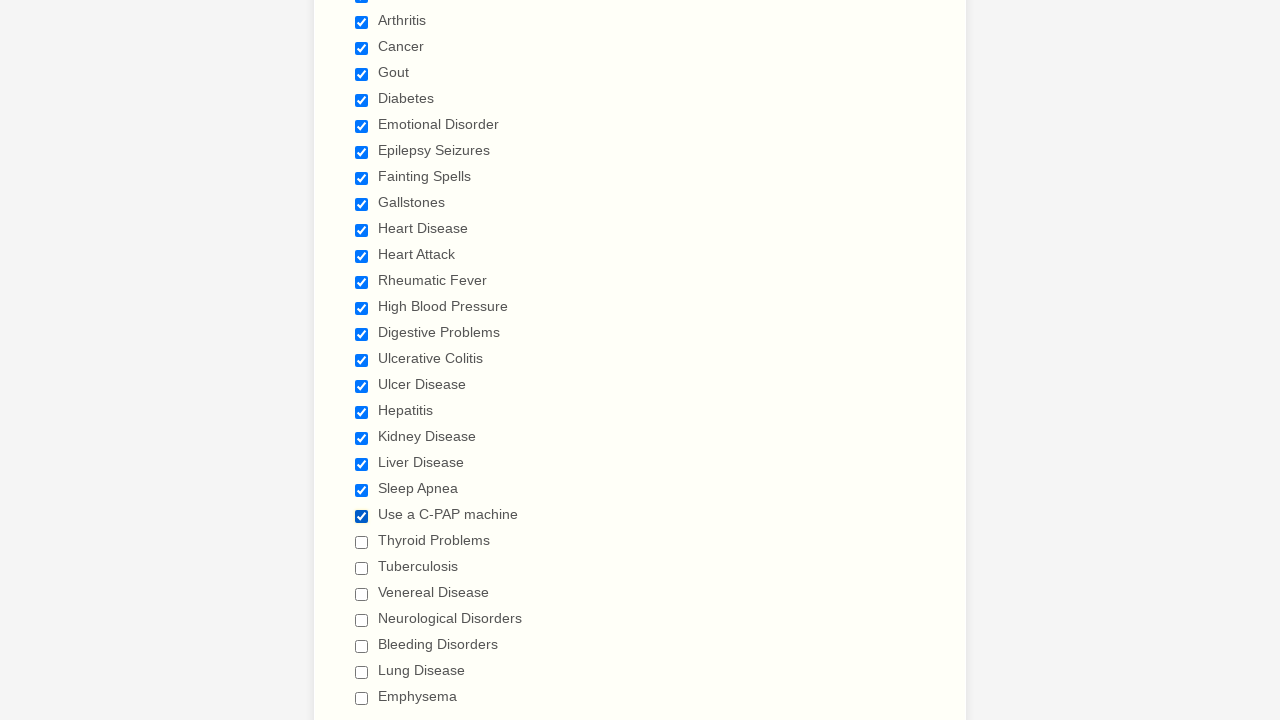

Located checkbox 23 of 29
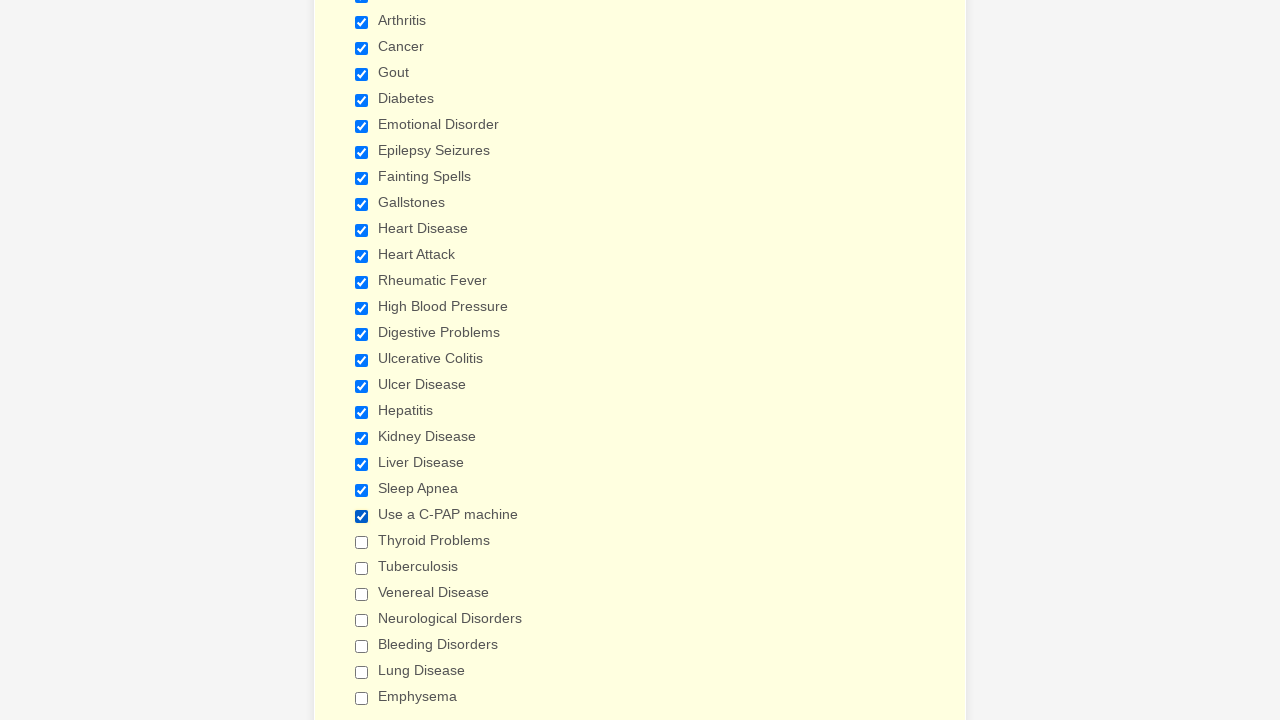

Checkbox 23 is unchecked, checking it now
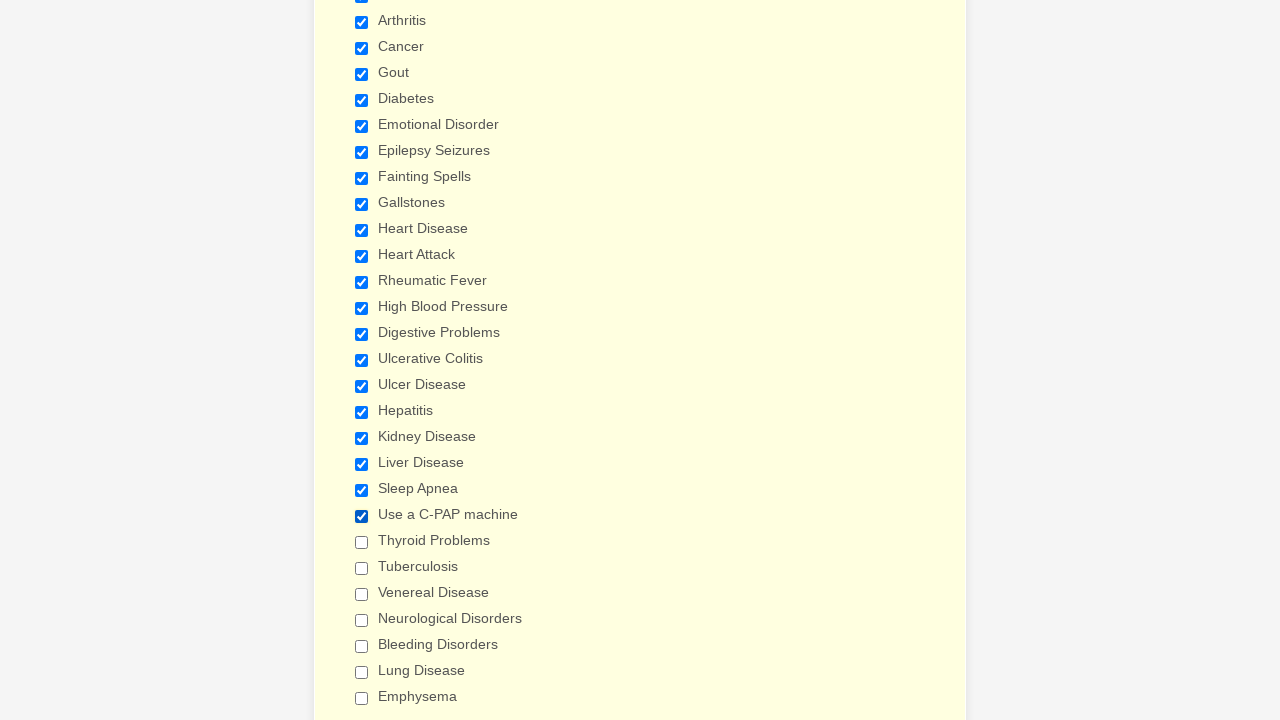

Clicked checkbox 23 to select it at (362, 542) on xpath=//div[@id='cid_52']//input[@type='checkbox'] >> nth=22
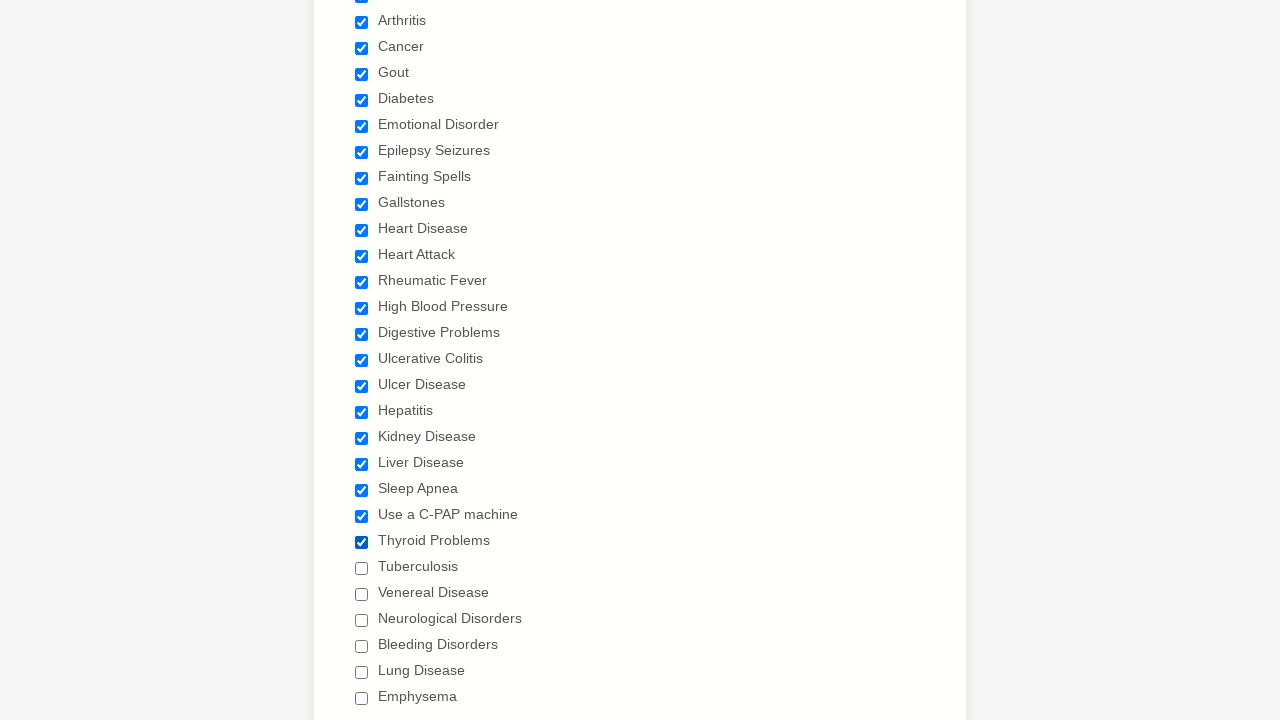

Located checkbox 24 of 29
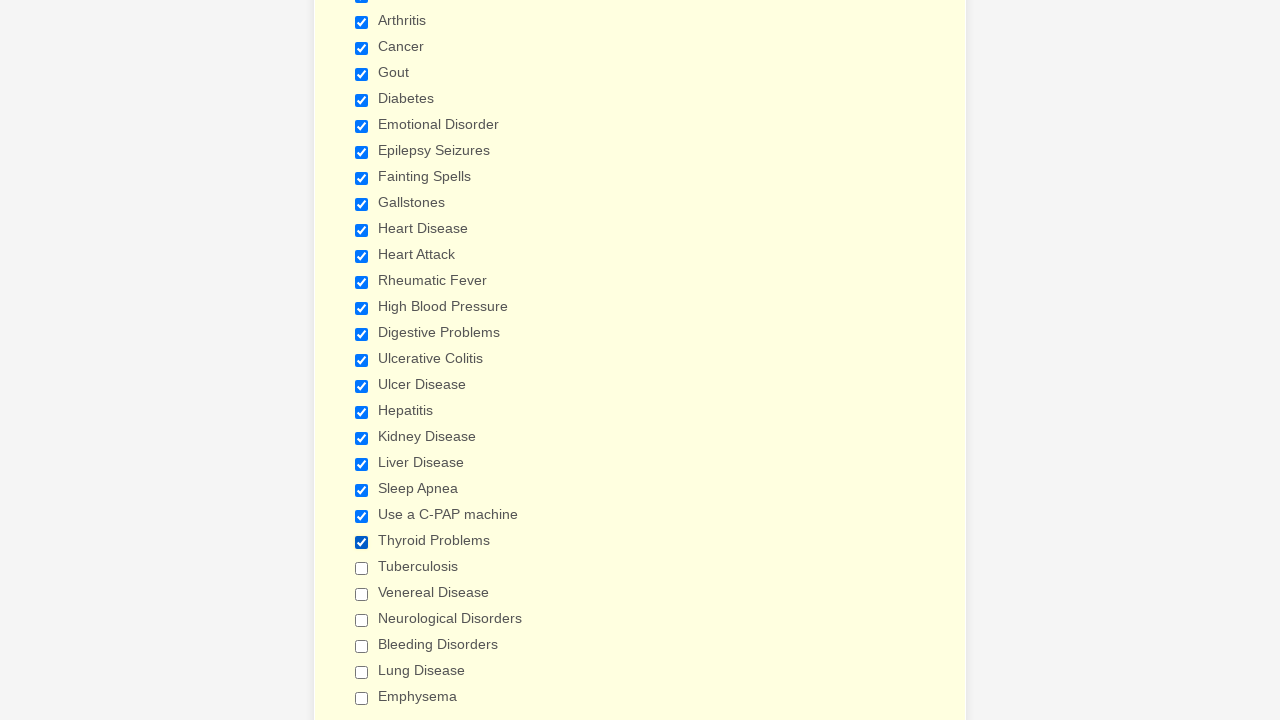

Checkbox 24 is unchecked, checking it now
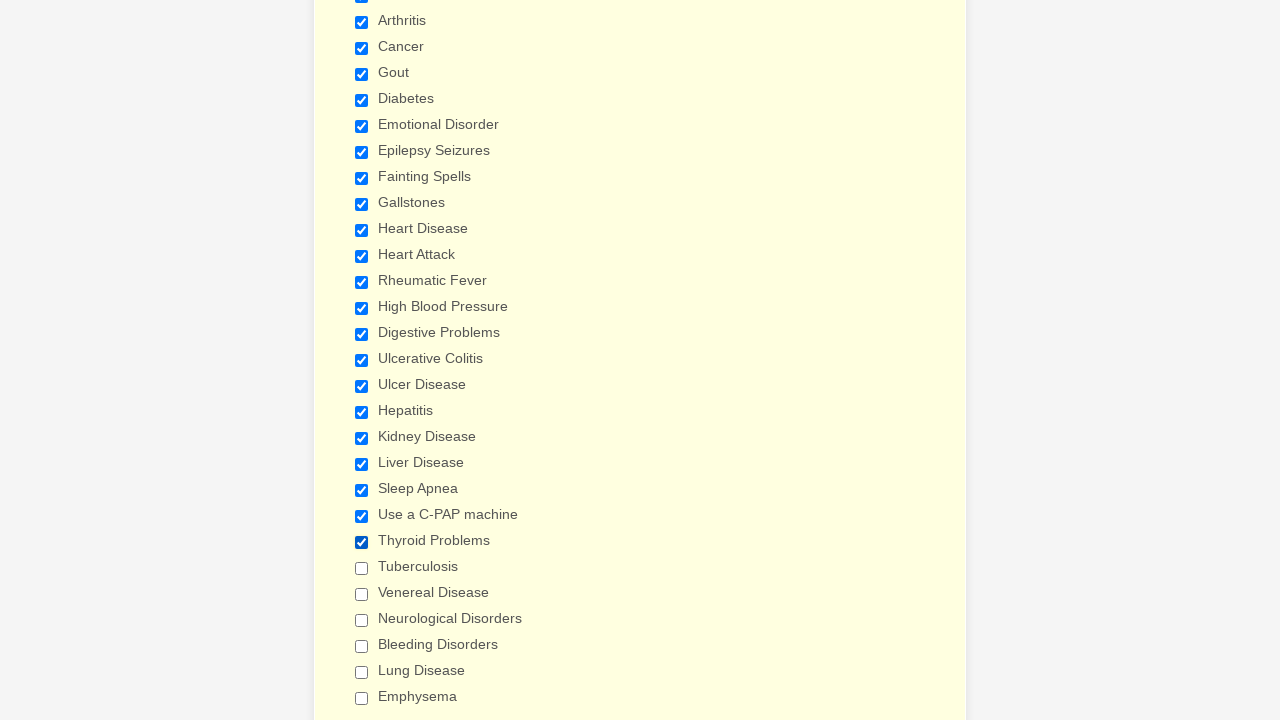

Clicked checkbox 24 to select it at (362, 568) on xpath=//div[@id='cid_52']//input[@type='checkbox'] >> nth=23
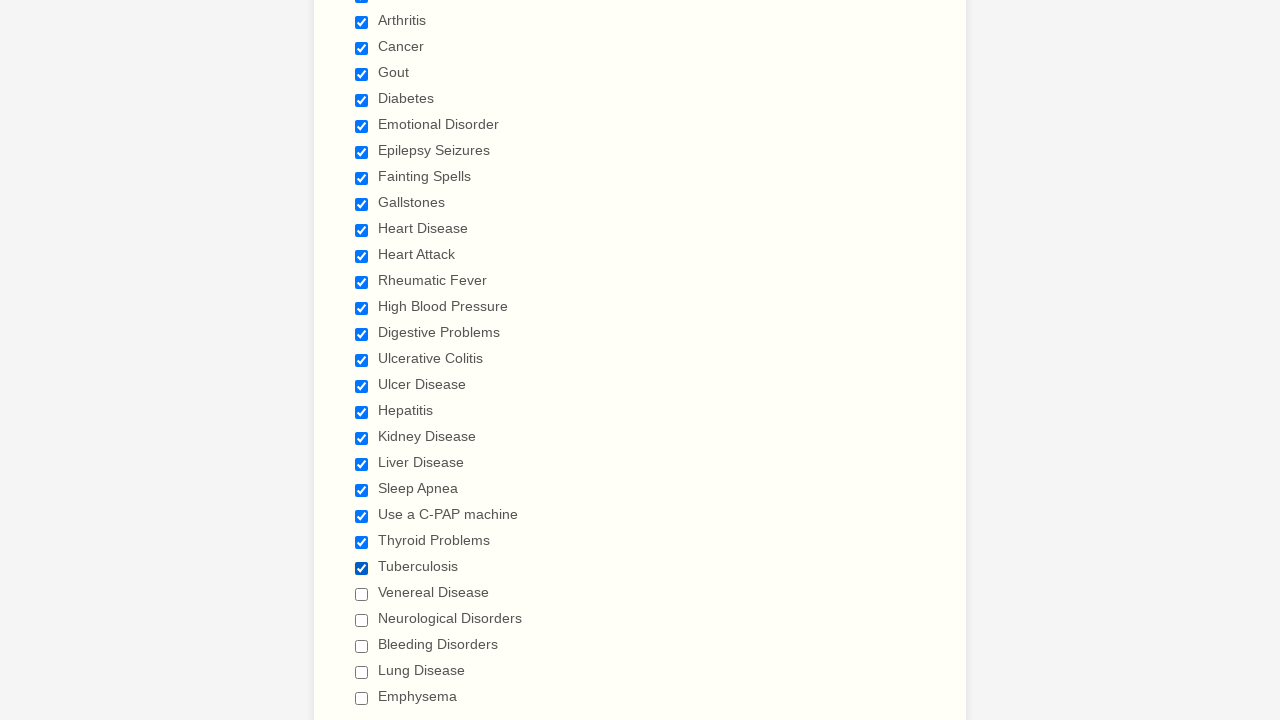

Located checkbox 25 of 29
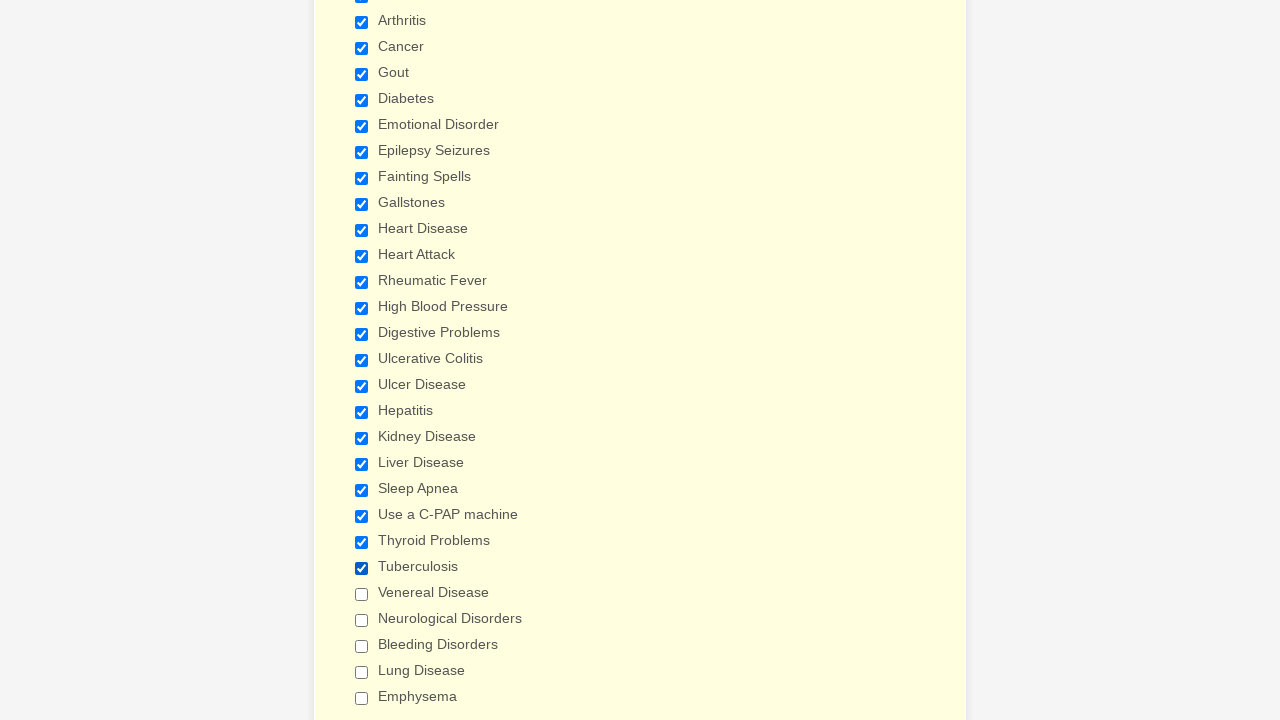

Checkbox 25 is unchecked, checking it now
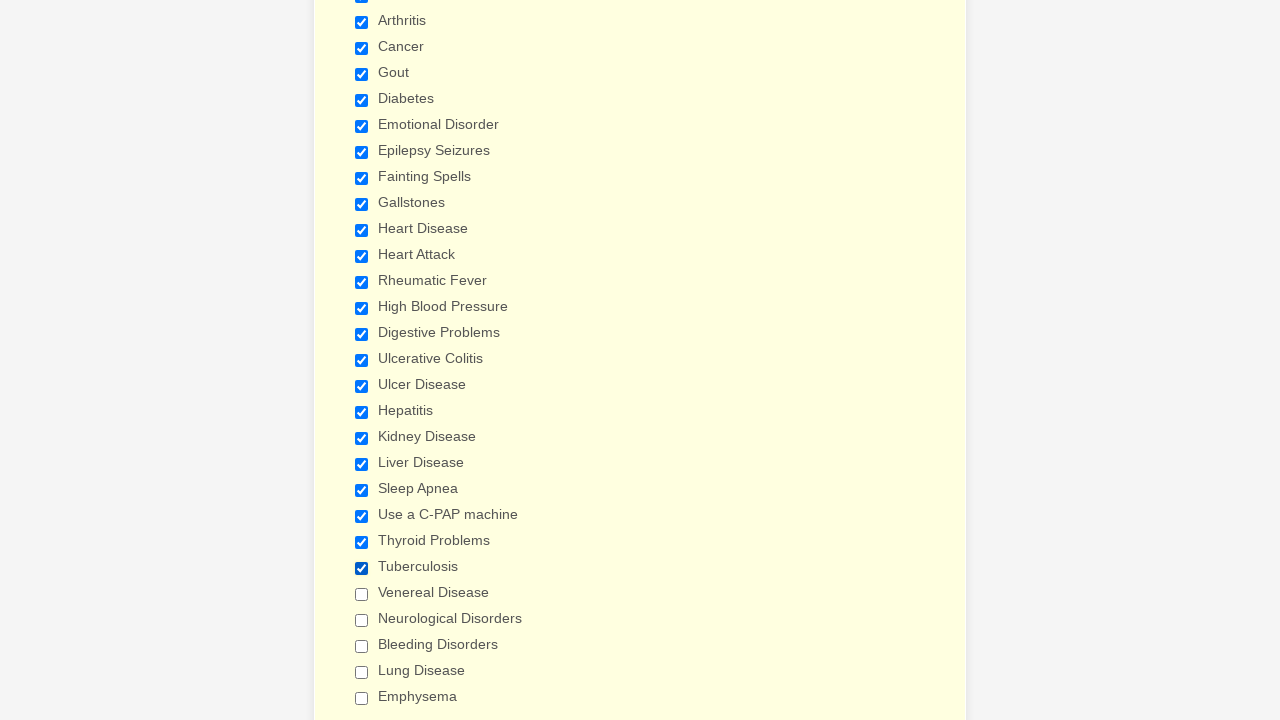

Clicked checkbox 25 to select it at (362, 594) on xpath=//div[@id='cid_52']//input[@type='checkbox'] >> nth=24
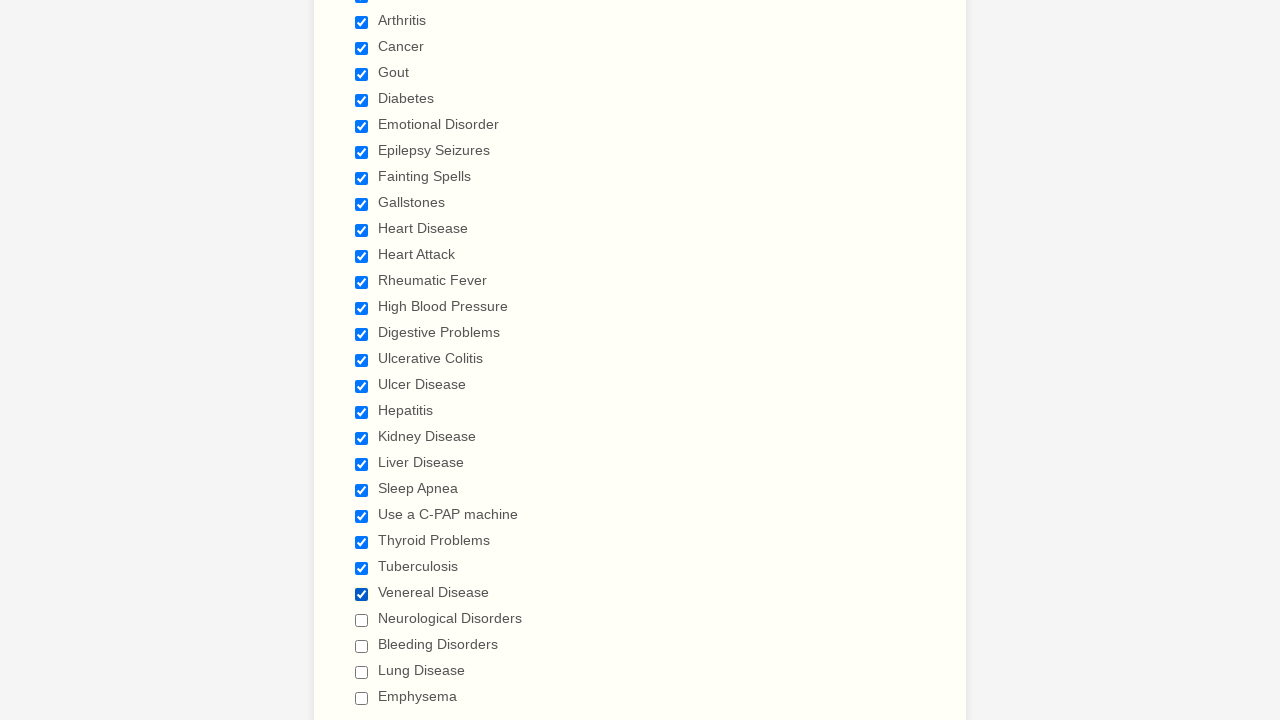

Located checkbox 26 of 29
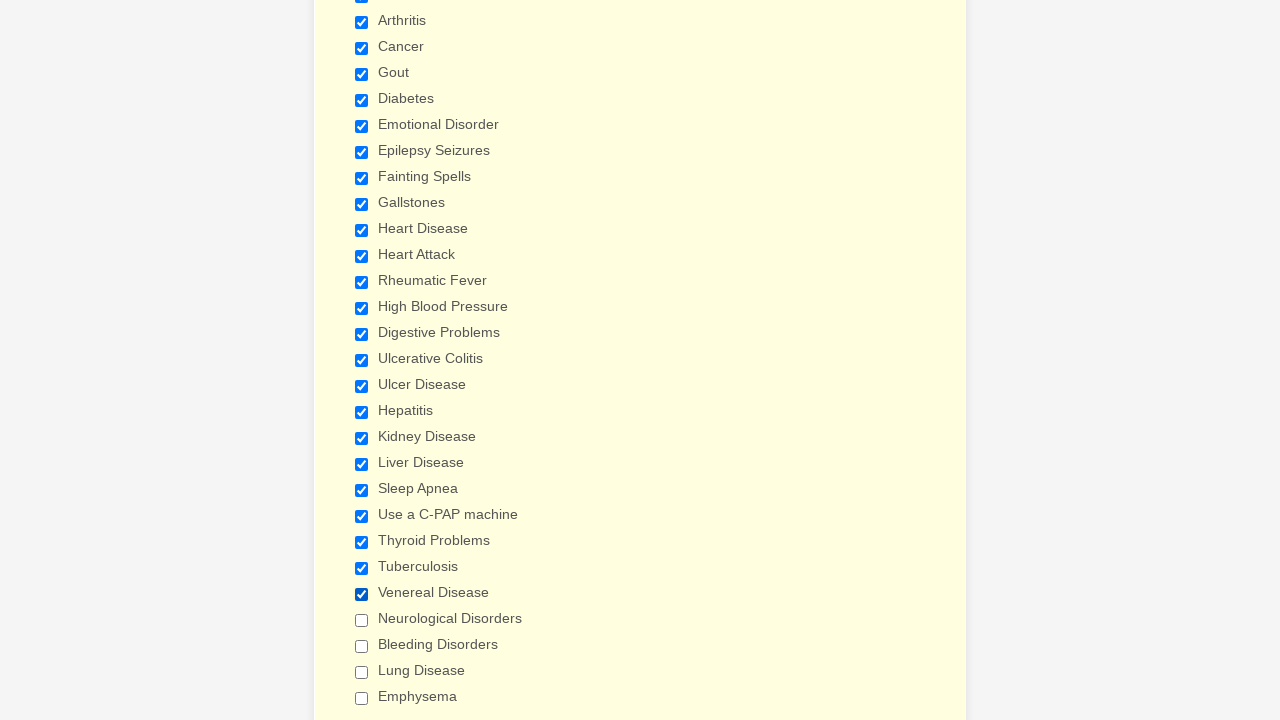

Checkbox 26 is unchecked, checking it now
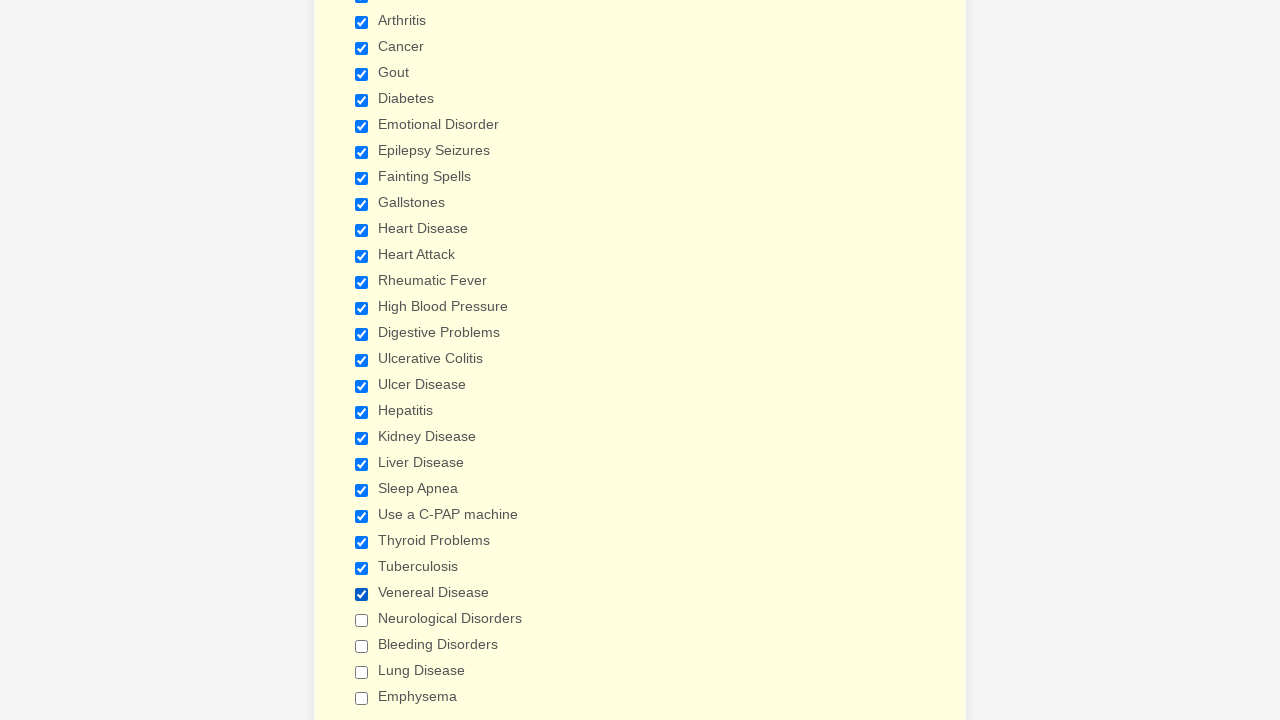

Clicked checkbox 26 to select it at (362, 620) on xpath=//div[@id='cid_52']//input[@type='checkbox'] >> nth=25
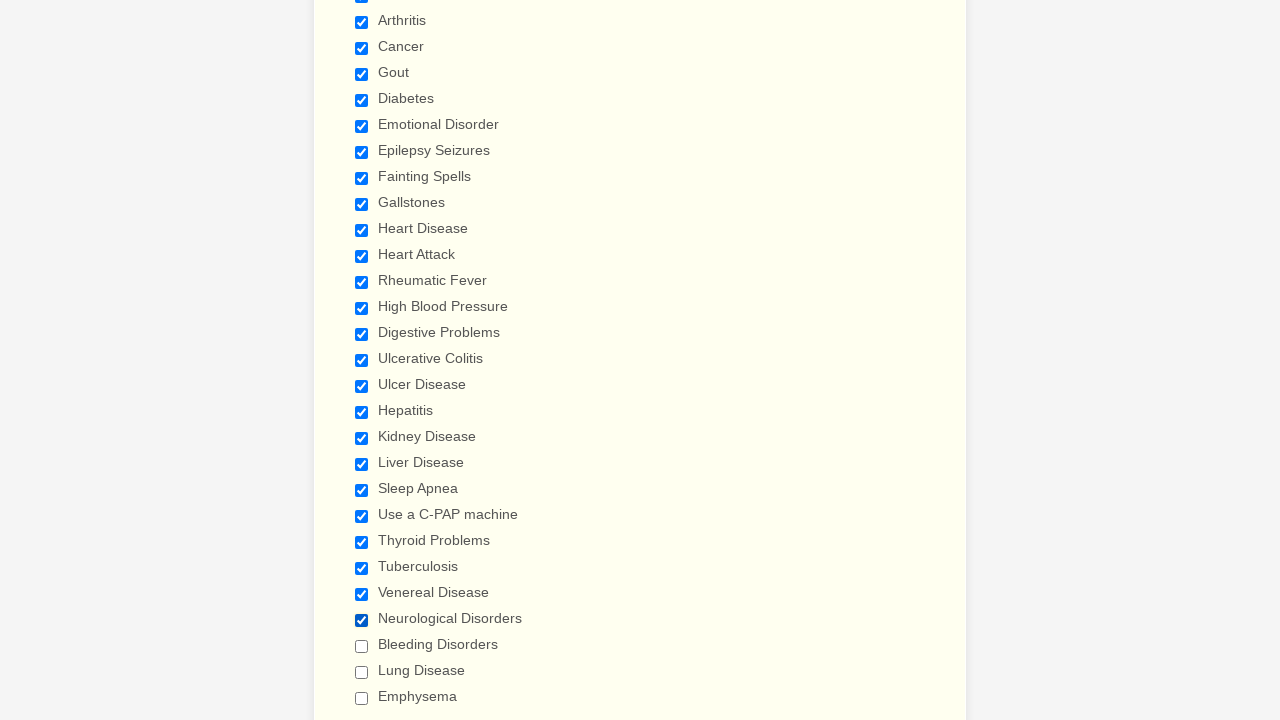

Located checkbox 27 of 29
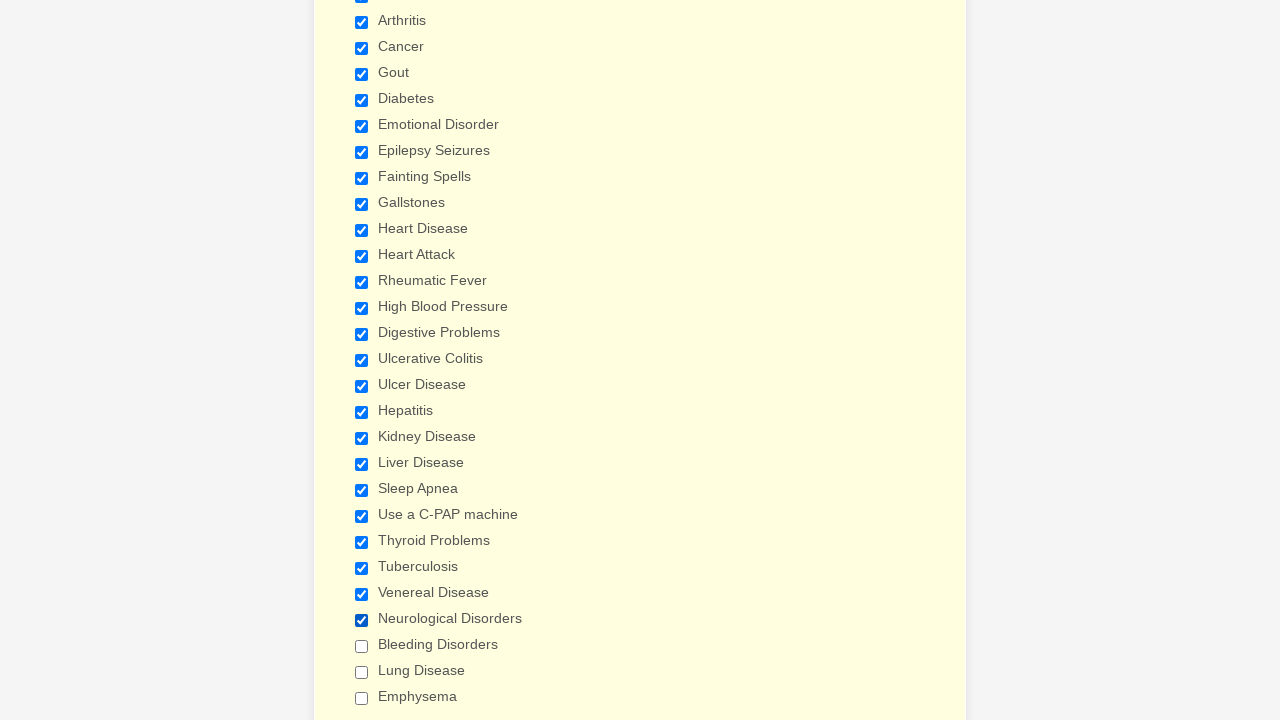

Checkbox 27 is unchecked, checking it now
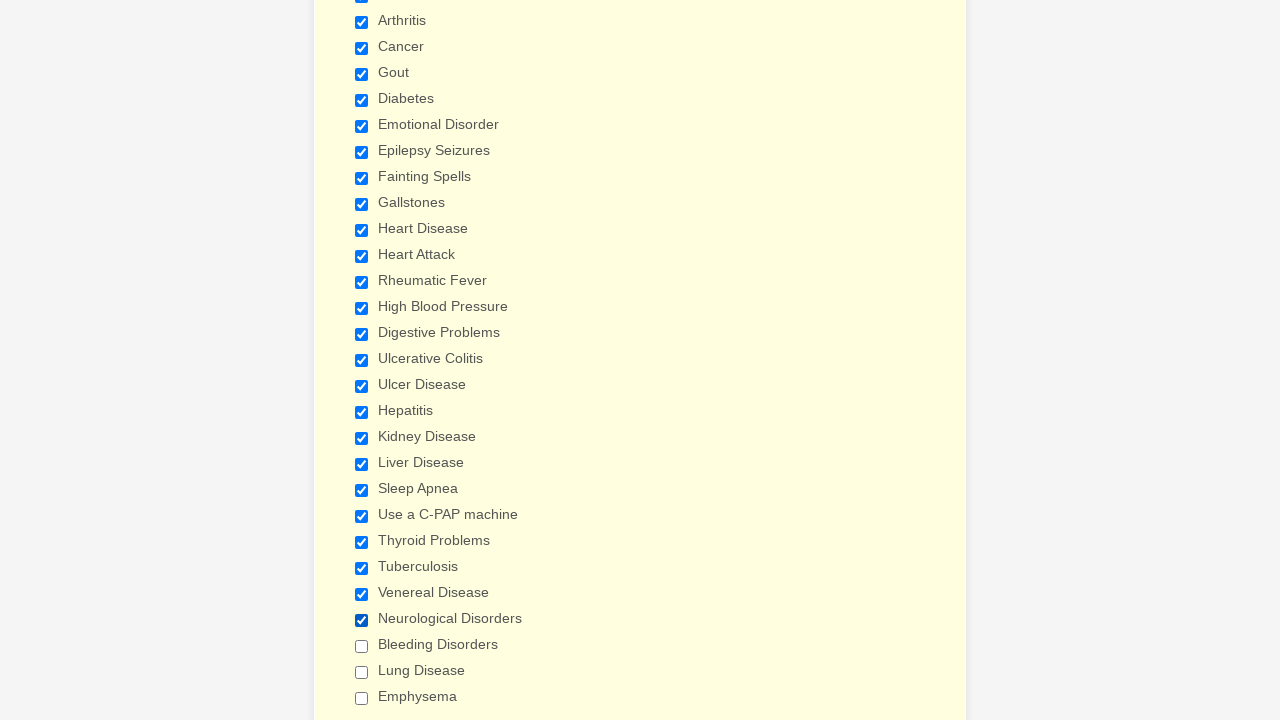

Clicked checkbox 27 to select it at (362, 646) on xpath=//div[@id='cid_52']//input[@type='checkbox'] >> nth=26
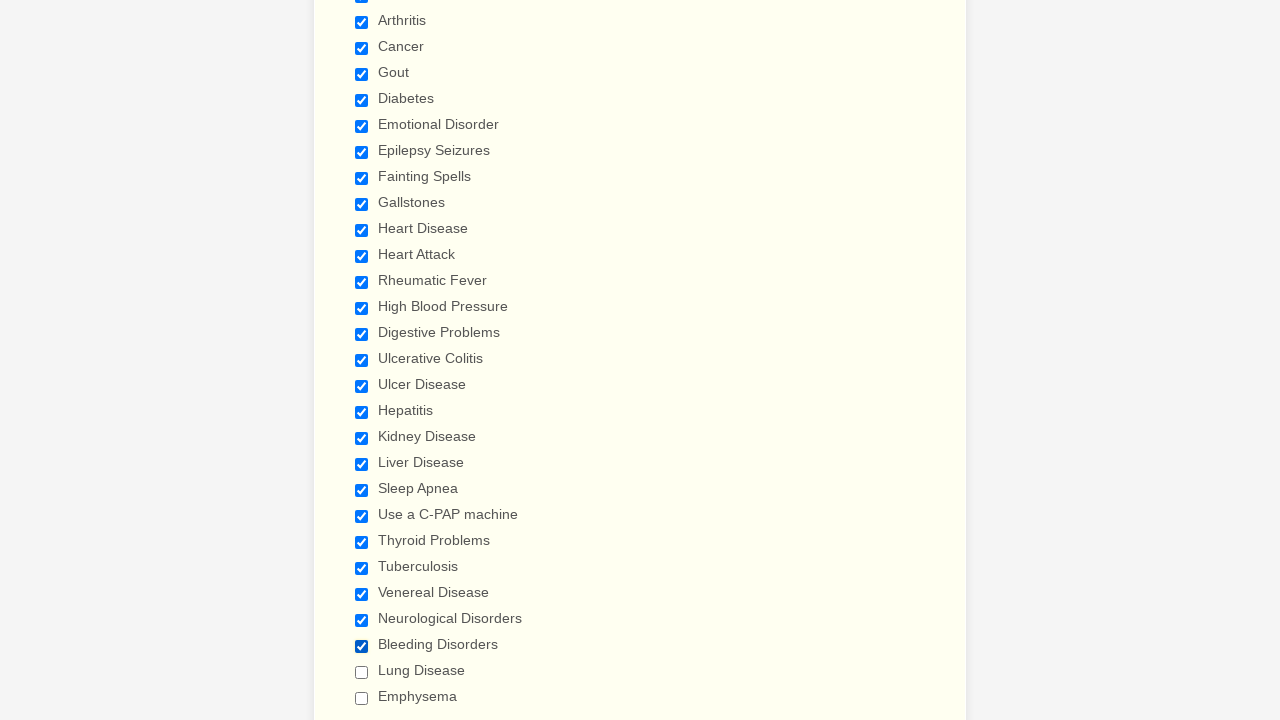

Located checkbox 28 of 29
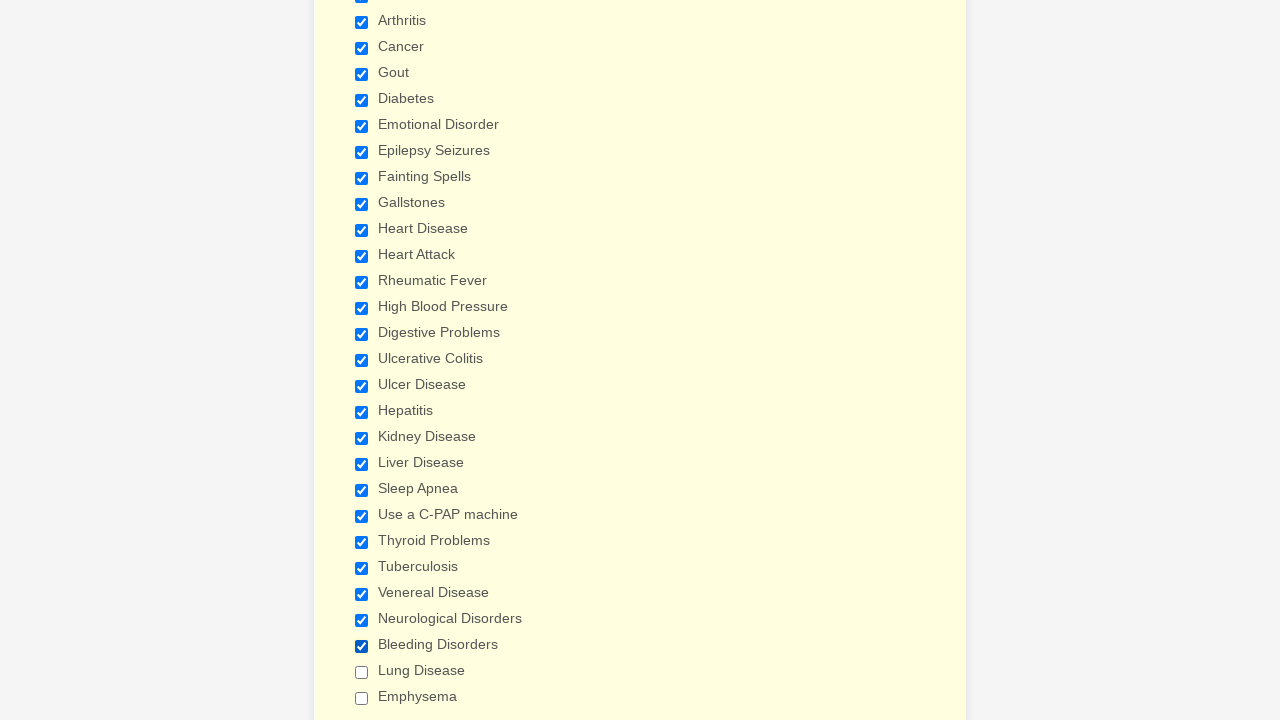

Checkbox 28 is unchecked, checking it now
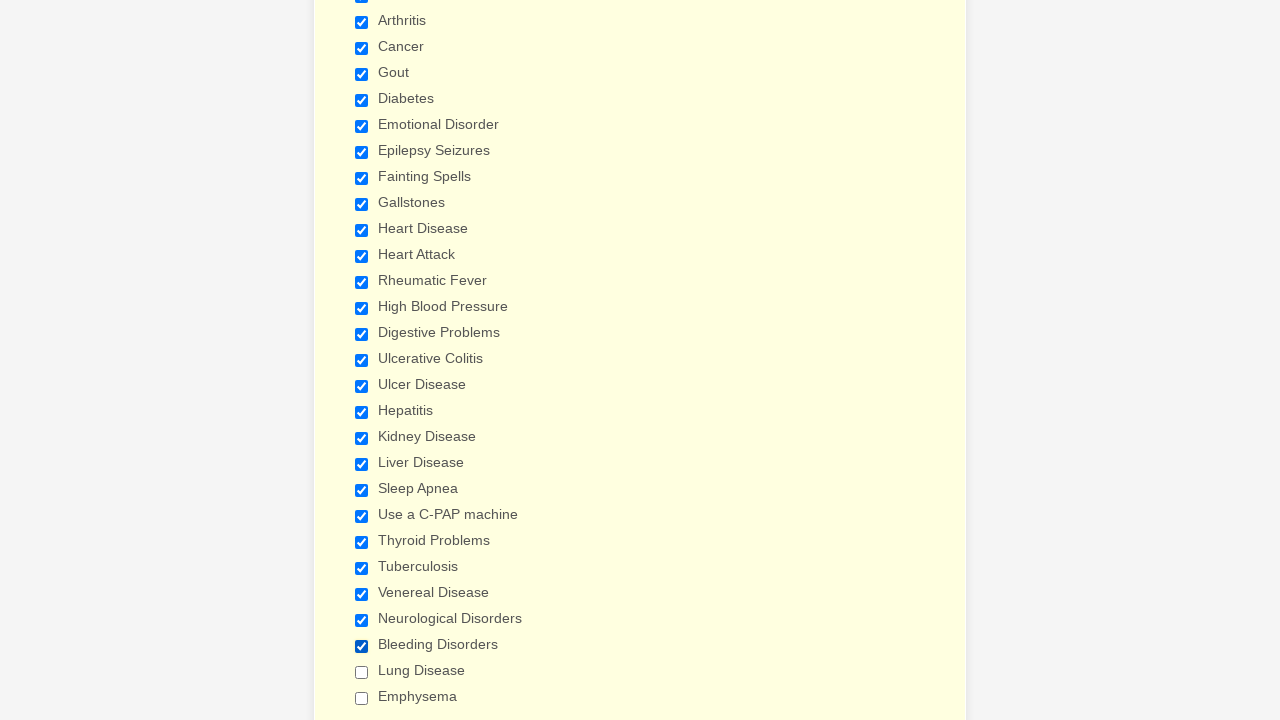

Clicked checkbox 28 to select it at (362, 672) on xpath=//div[@id='cid_52']//input[@type='checkbox'] >> nth=27
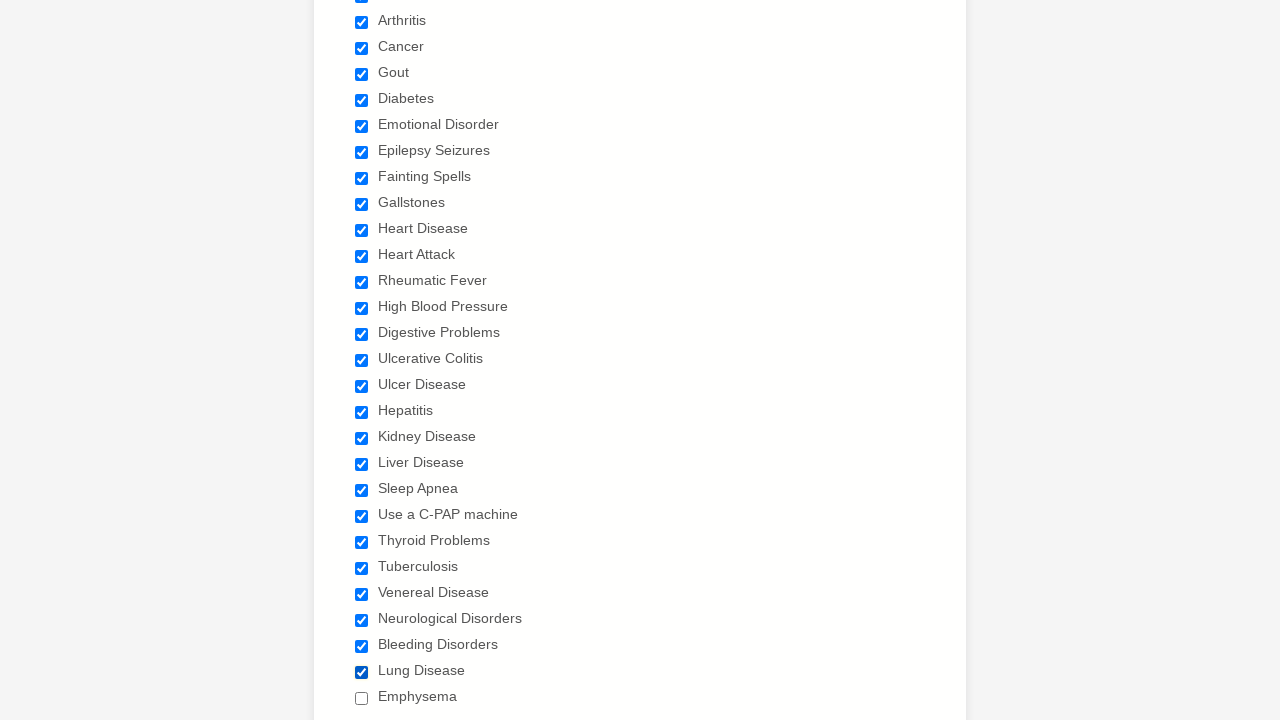

Located checkbox 29 of 29
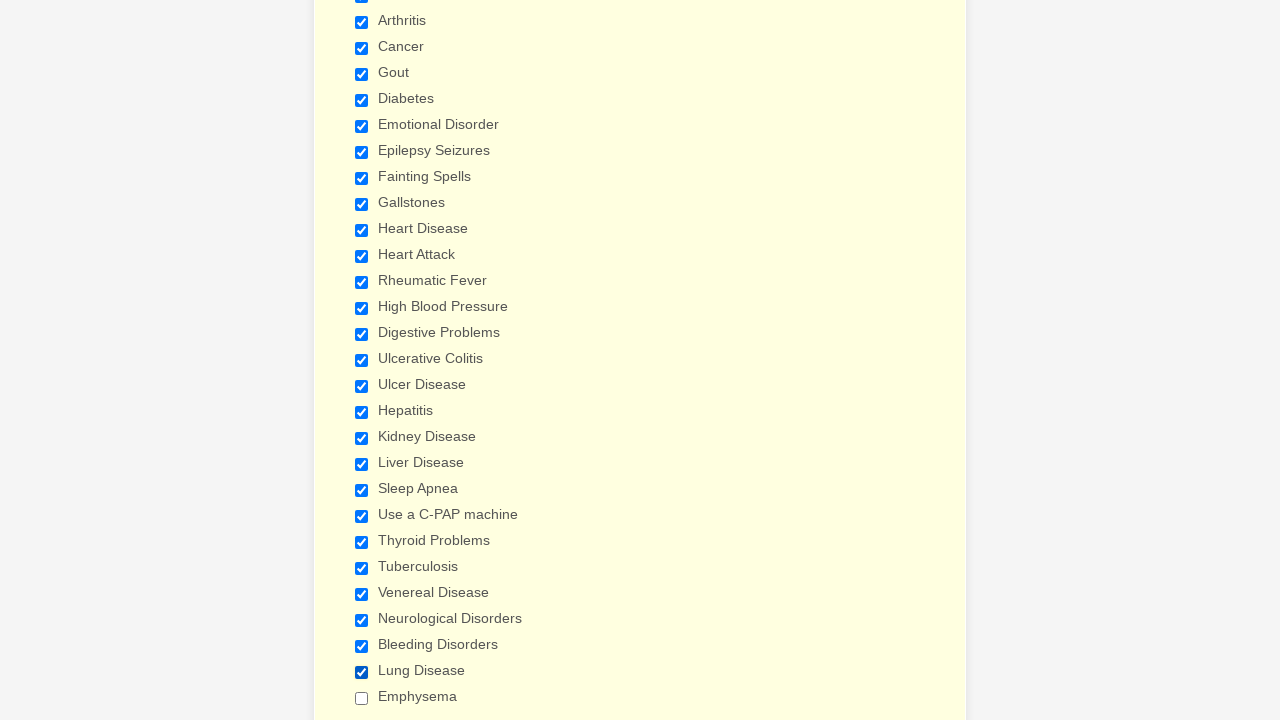

Checkbox 29 is unchecked, checking it now
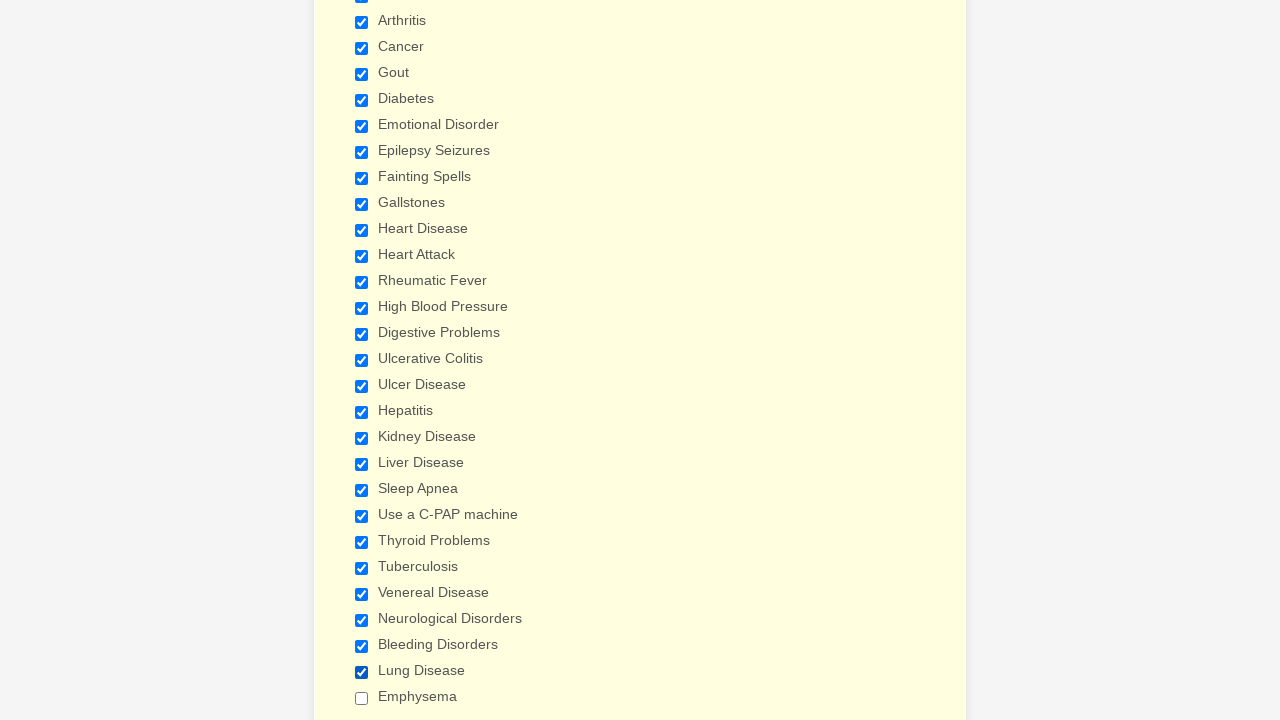

Clicked checkbox 29 to select it at (362, 698) on xpath=//div[@id='cid_52']//input[@type='checkbox'] >> nth=28
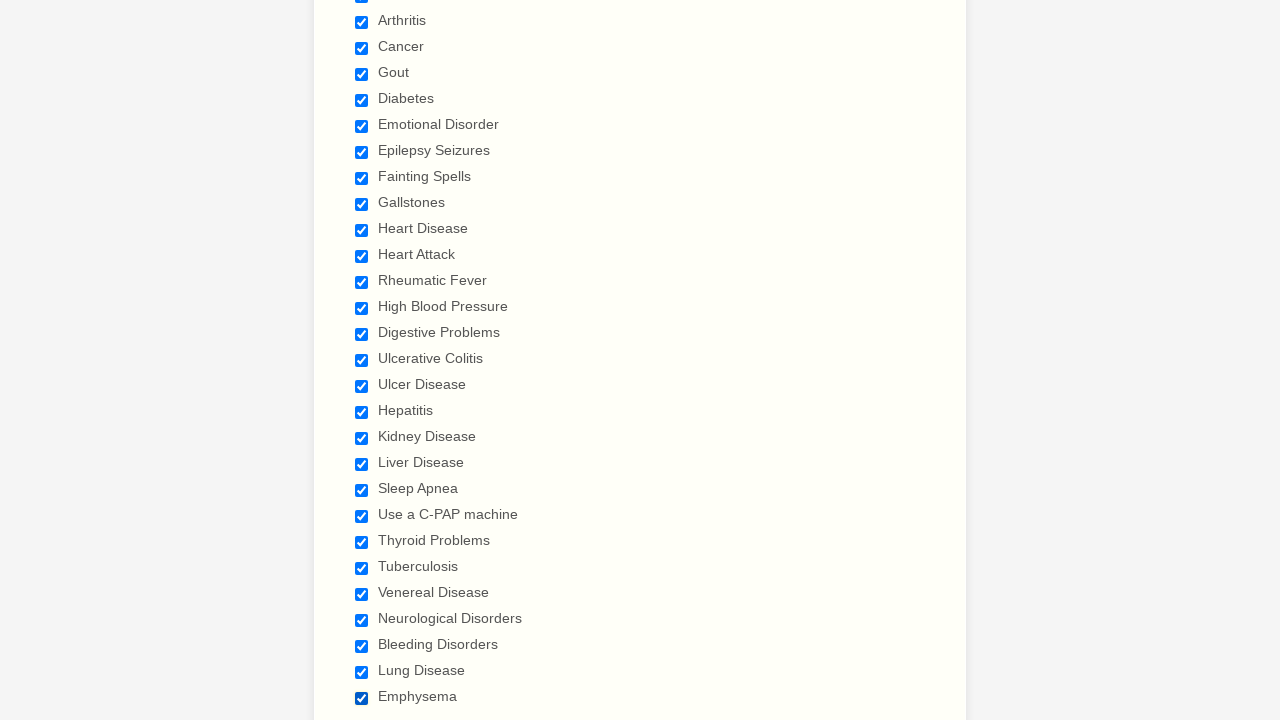

Refreshed the page
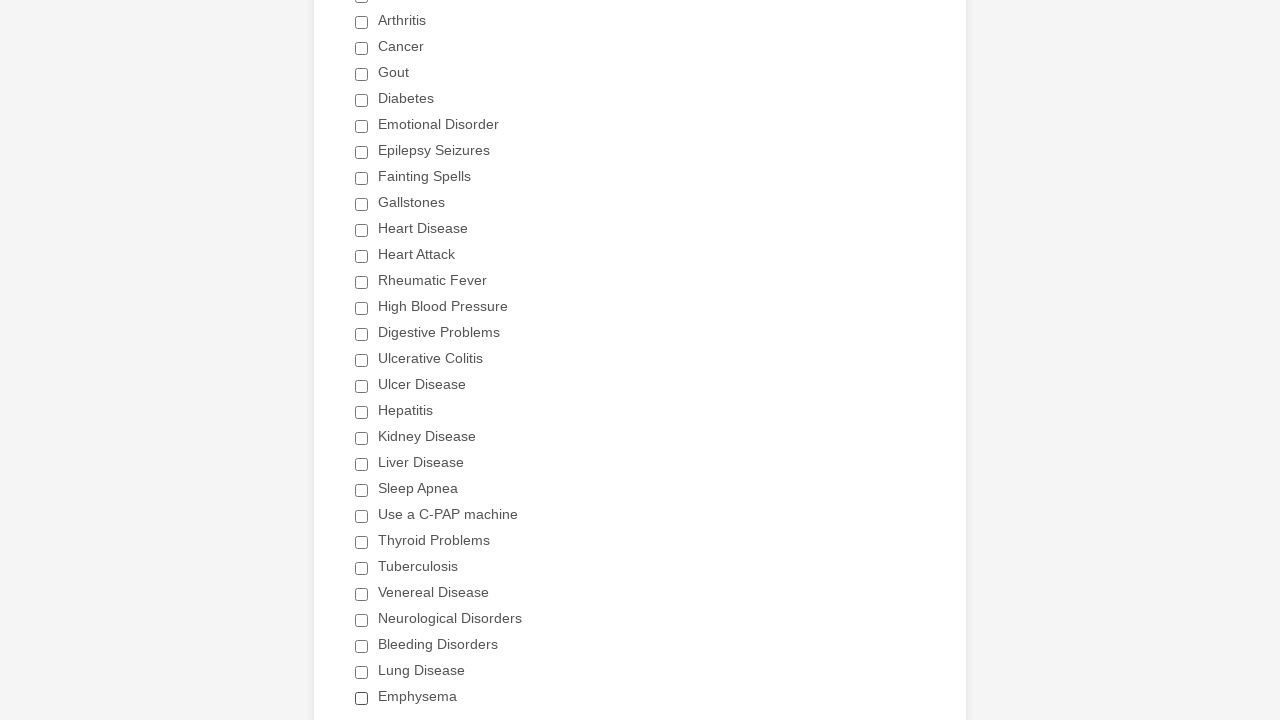

Clicked the Heart Attack checkbox at (362, 256) on xpath=//input[@value='Heart Attack']
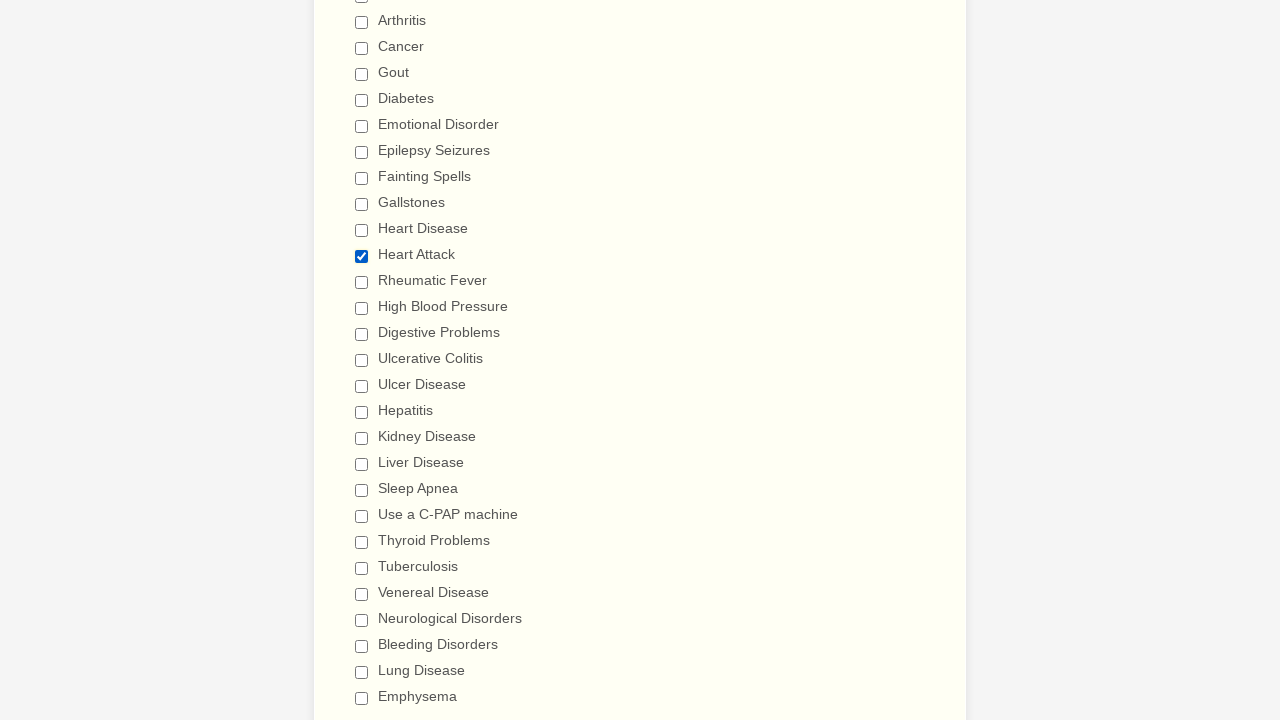

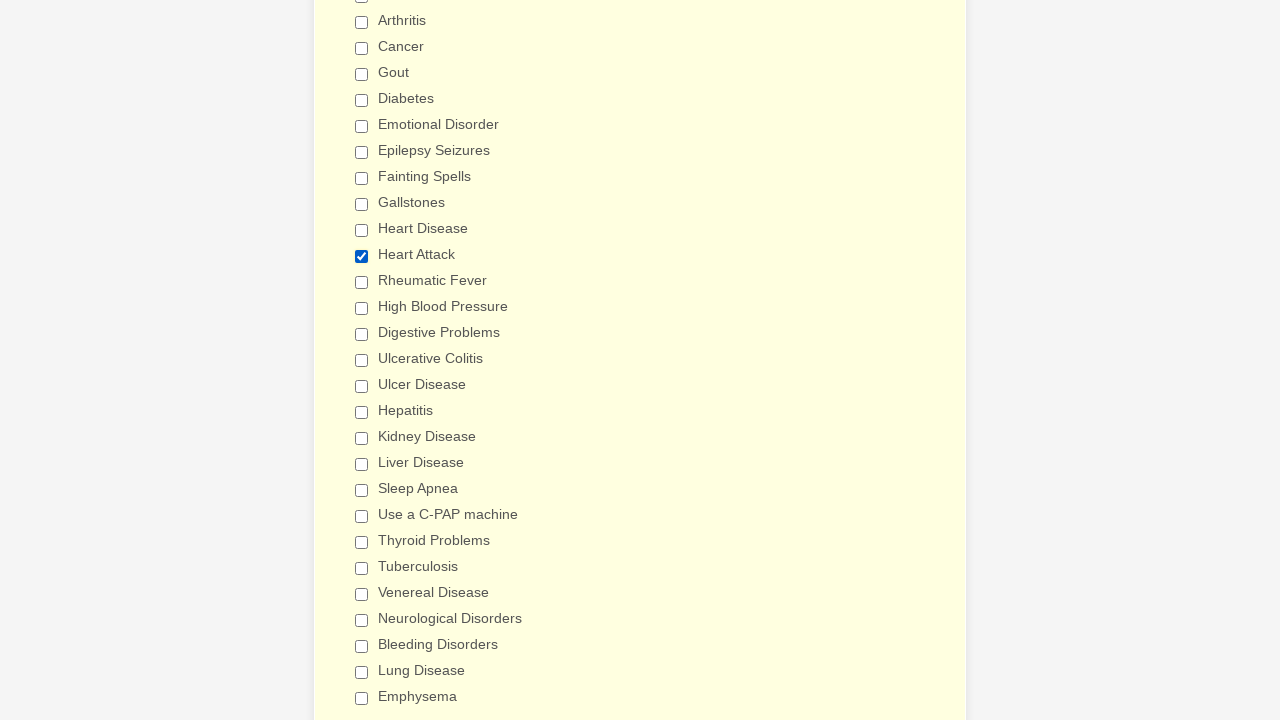